Tests filling a large form by entering text into all input fields and submitting the form by clicking the submit button.

Starting URL: http://suninjuly.github.io/huge_form.html

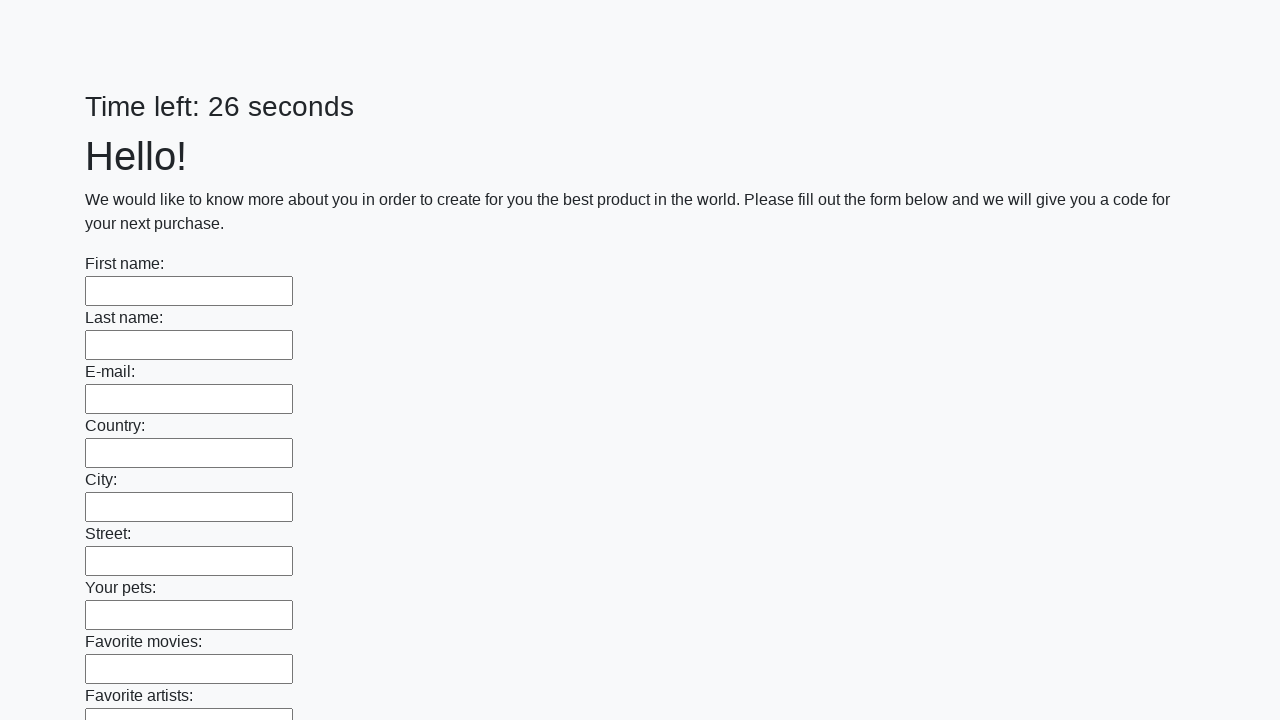

Navigated to huge form page
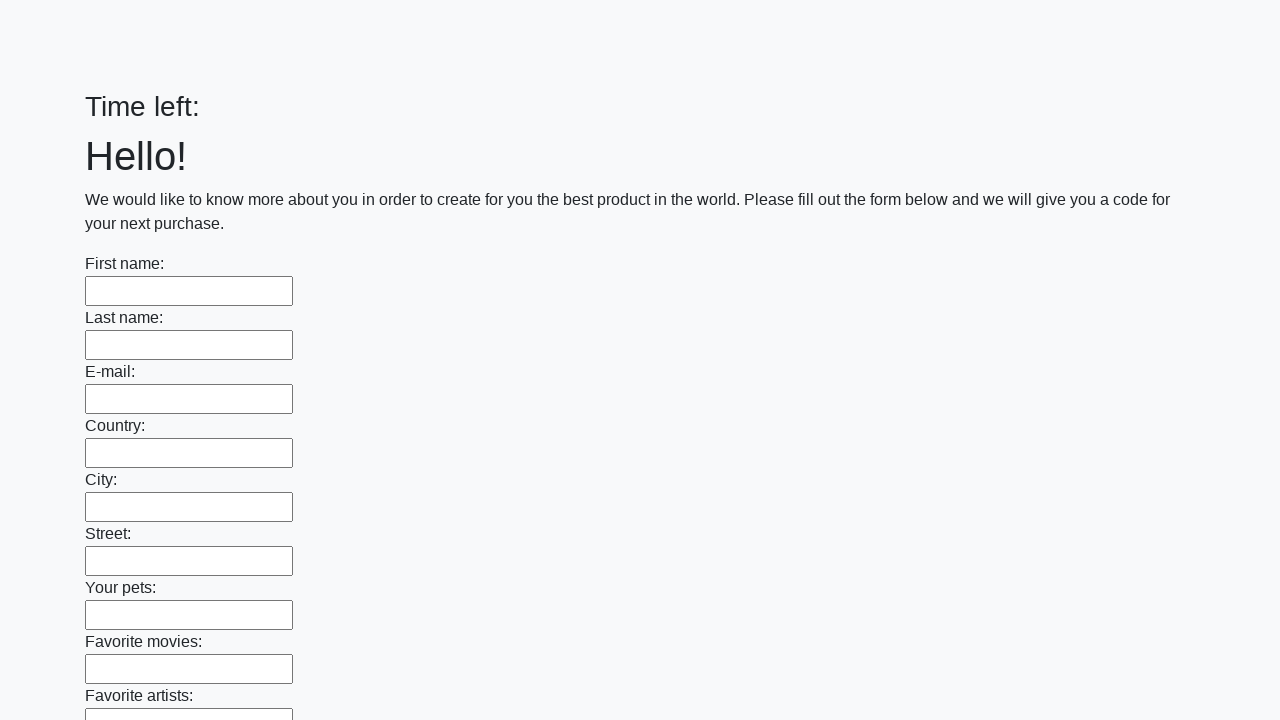

Filled input field with 'd' on input >> nth=0
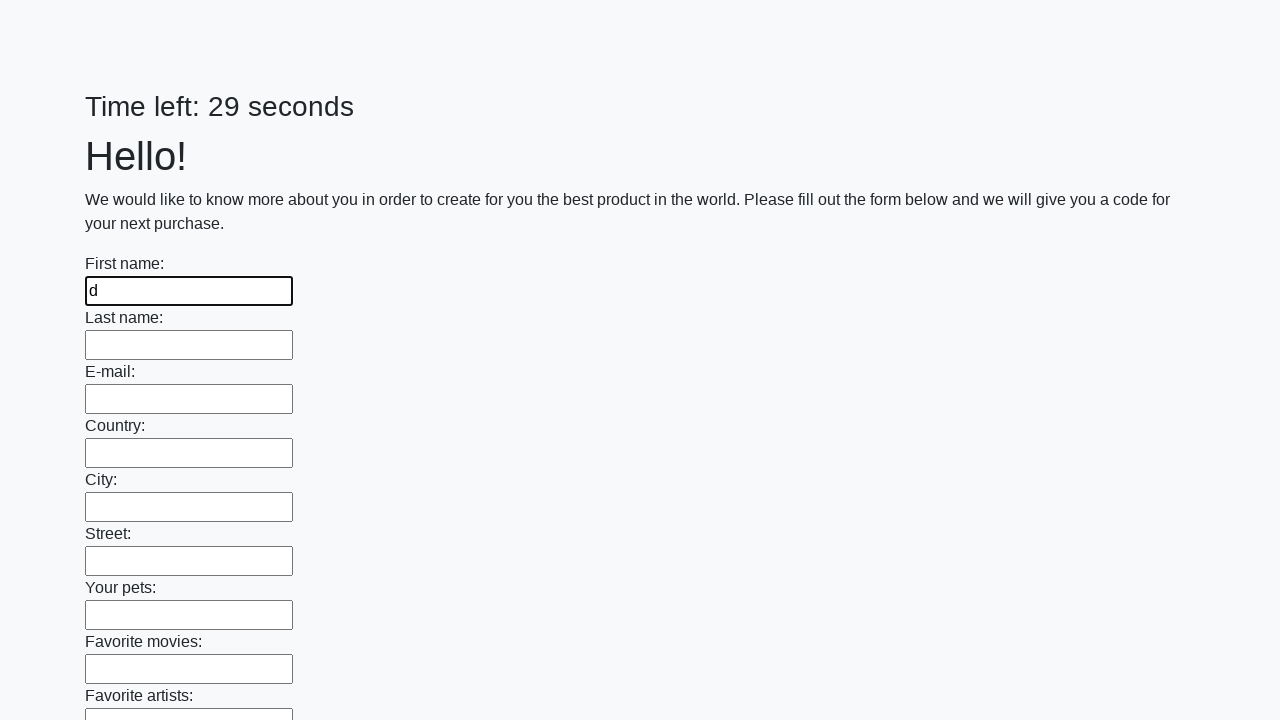

Filled input field with 'd' on input >> nth=1
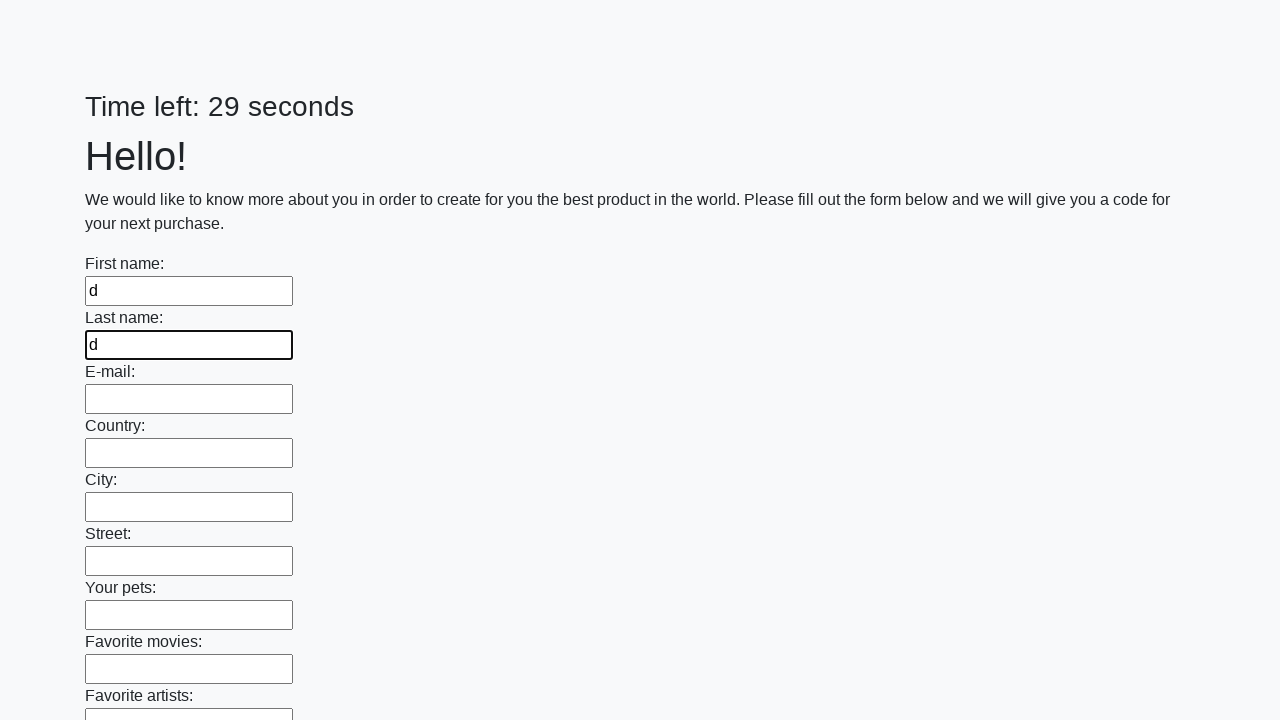

Filled input field with 'd' on input >> nth=2
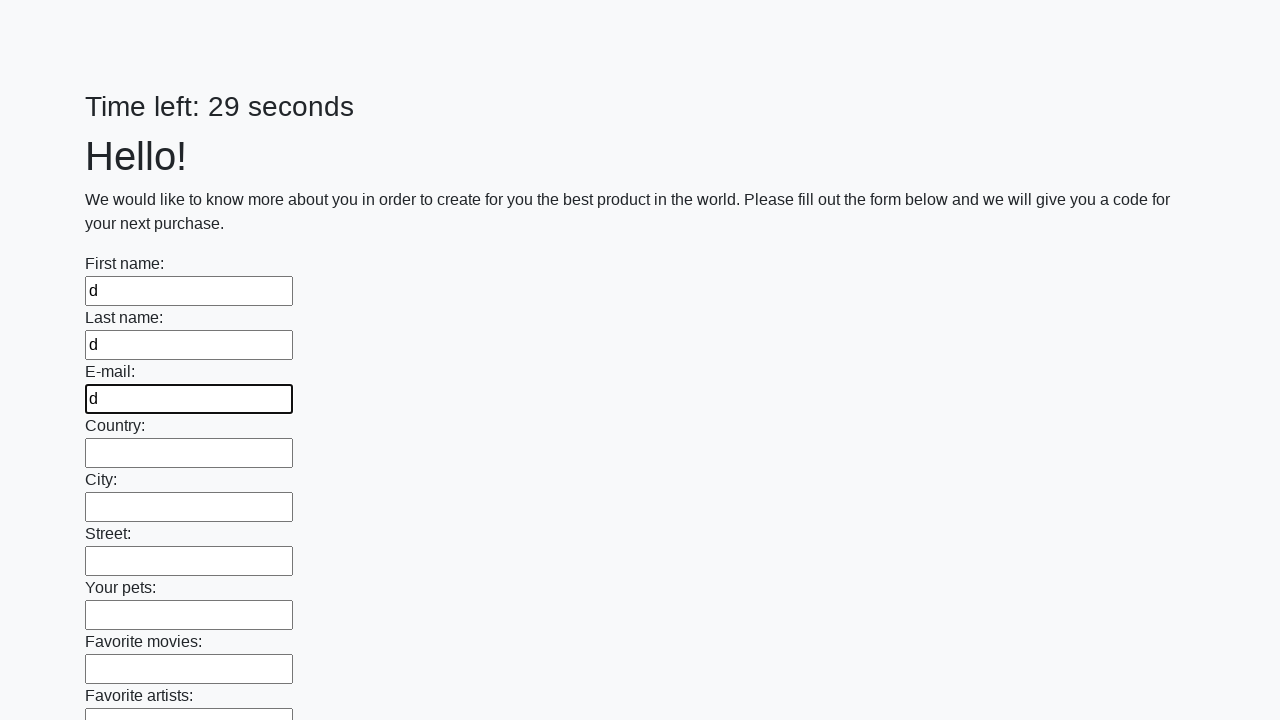

Filled input field with 'd' on input >> nth=3
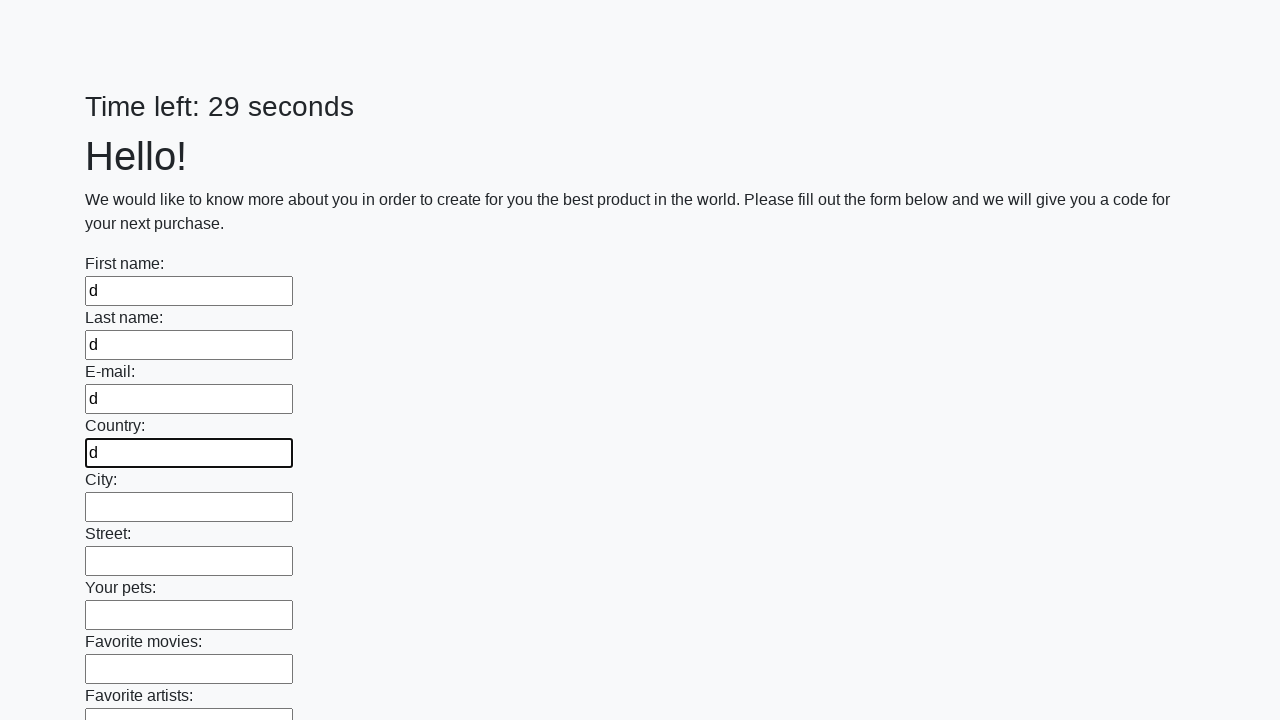

Filled input field with 'd' on input >> nth=4
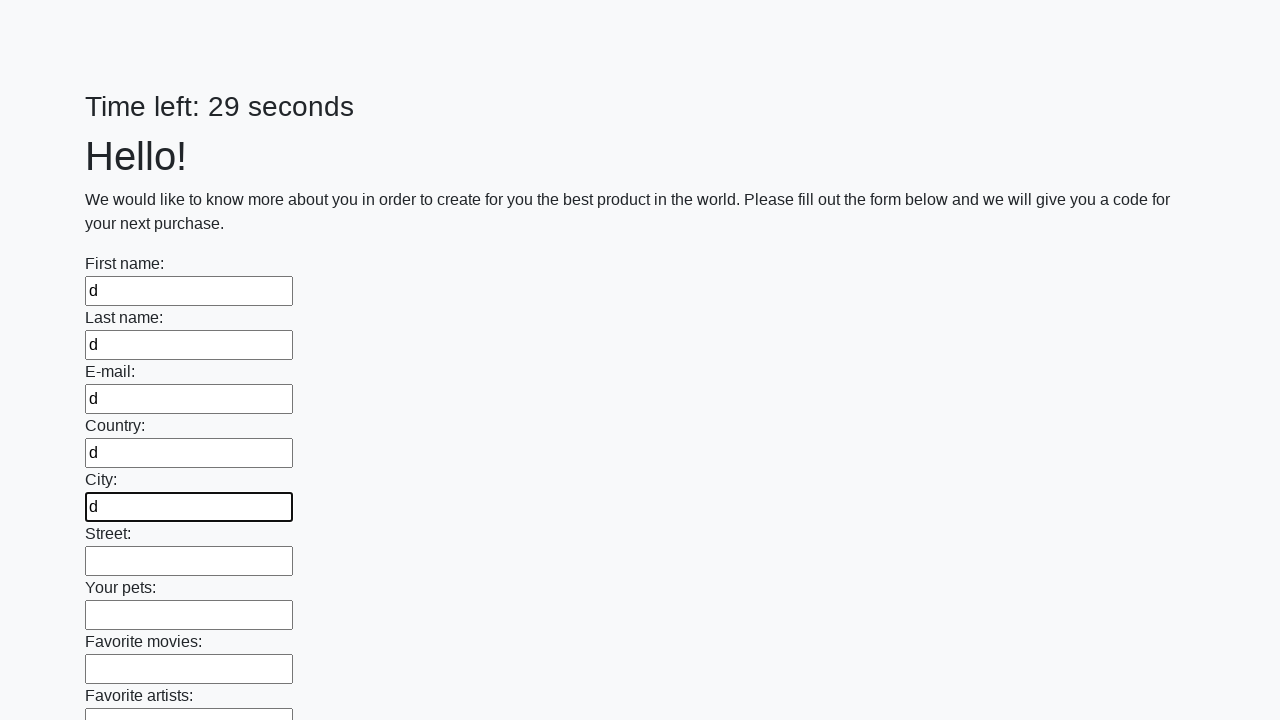

Filled input field with 'd' on input >> nth=5
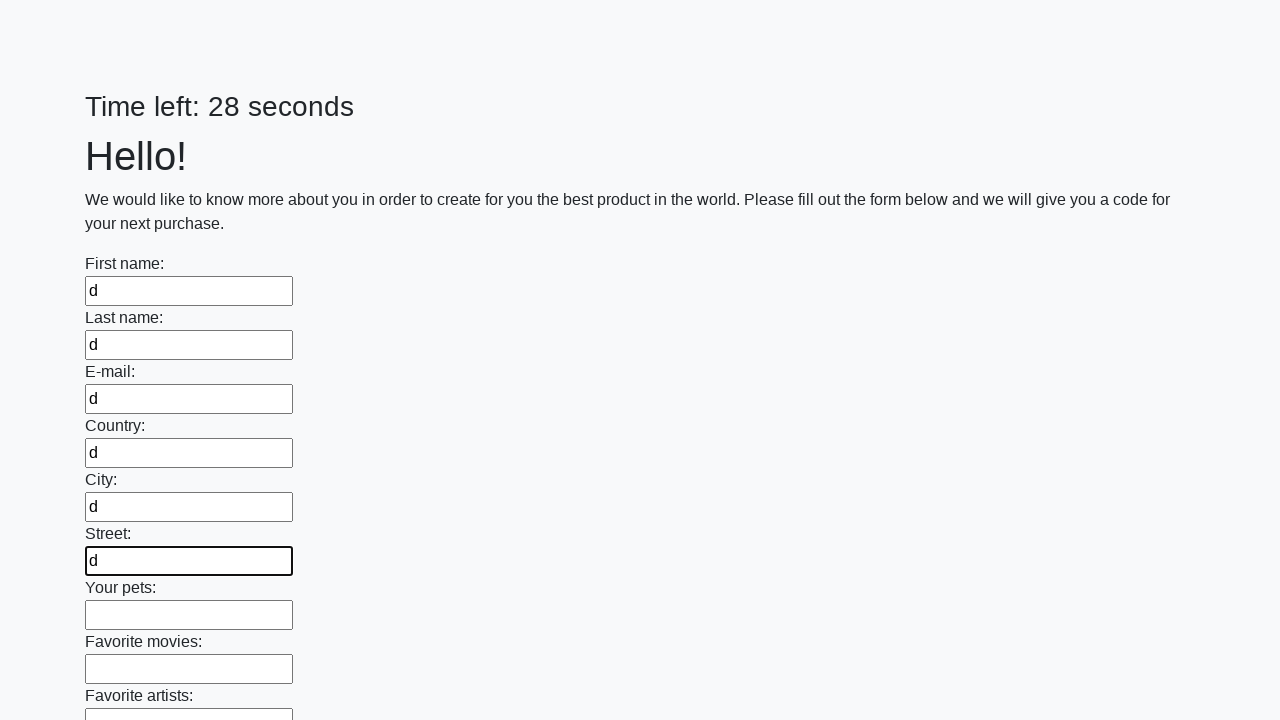

Filled input field with 'd' on input >> nth=6
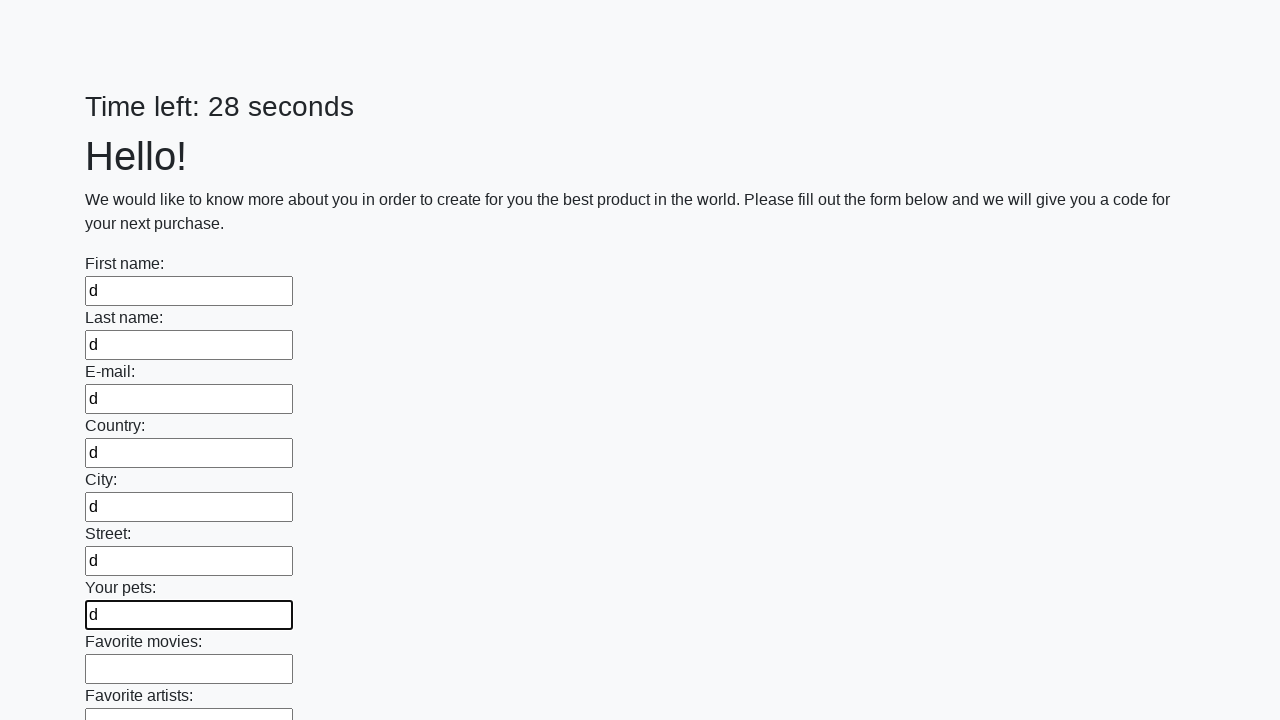

Filled input field with 'd' on input >> nth=7
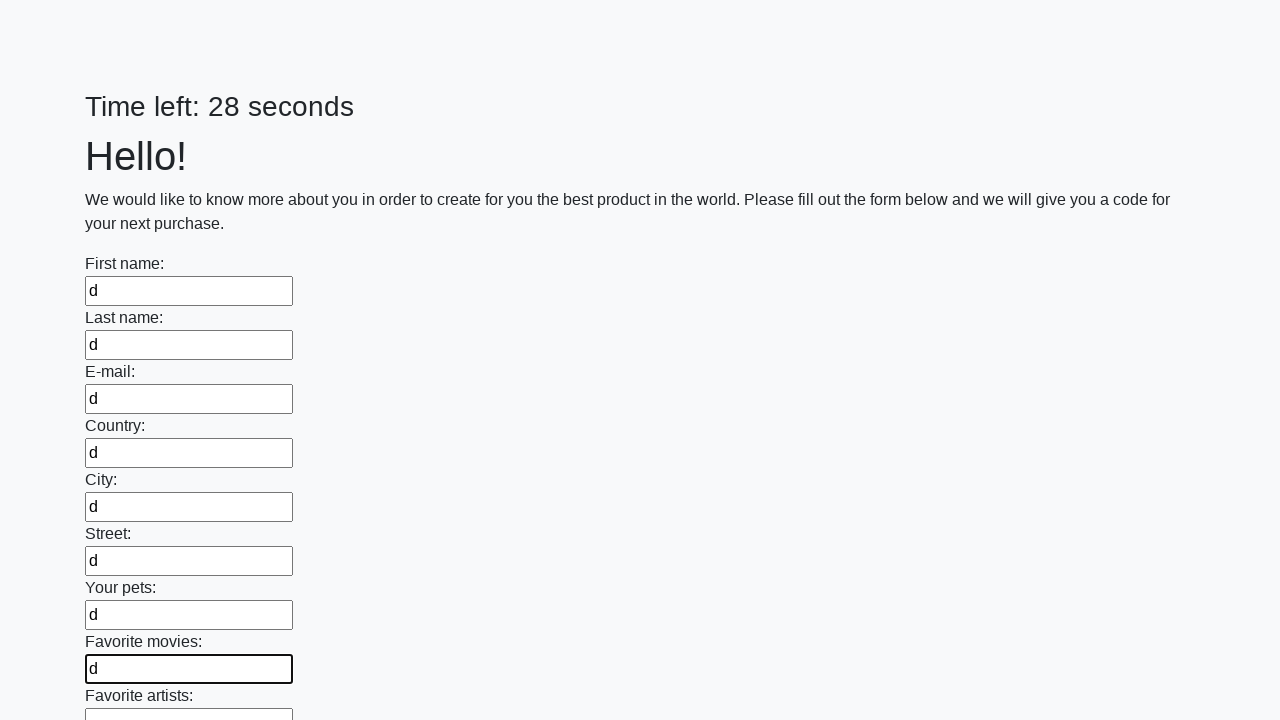

Filled input field with 'd' on input >> nth=8
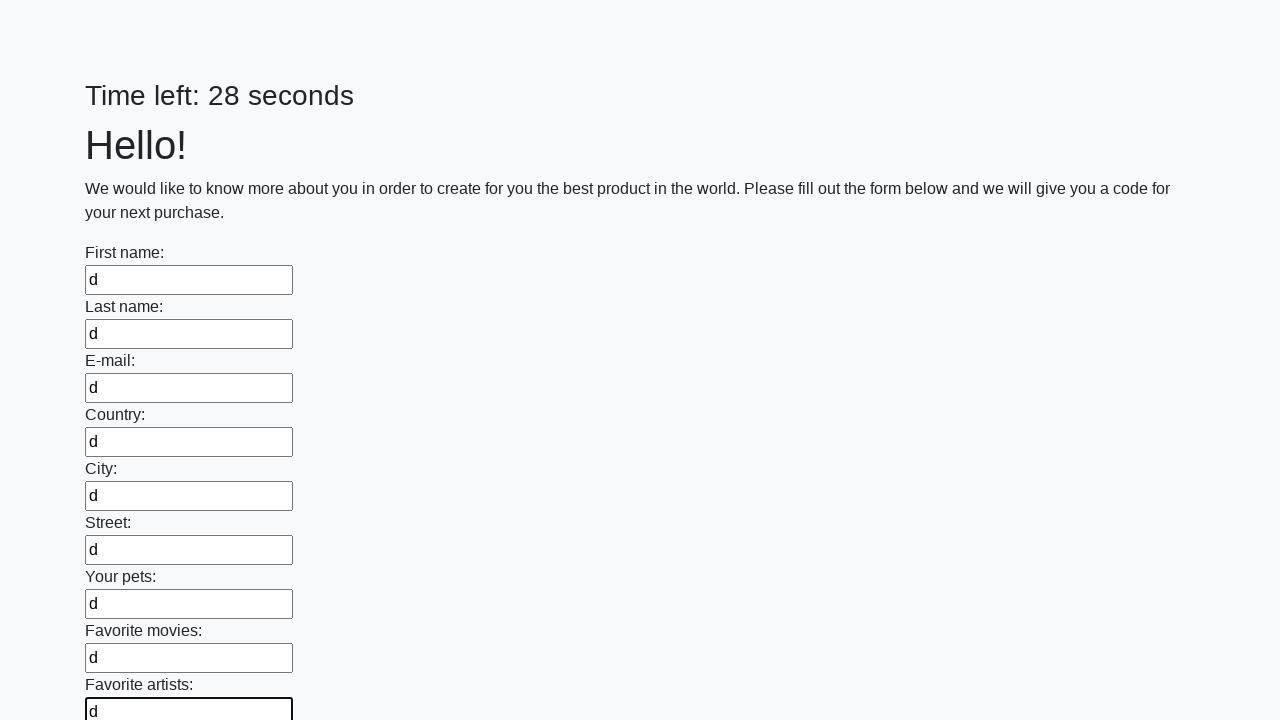

Filled input field with 'd' on input >> nth=9
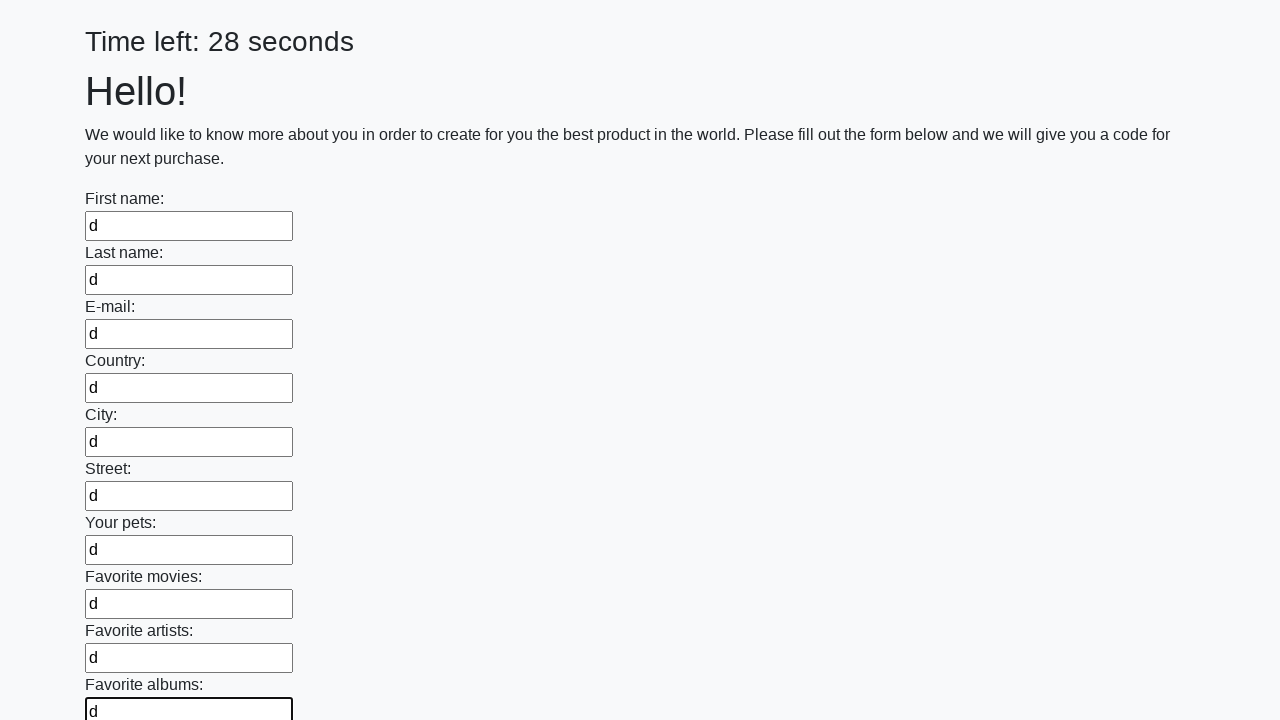

Filled input field with 'd' on input >> nth=10
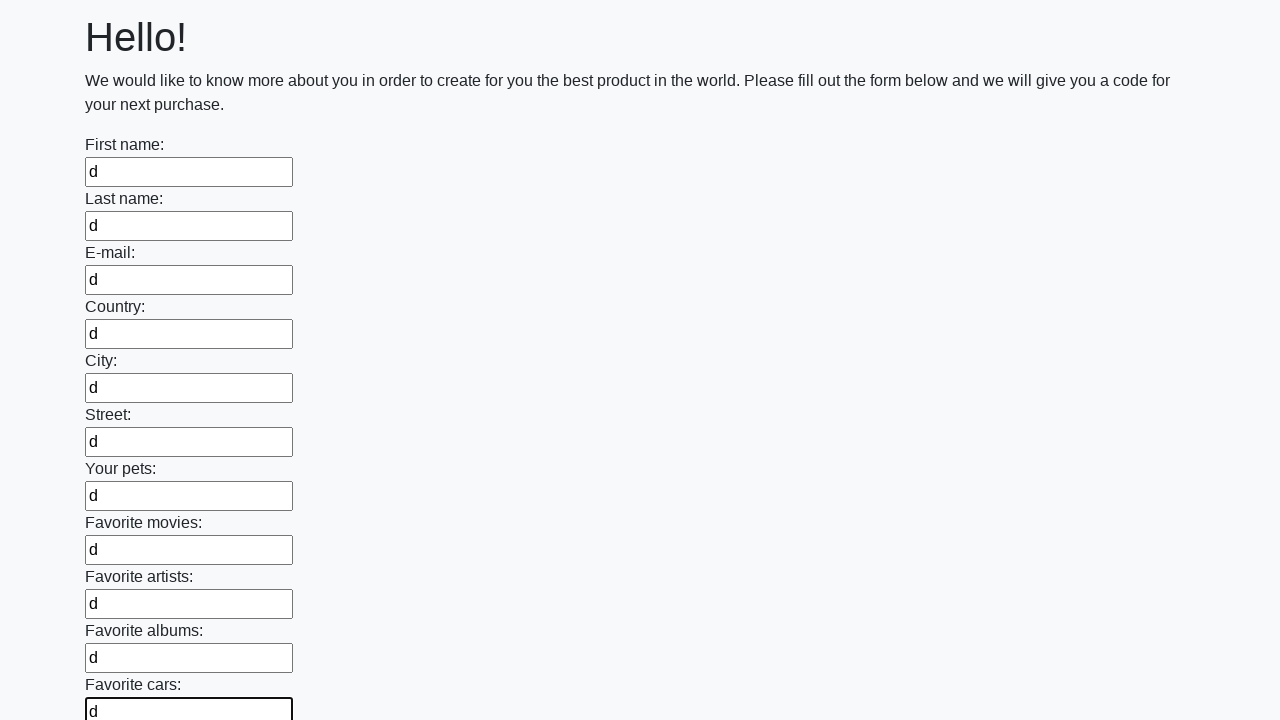

Filled input field with 'd' on input >> nth=11
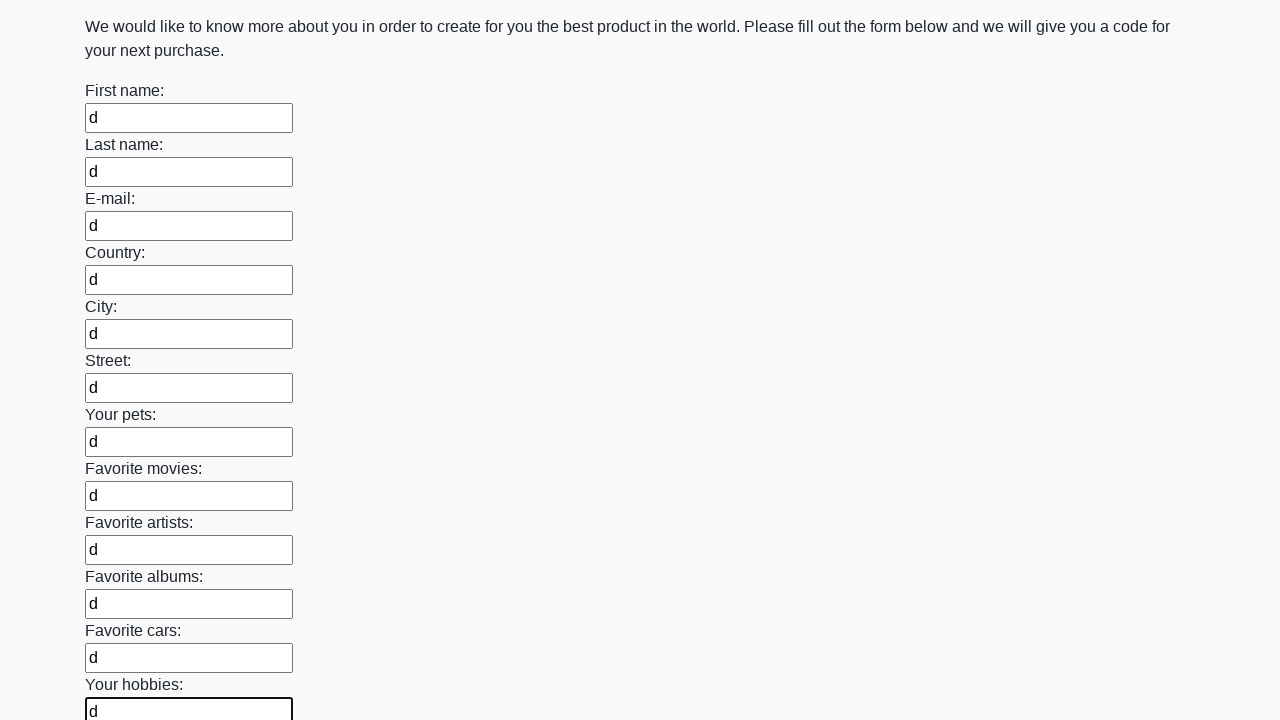

Filled input field with 'd' on input >> nth=12
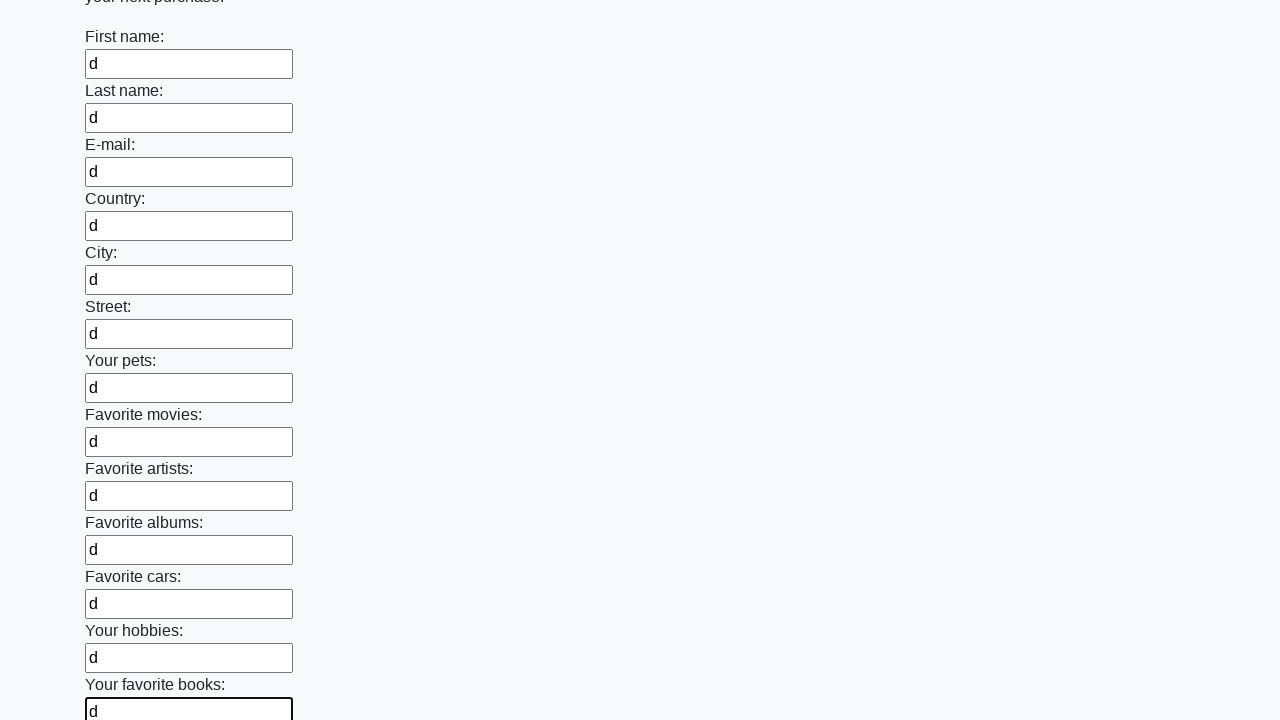

Filled input field with 'd' on input >> nth=13
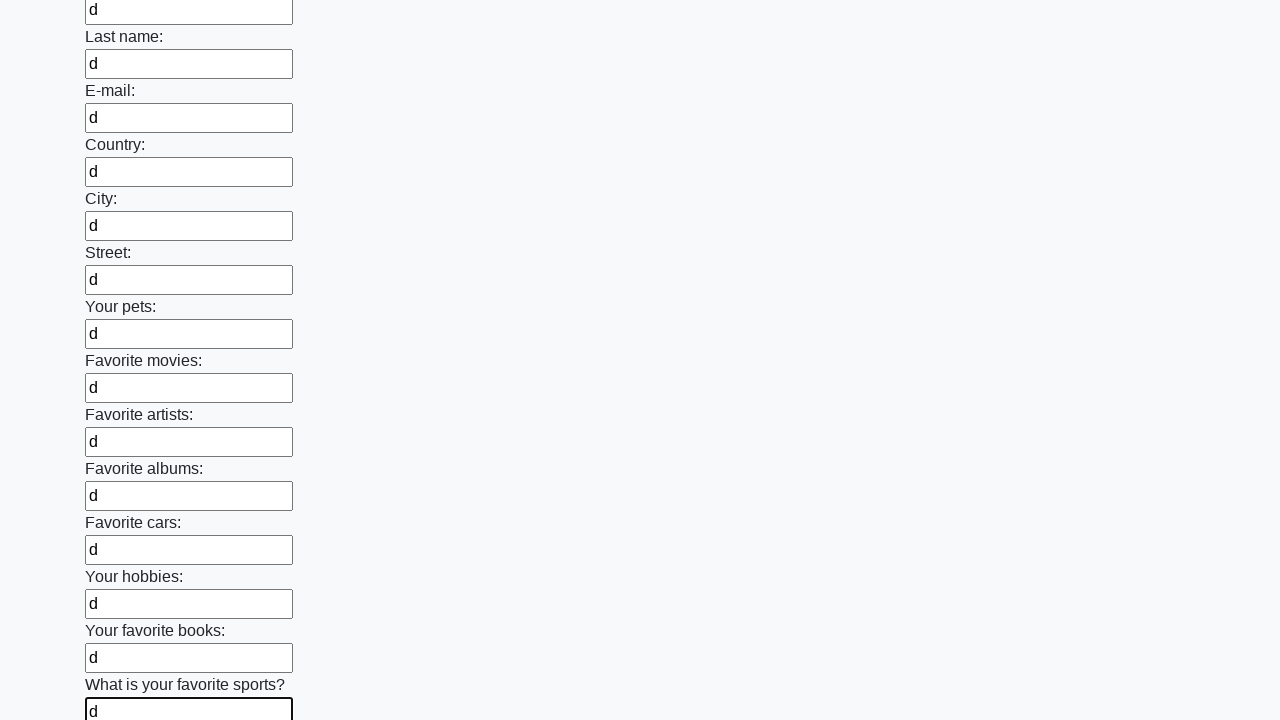

Filled input field with 'd' on input >> nth=14
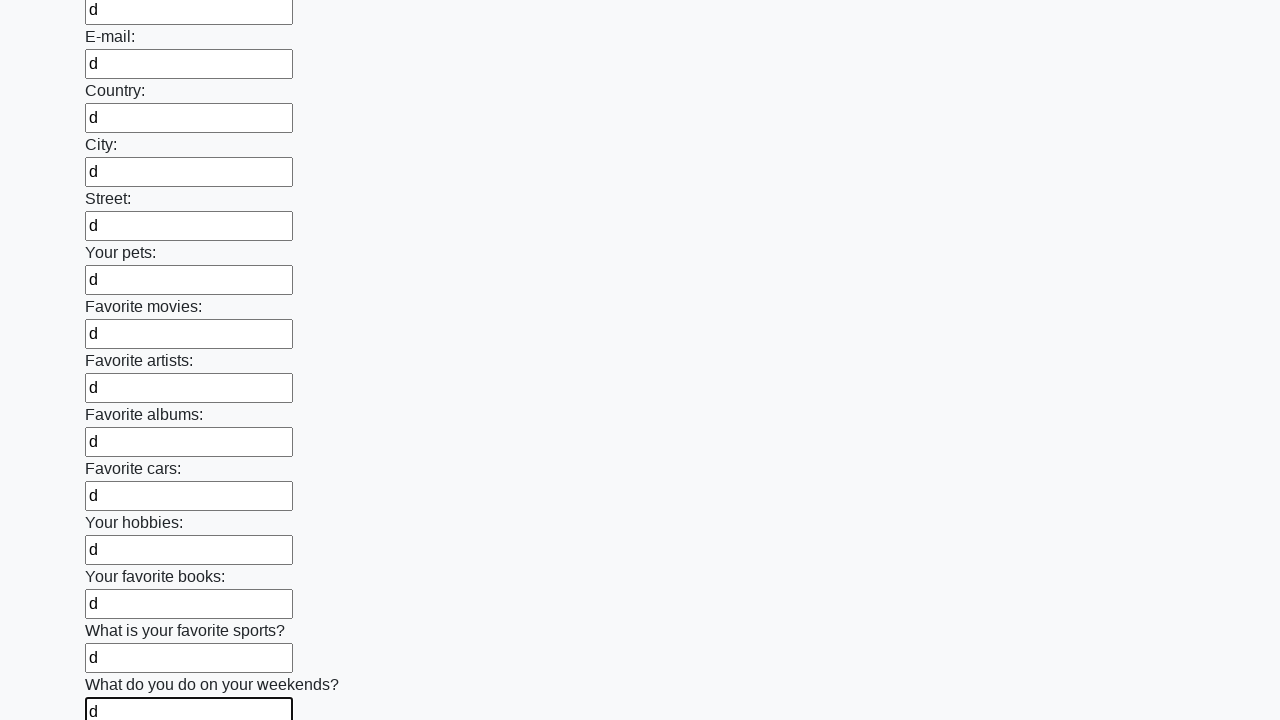

Filled input field with 'd' on input >> nth=15
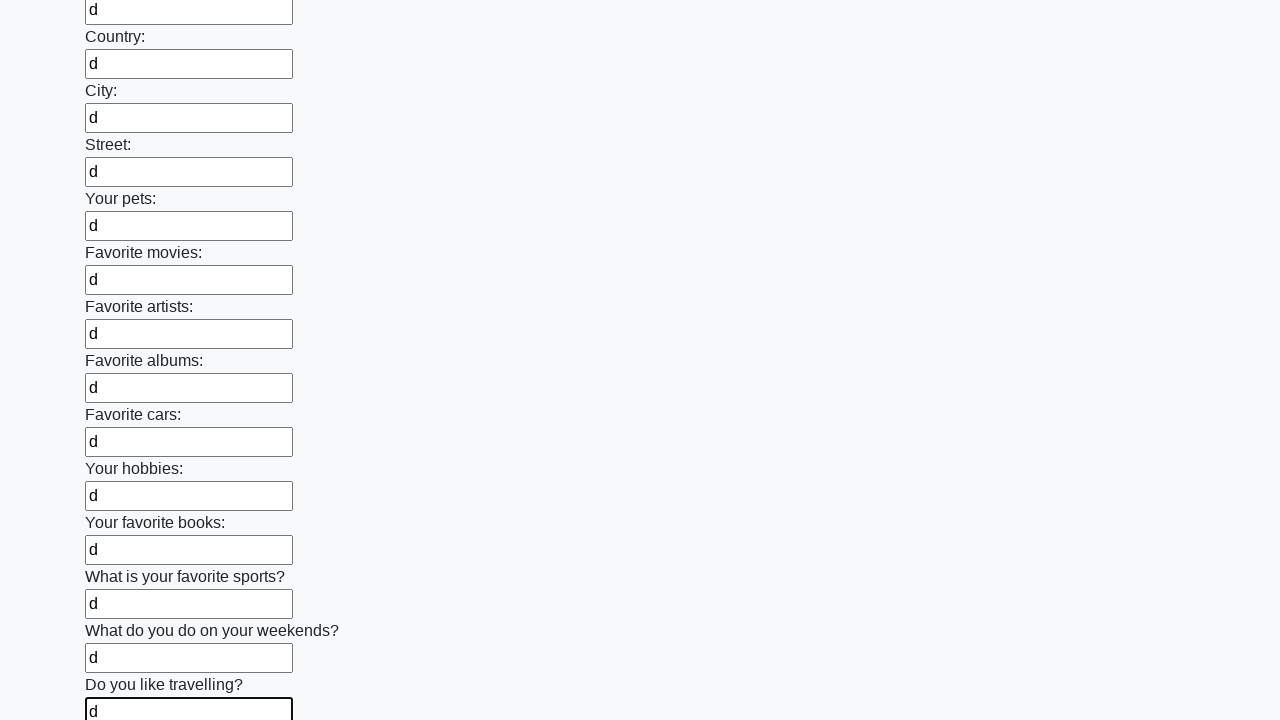

Filled input field with 'd' on input >> nth=16
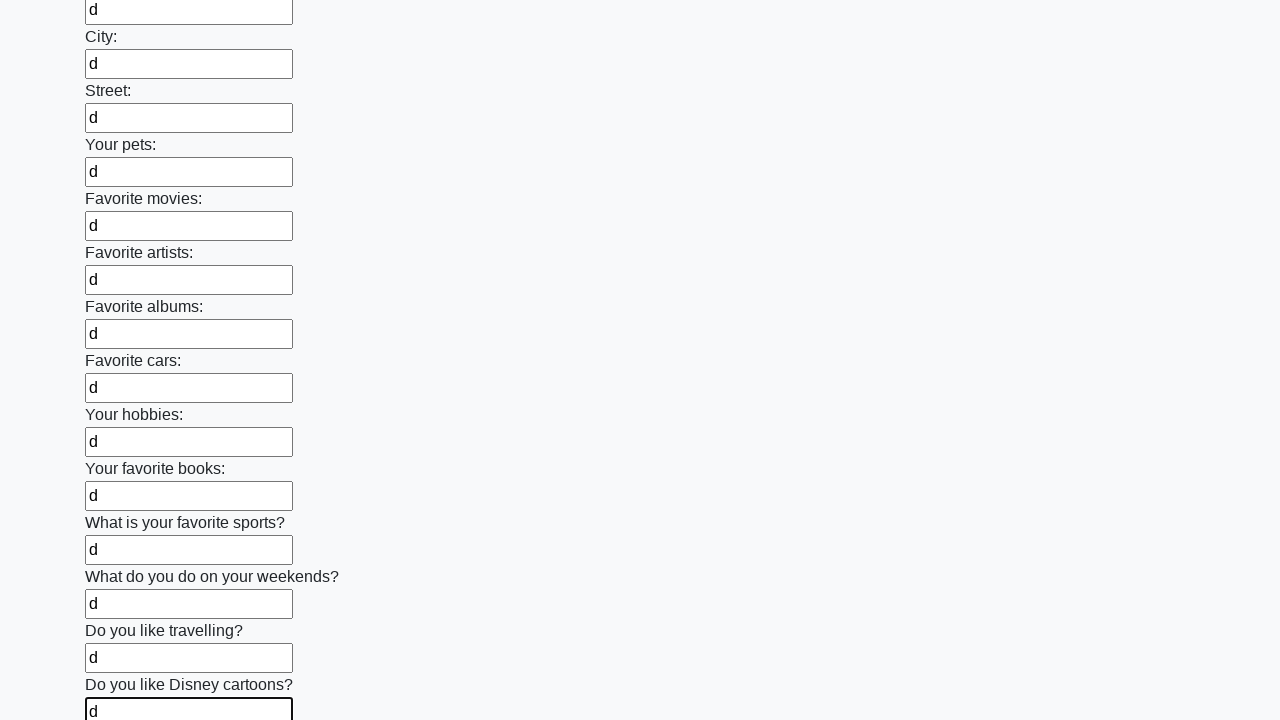

Filled input field with 'd' on input >> nth=17
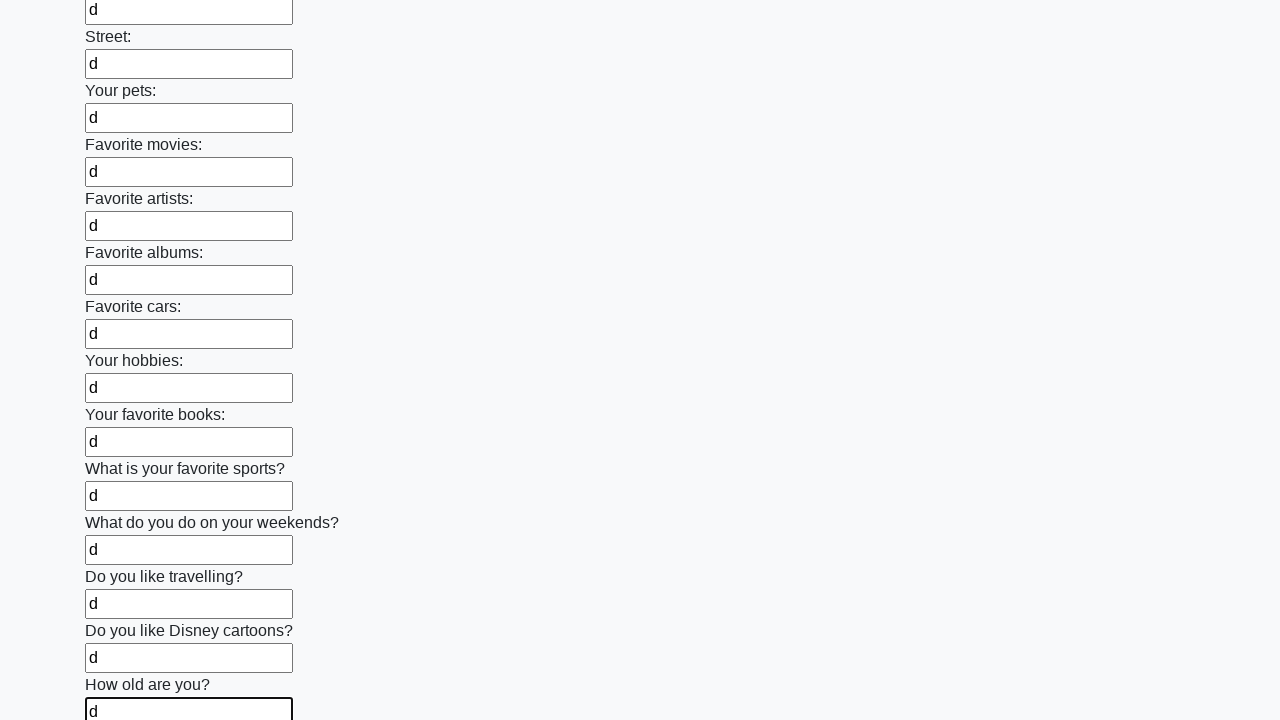

Filled input field with 'd' on input >> nth=18
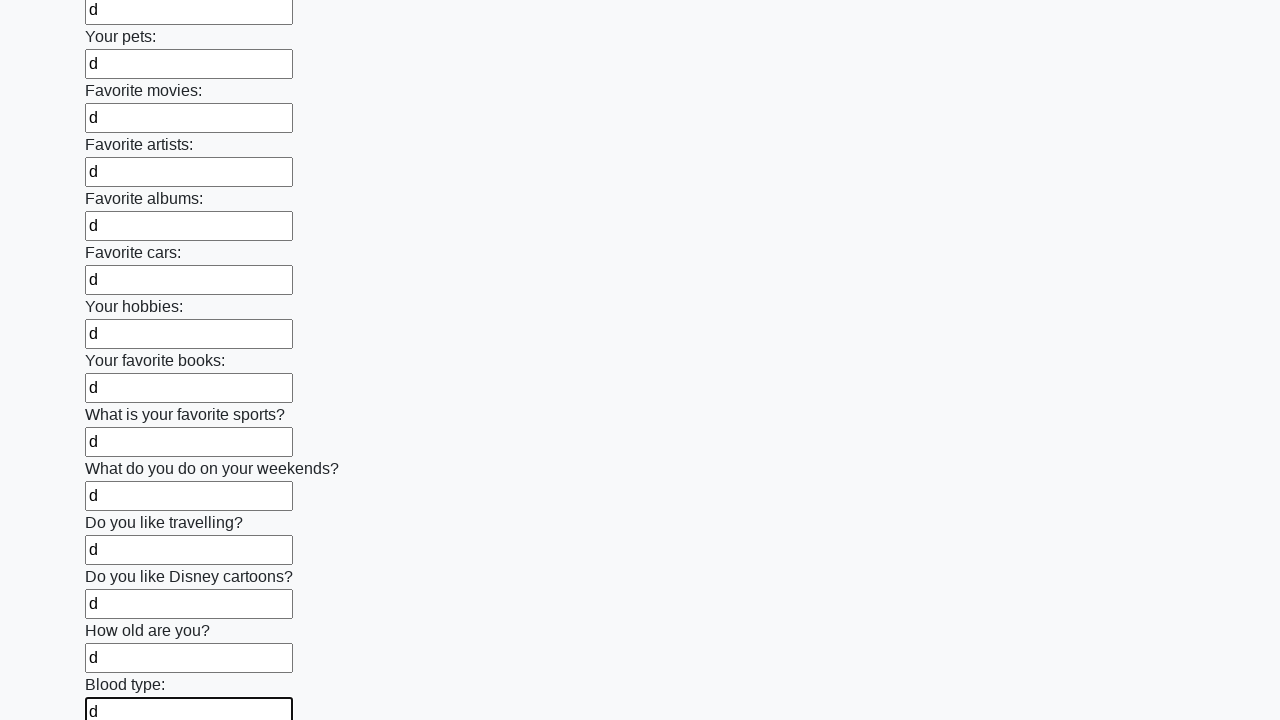

Filled input field with 'd' on input >> nth=19
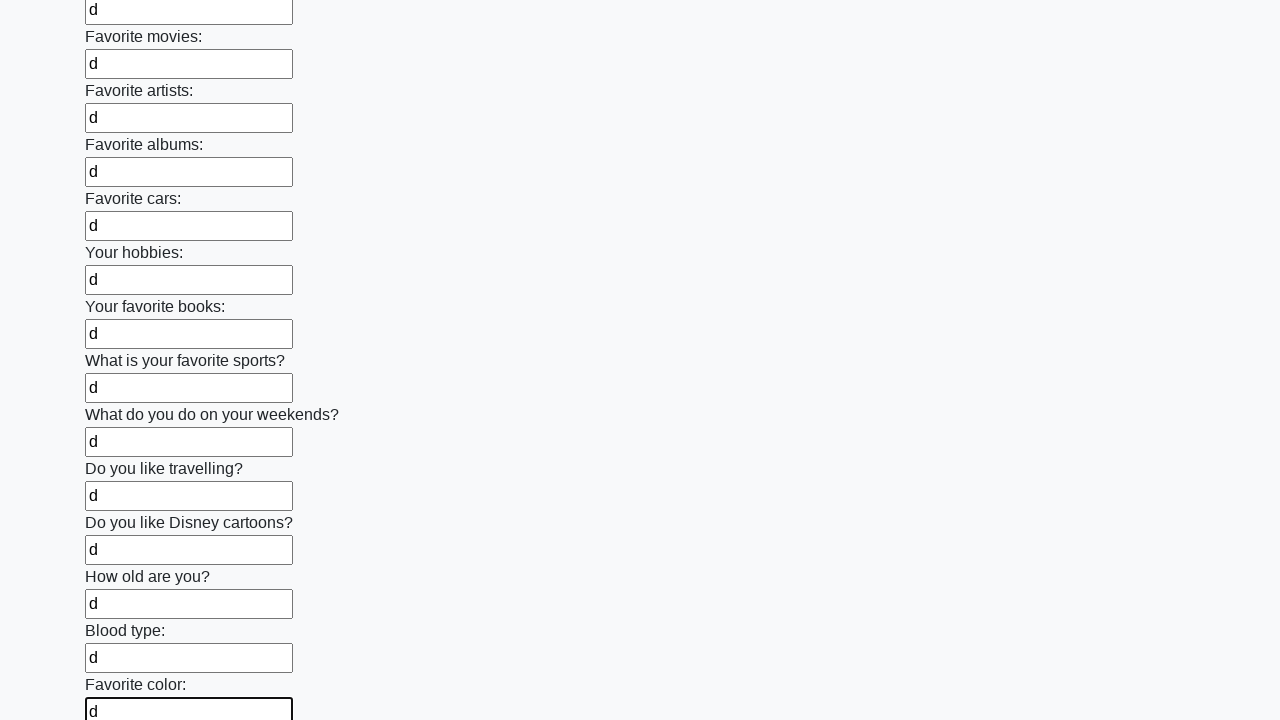

Filled input field with 'd' on input >> nth=20
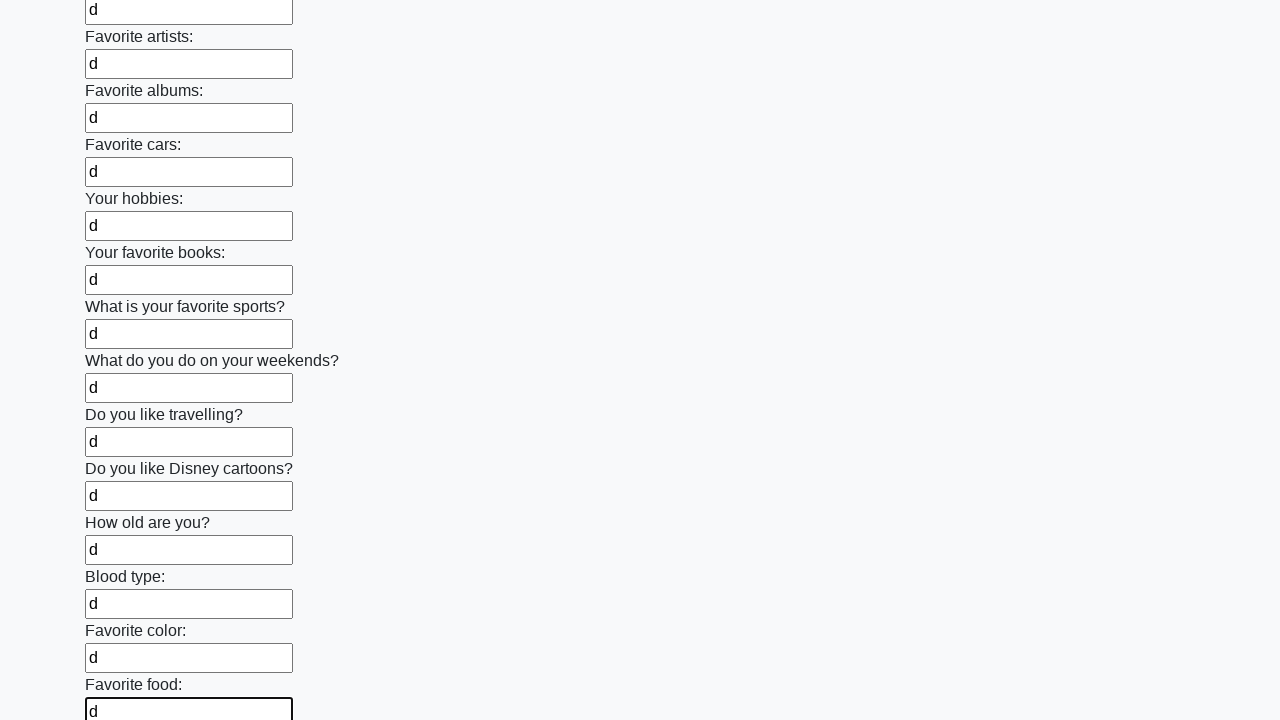

Filled input field with 'd' on input >> nth=21
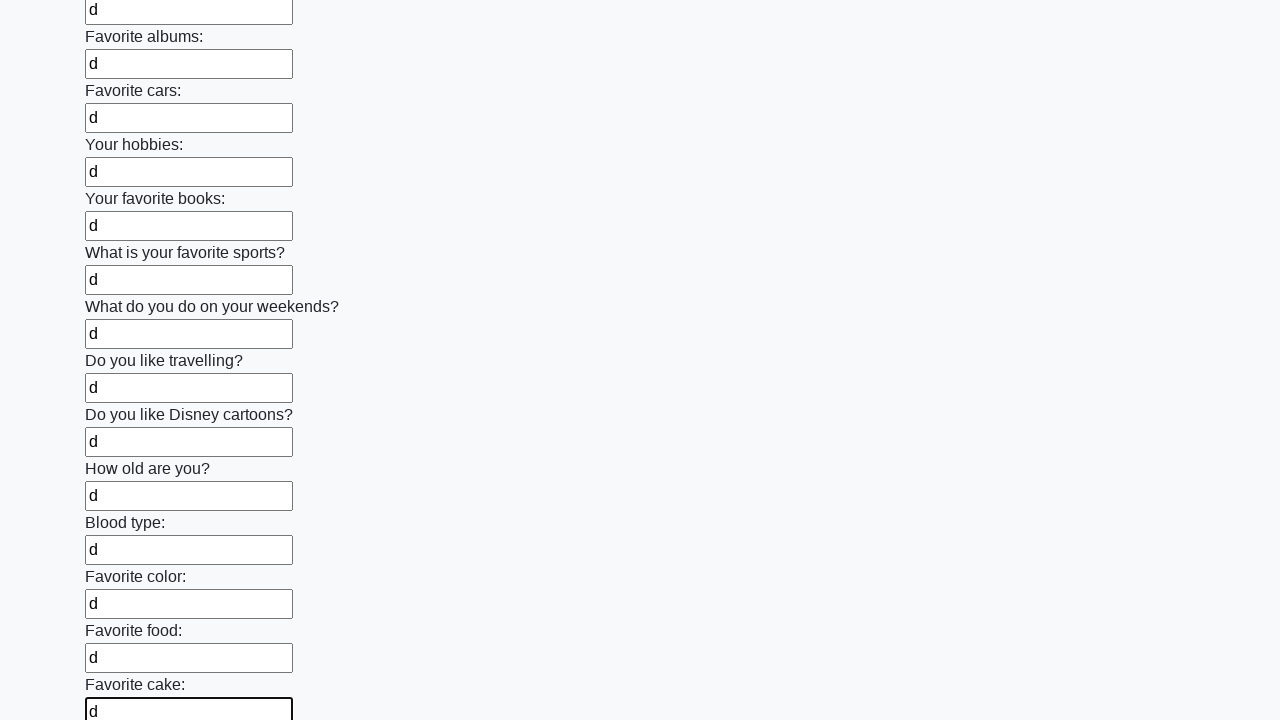

Filled input field with 'd' on input >> nth=22
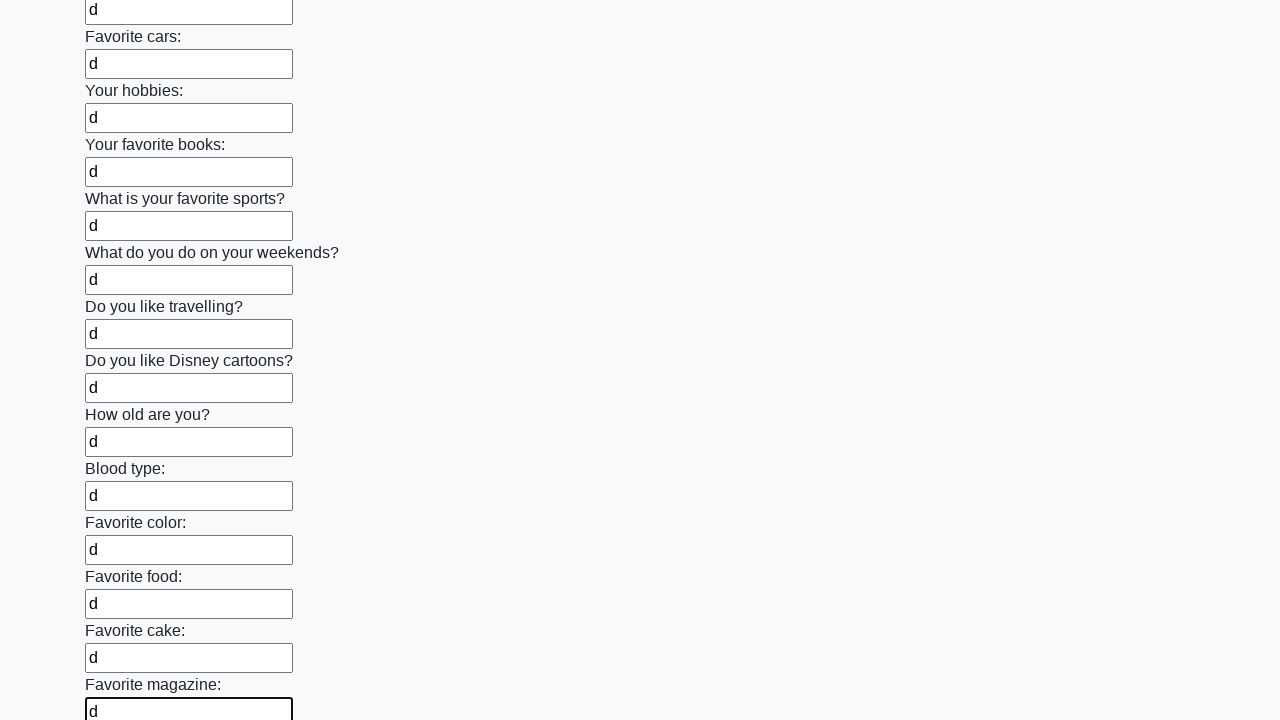

Filled input field with 'd' on input >> nth=23
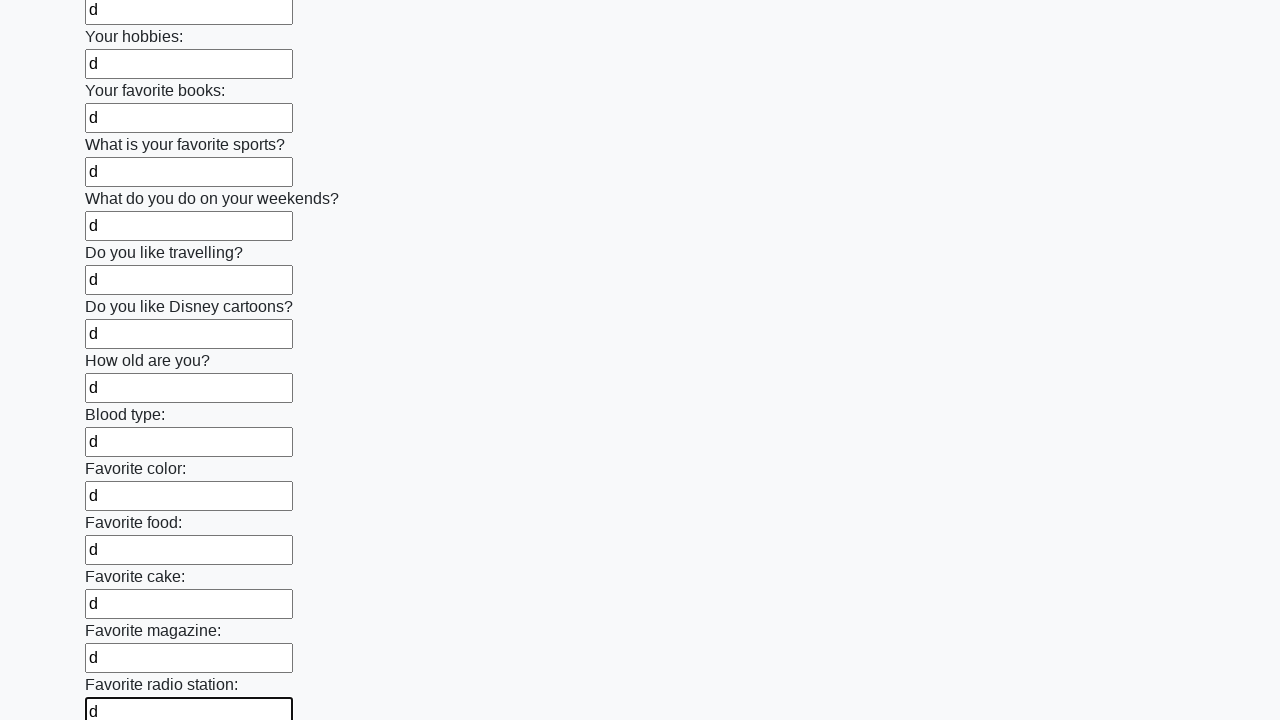

Filled input field with 'd' on input >> nth=24
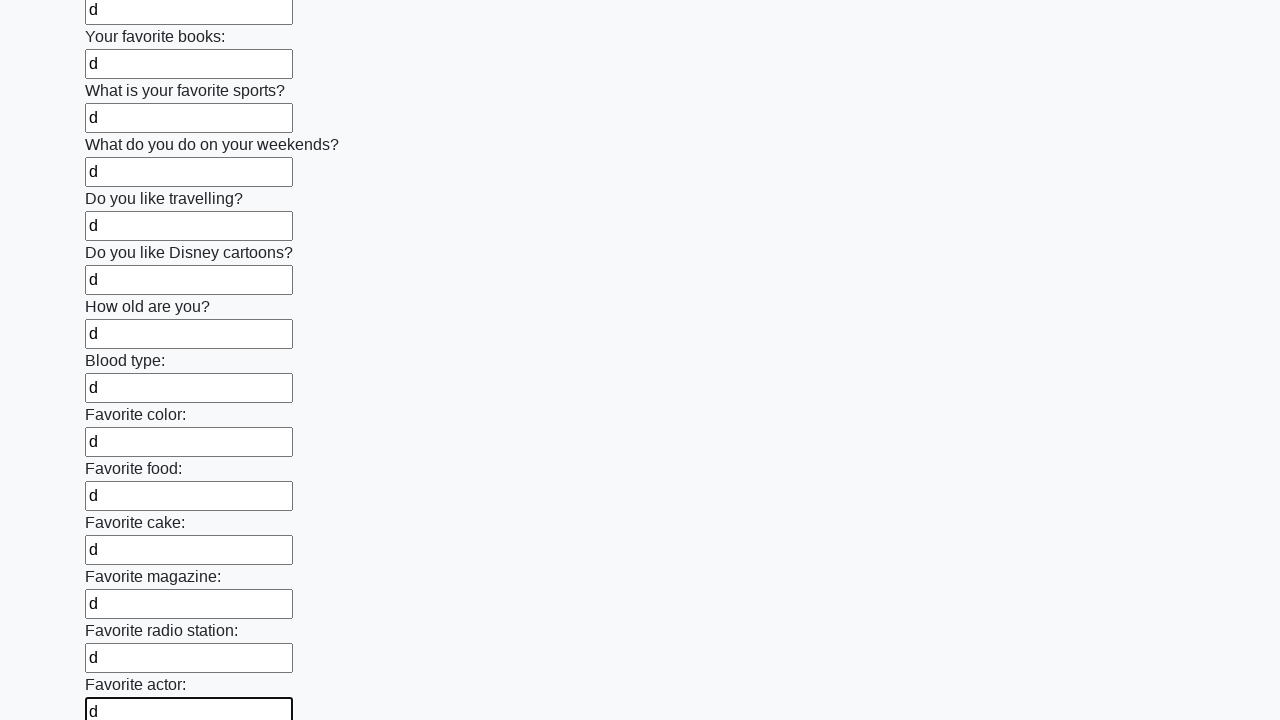

Filled input field with 'd' on input >> nth=25
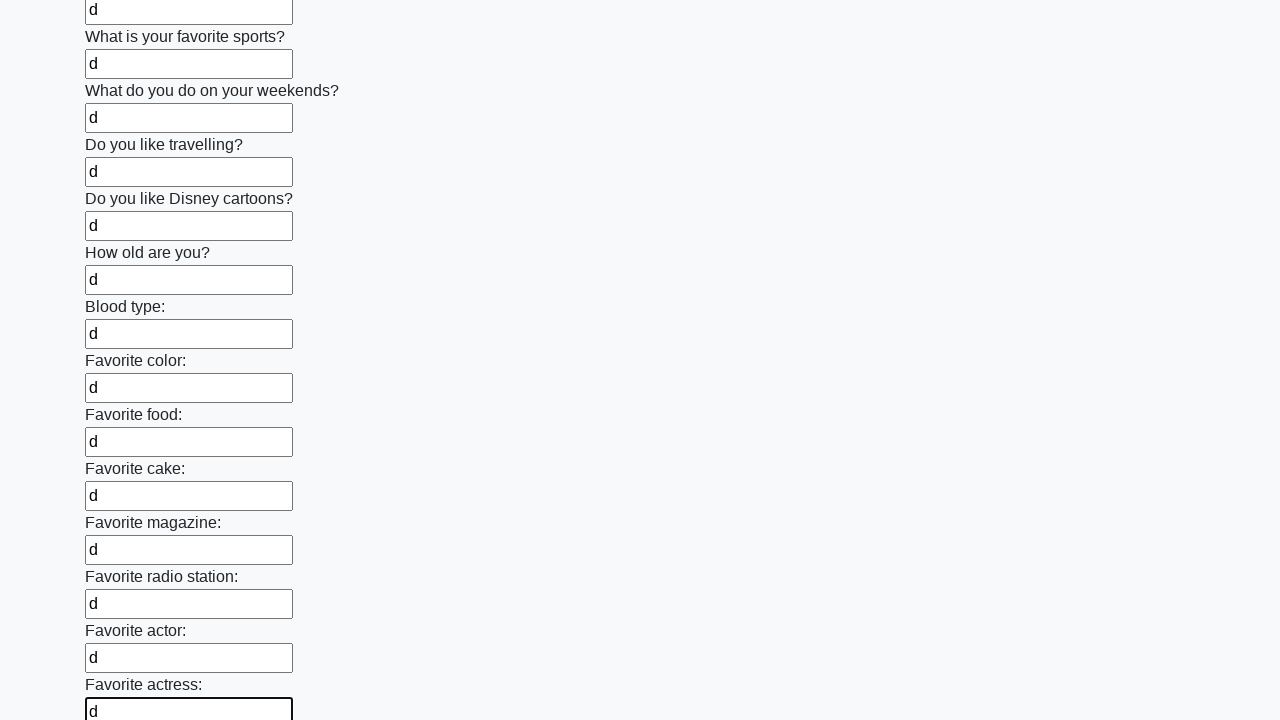

Filled input field with 'd' on input >> nth=26
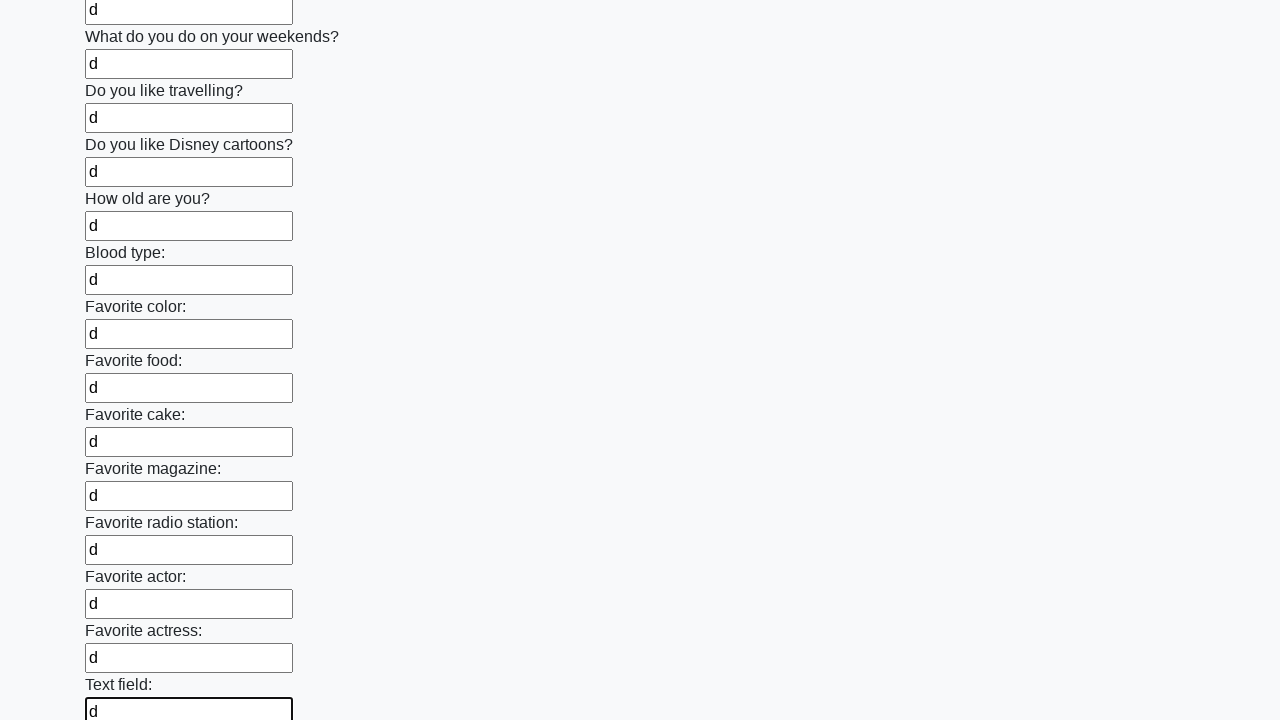

Filled input field with 'd' on input >> nth=27
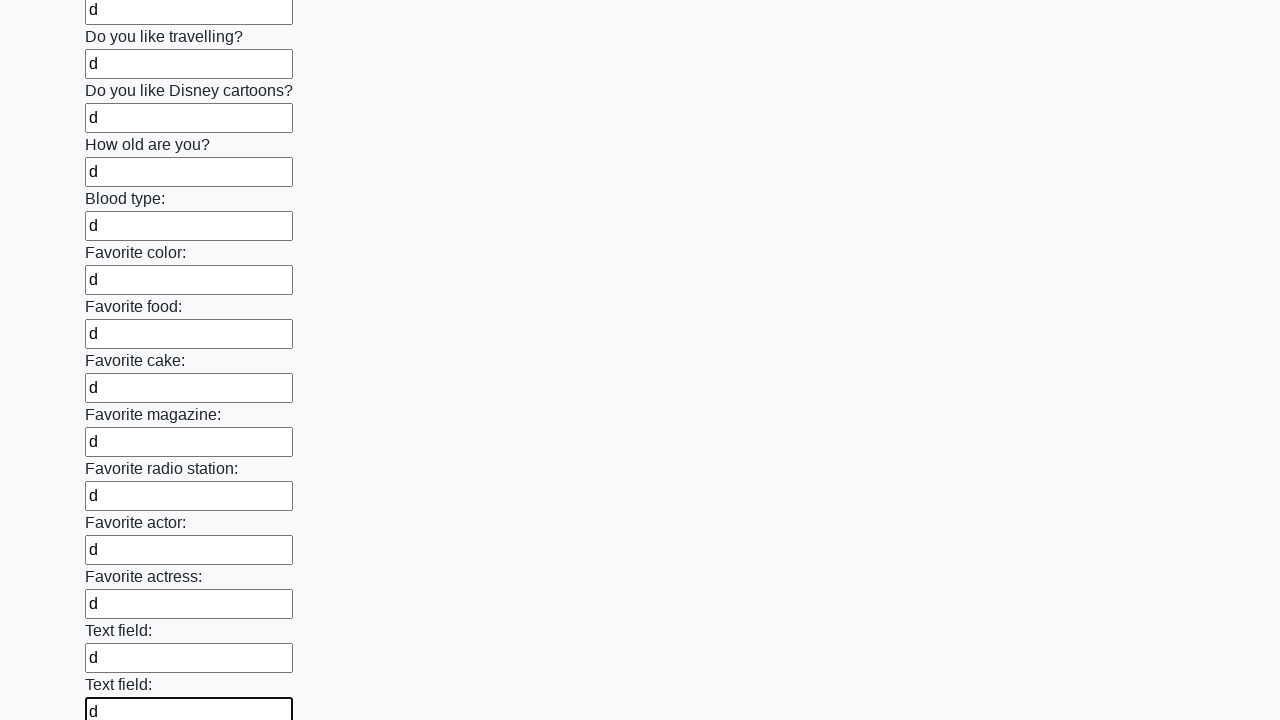

Filled input field with 'd' on input >> nth=28
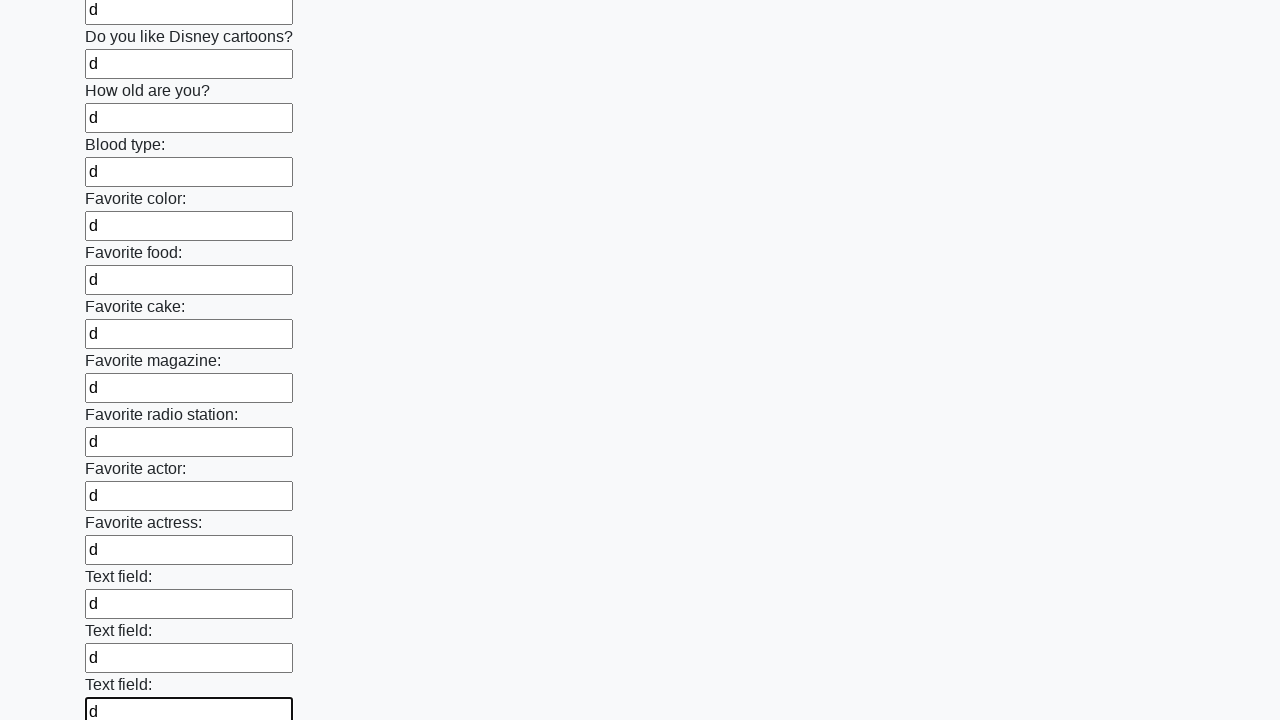

Filled input field with 'd' on input >> nth=29
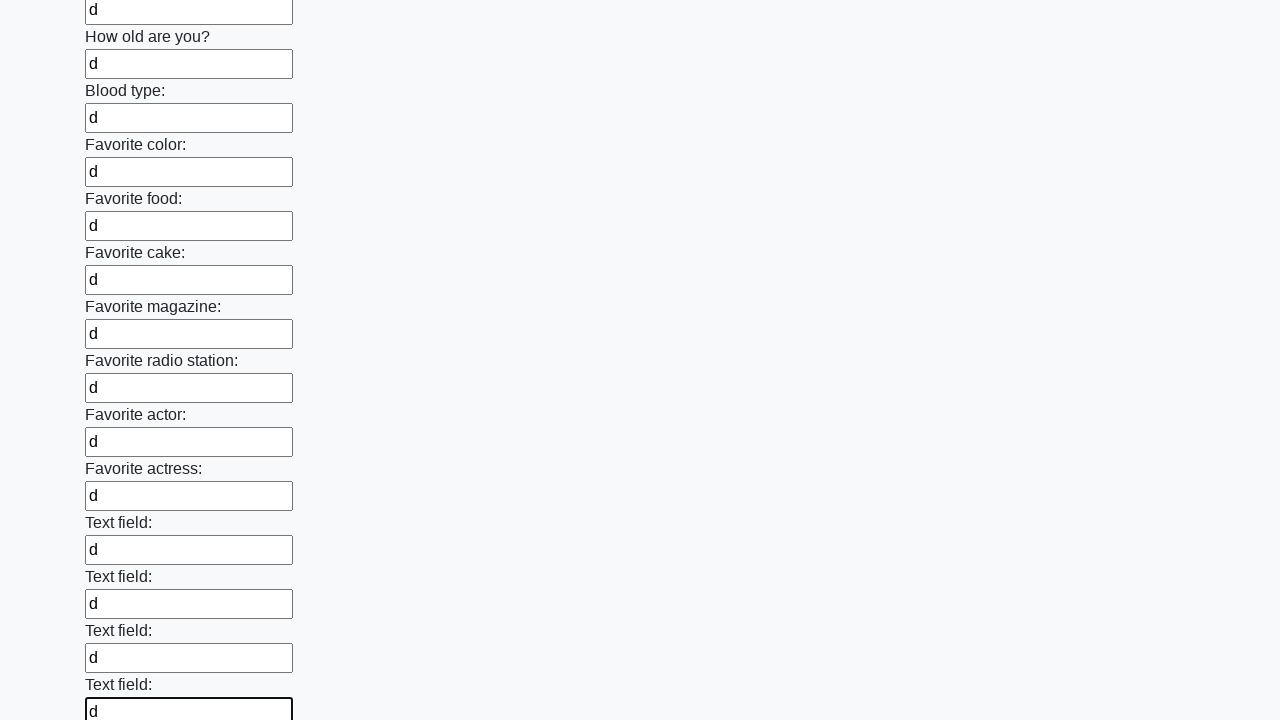

Filled input field with 'd' on input >> nth=30
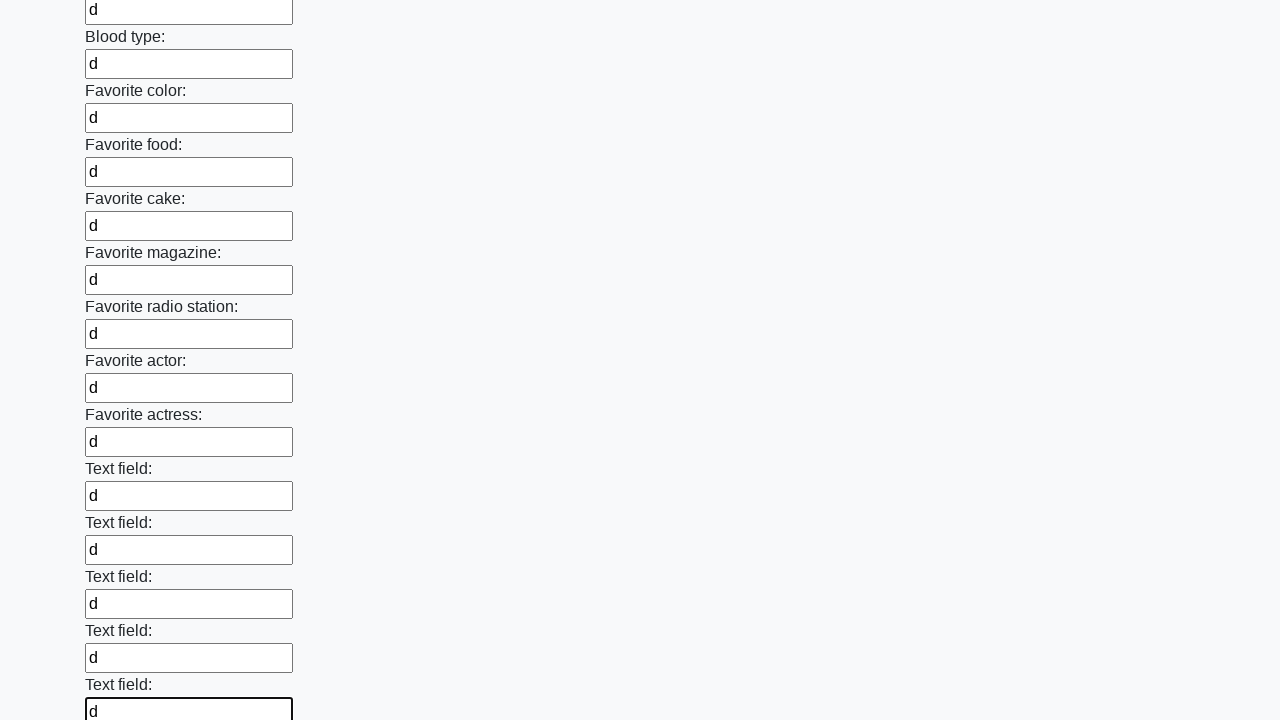

Filled input field with 'd' on input >> nth=31
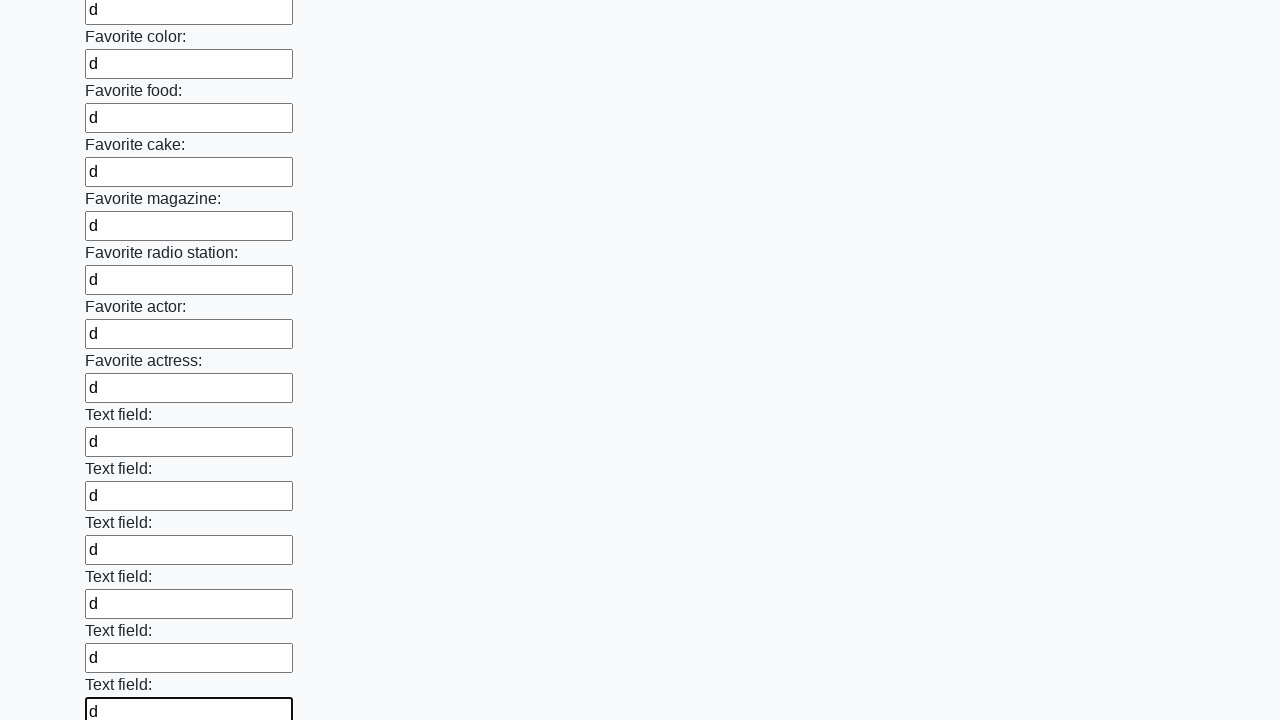

Filled input field with 'd' on input >> nth=32
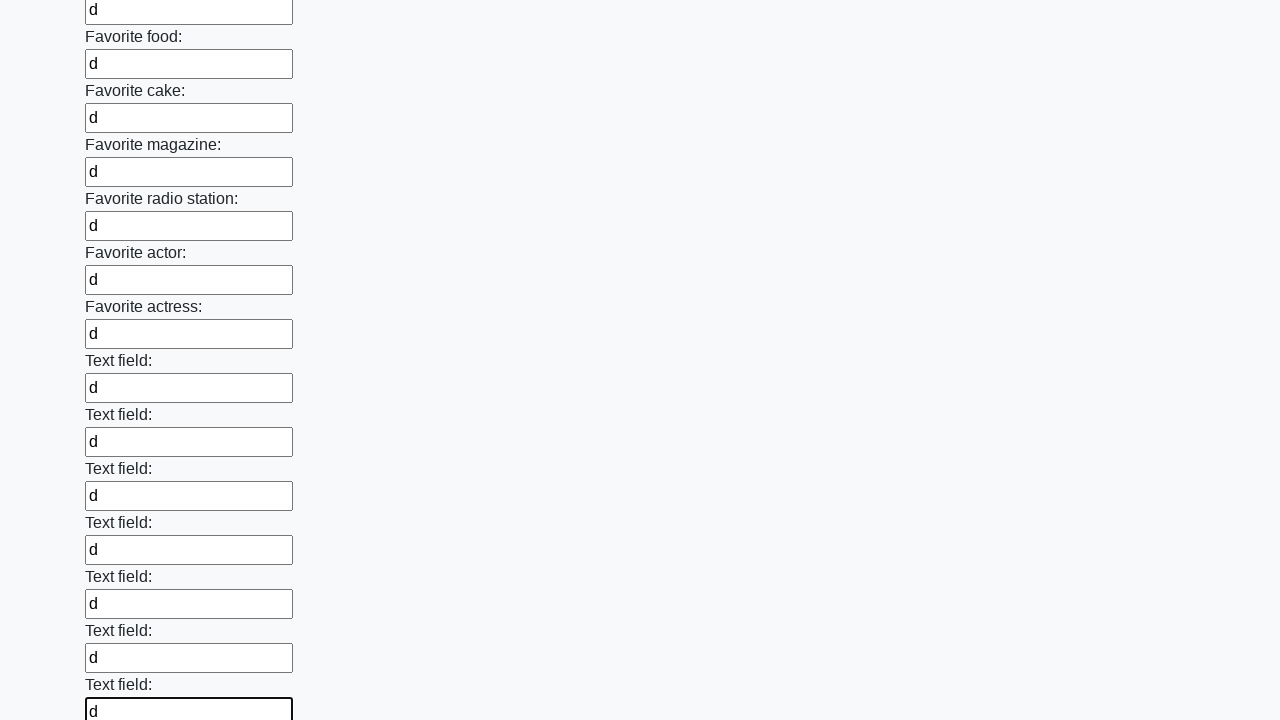

Filled input field with 'd' on input >> nth=33
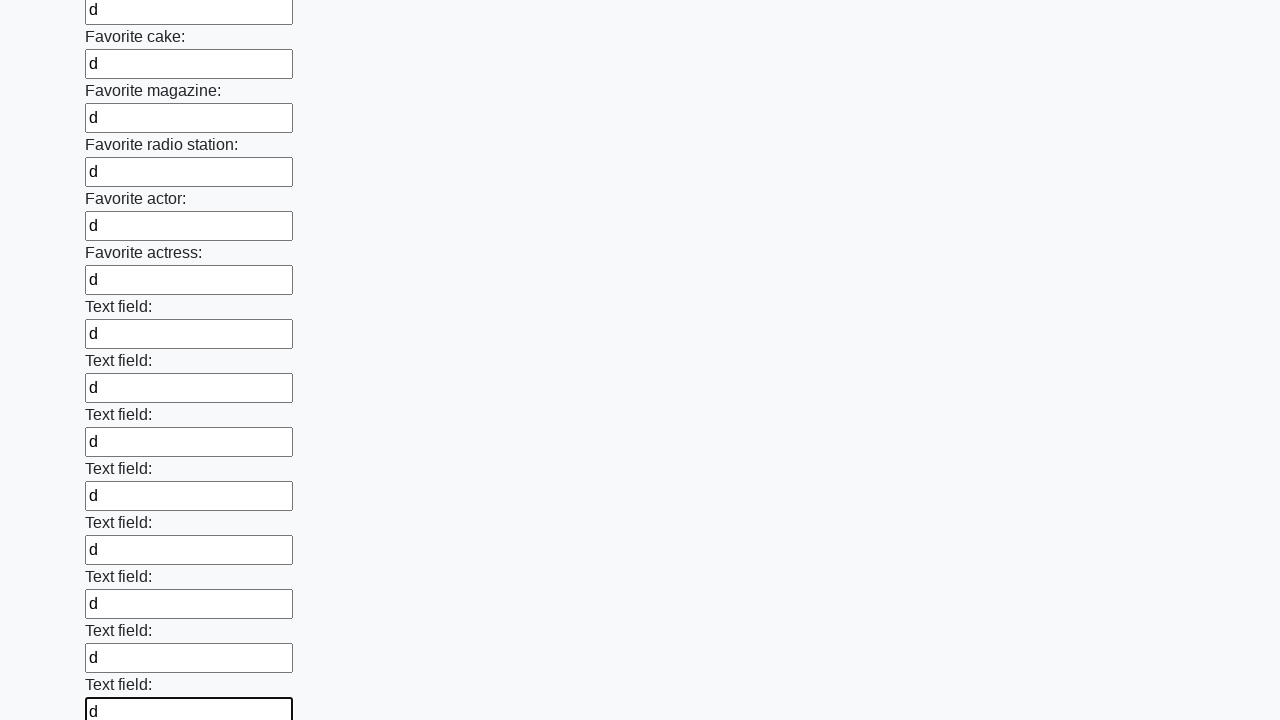

Filled input field with 'd' on input >> nth=34
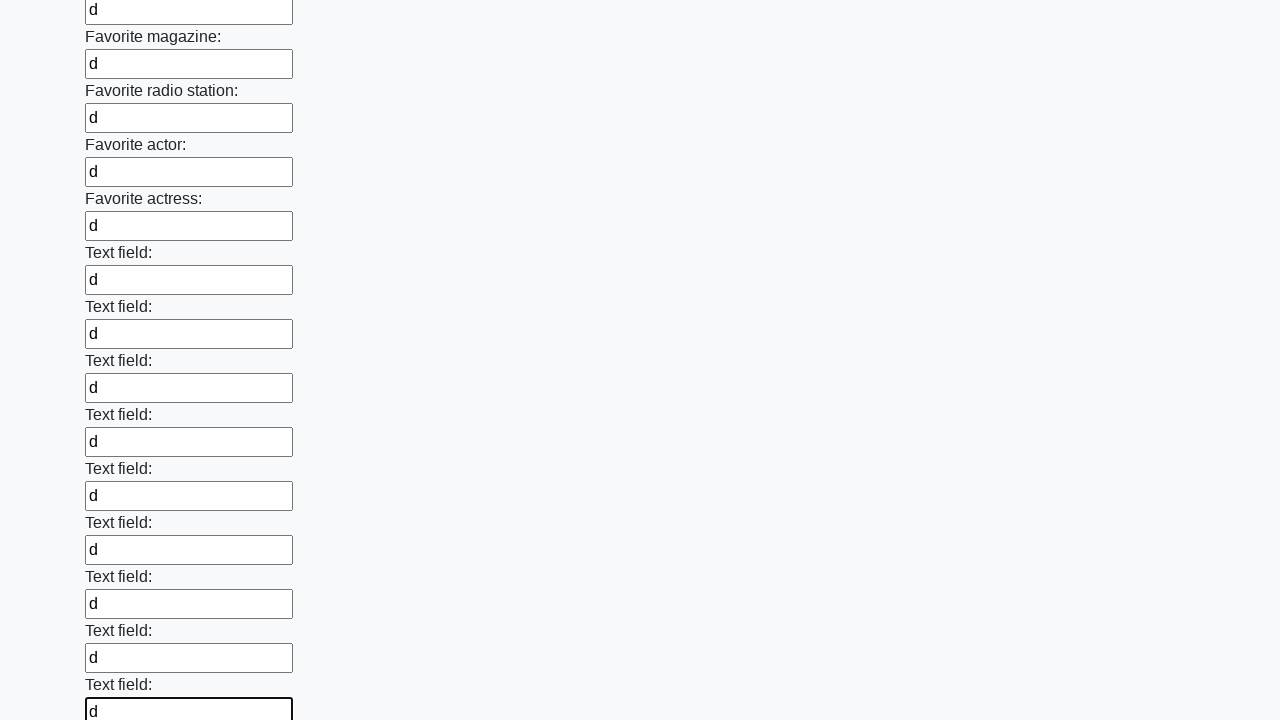

Filled input field with 'd' on input >> nth=35
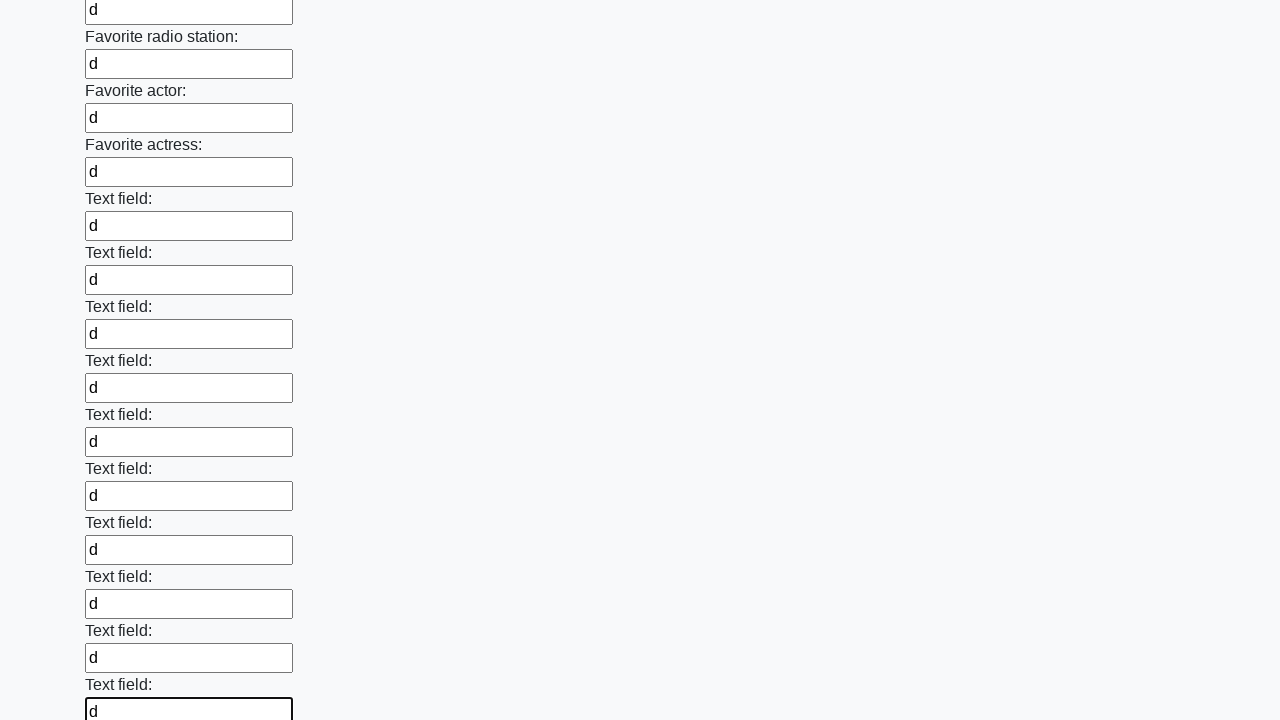

Filled input field with 'd' on input >> nth=36
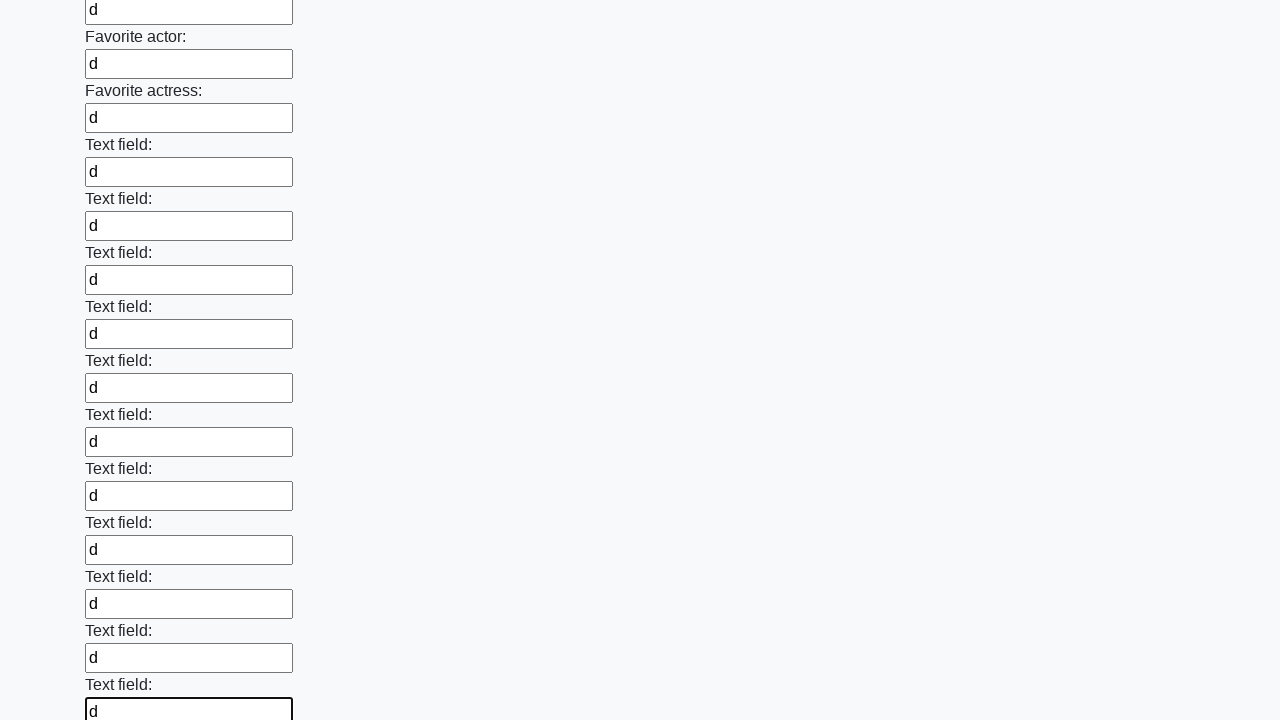

Filled input field with 'd' on input >> nth=37
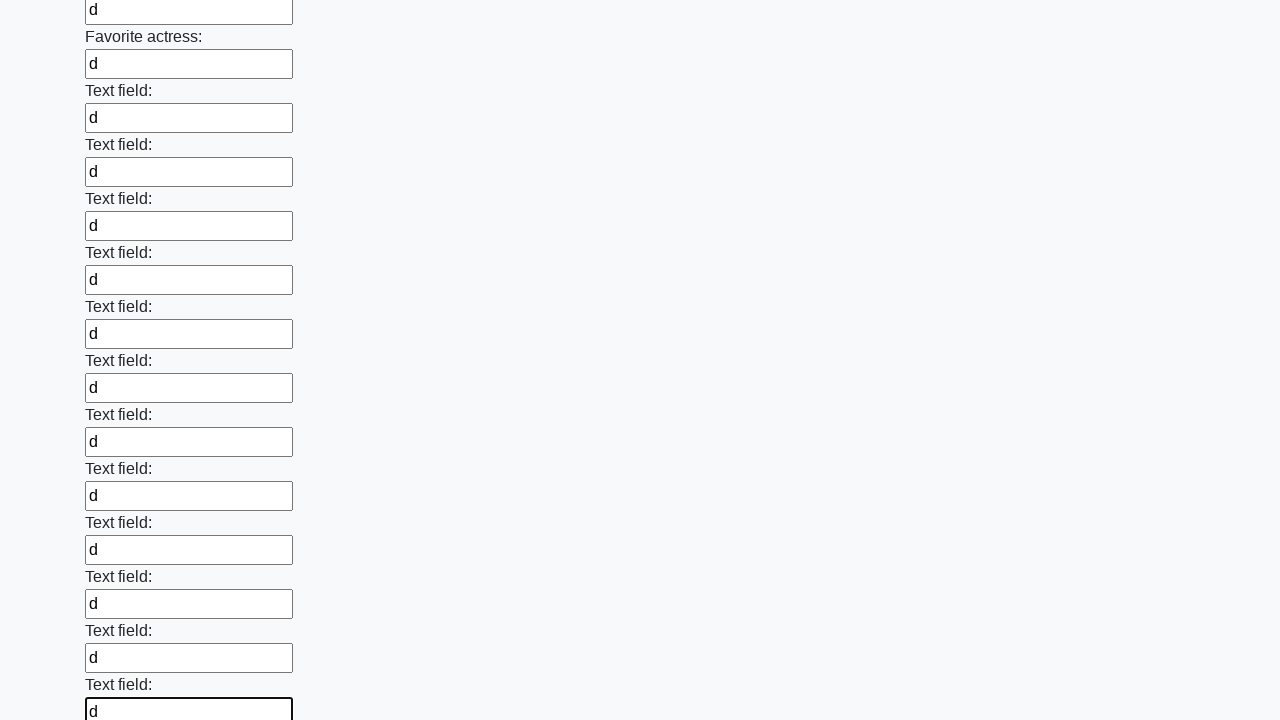

Filled input field with 'd' on input >> nth=38
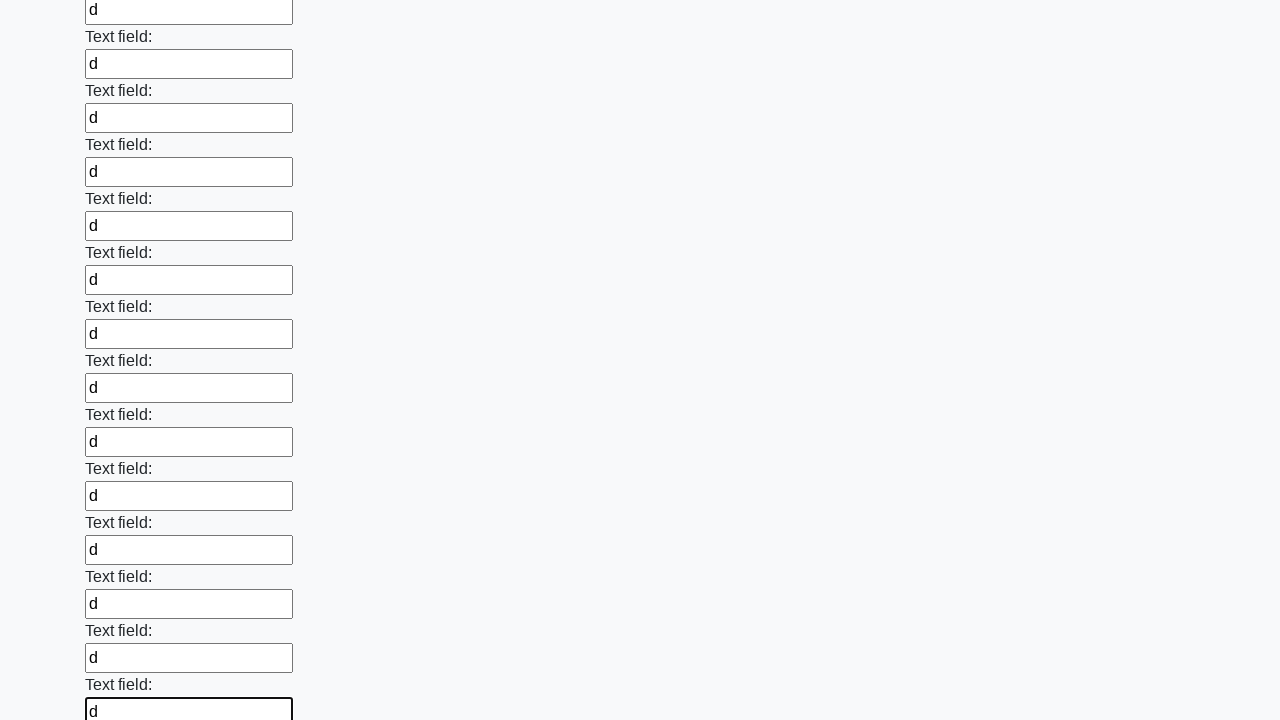

Filled input field with 'd' on input >> nth=39
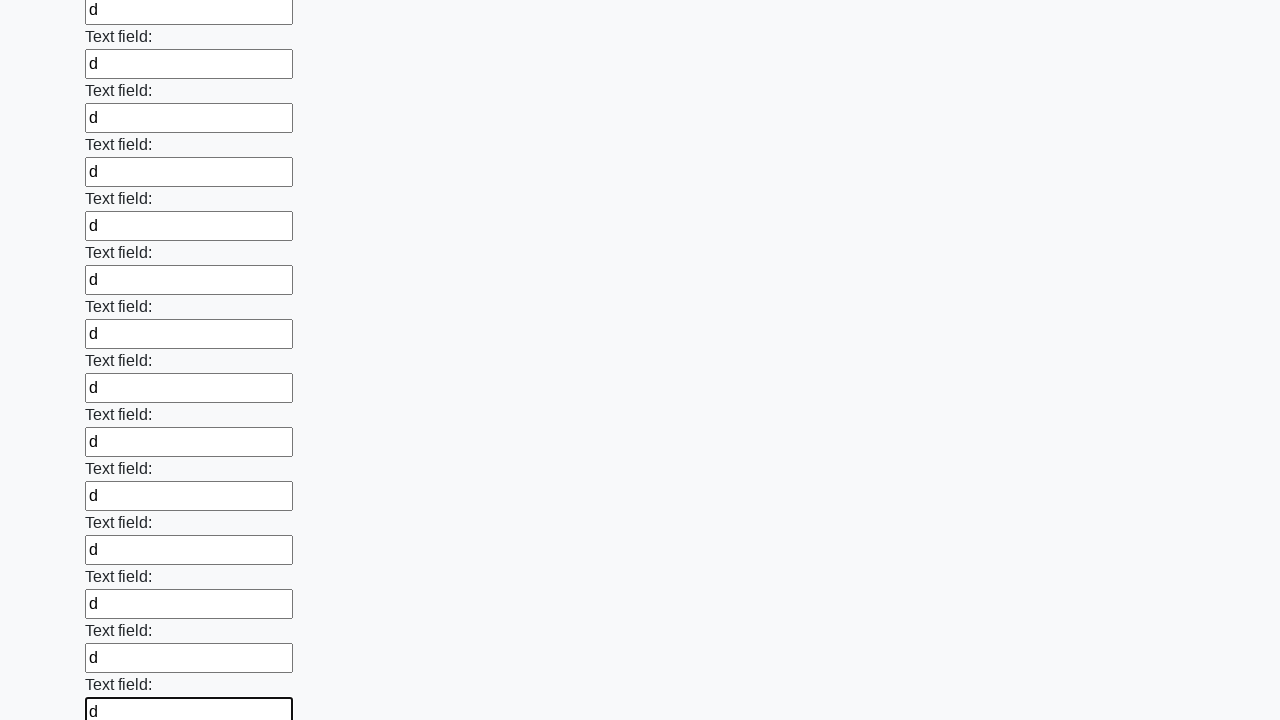

Filled input field with 'd' on input >> nth=40
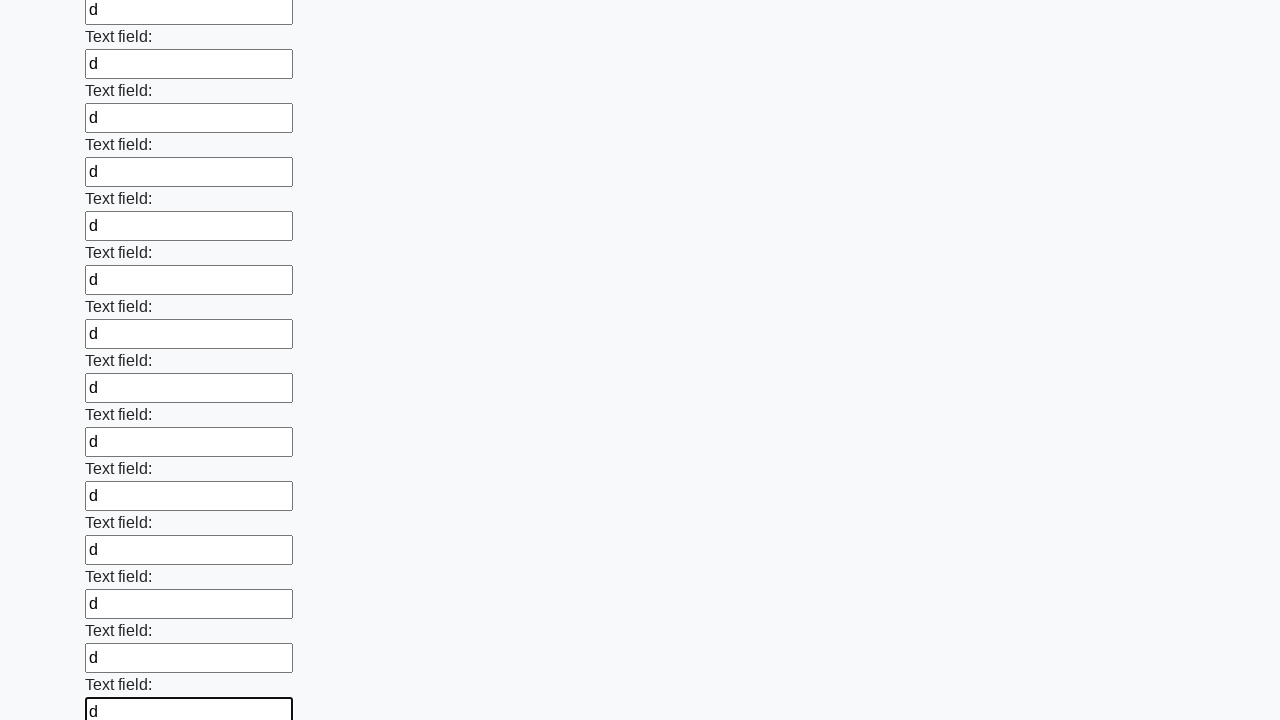

Filled input field with 'd' on input >> nth=41
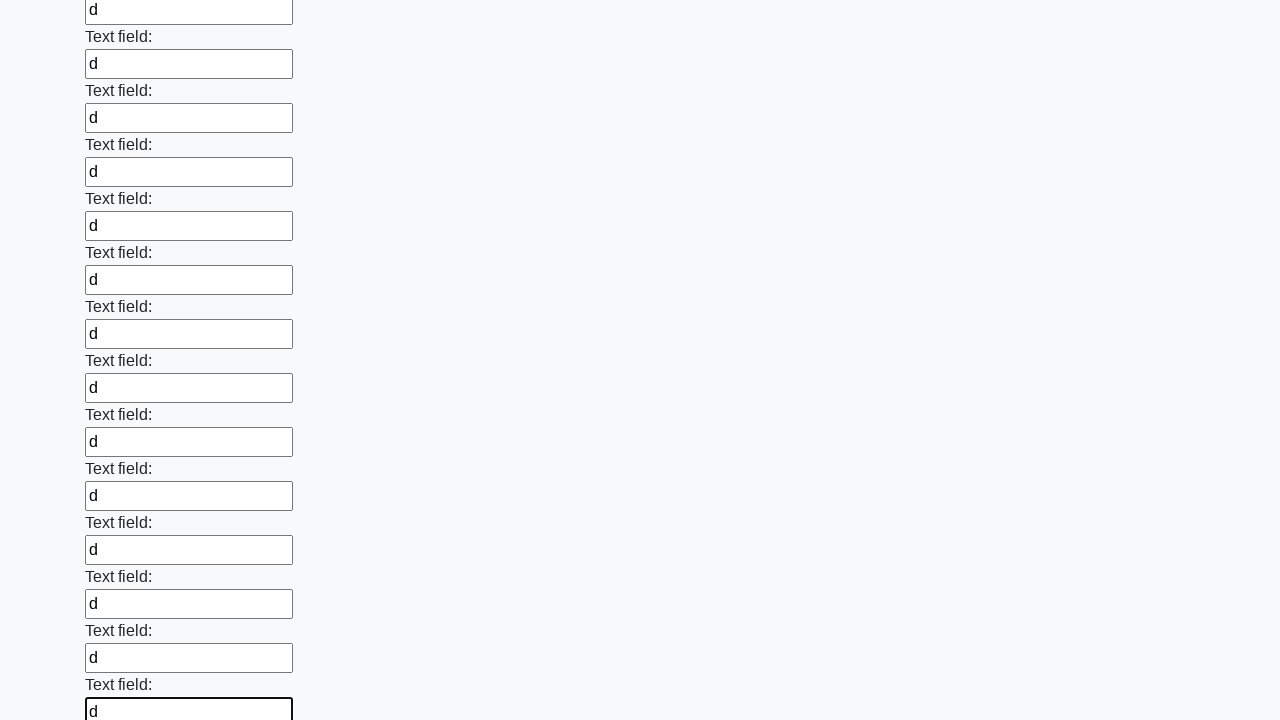

Filled input field with 'd' on input >> nth=42
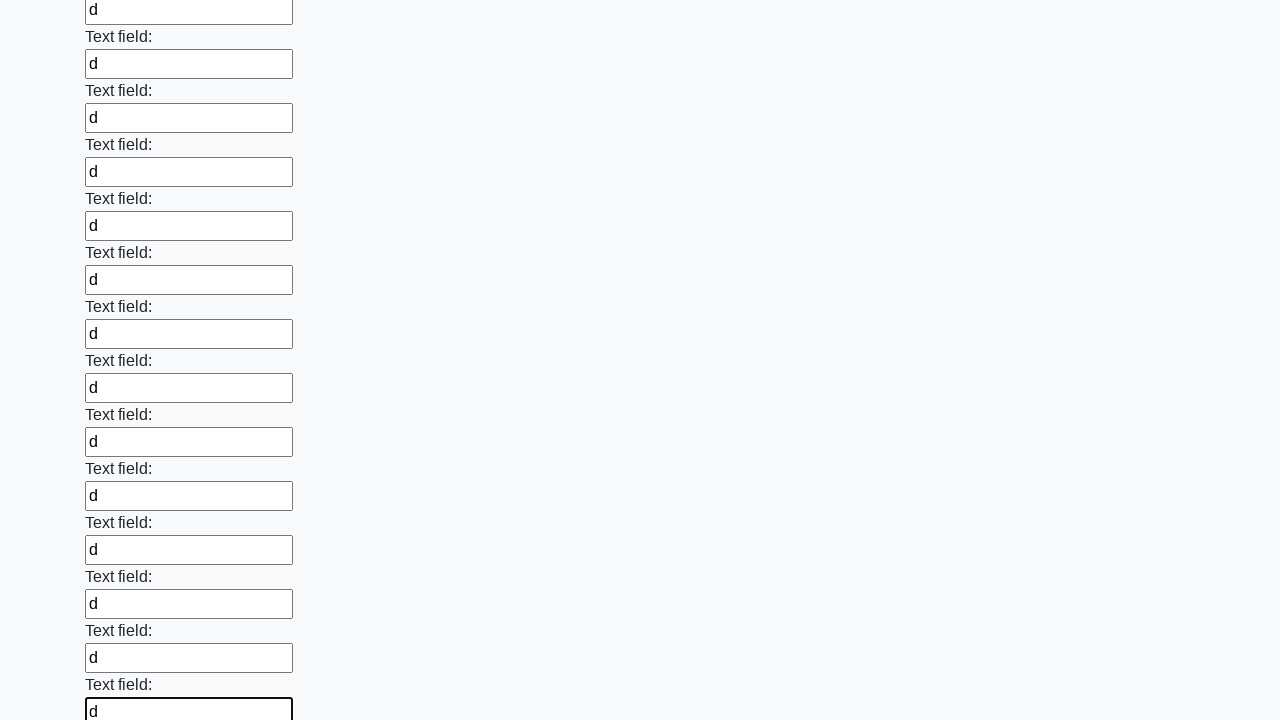

Filled input field with 'd' on input >> nth=43
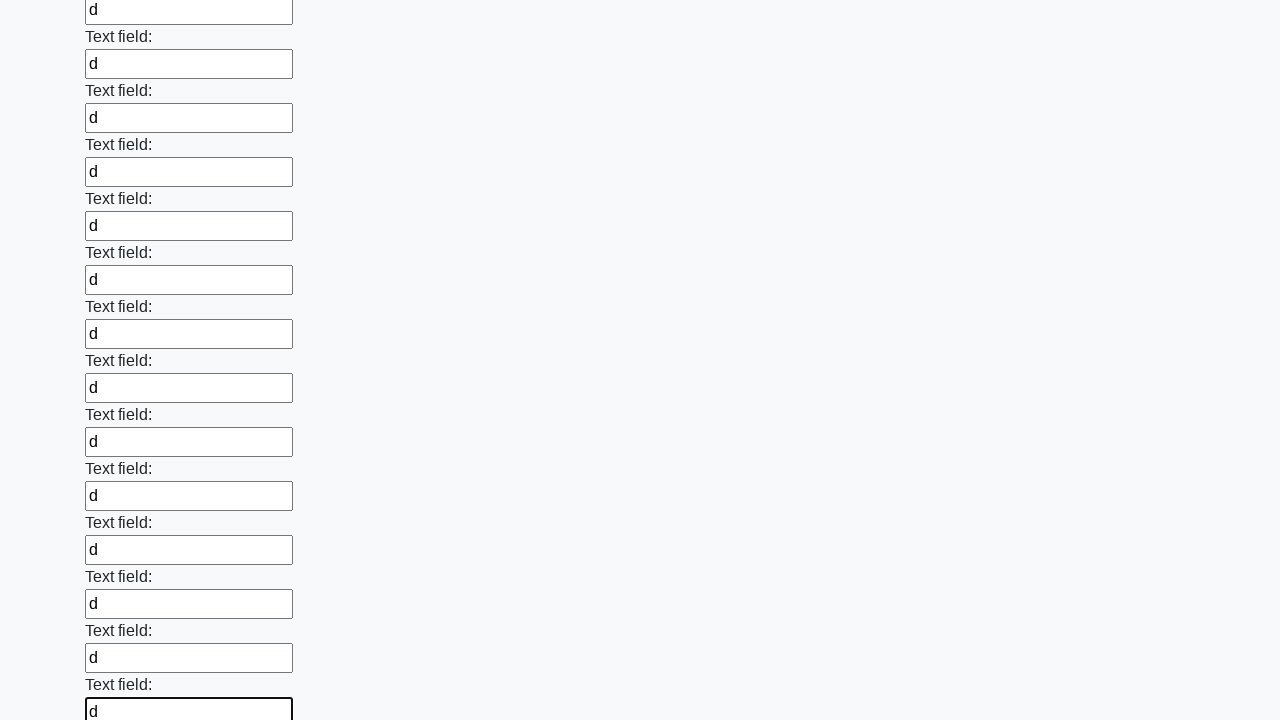

Filled input field with 'd' on input >> nth=44
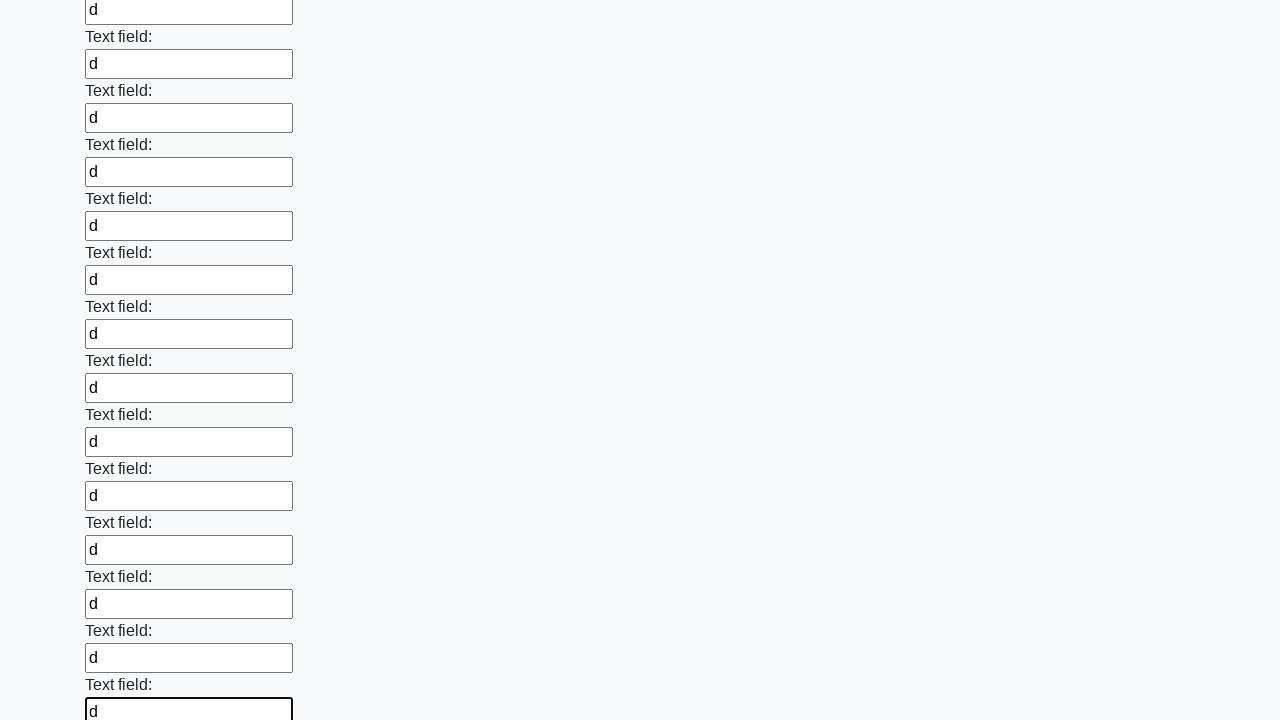

Filled input field with 'd' on input >> nth=45
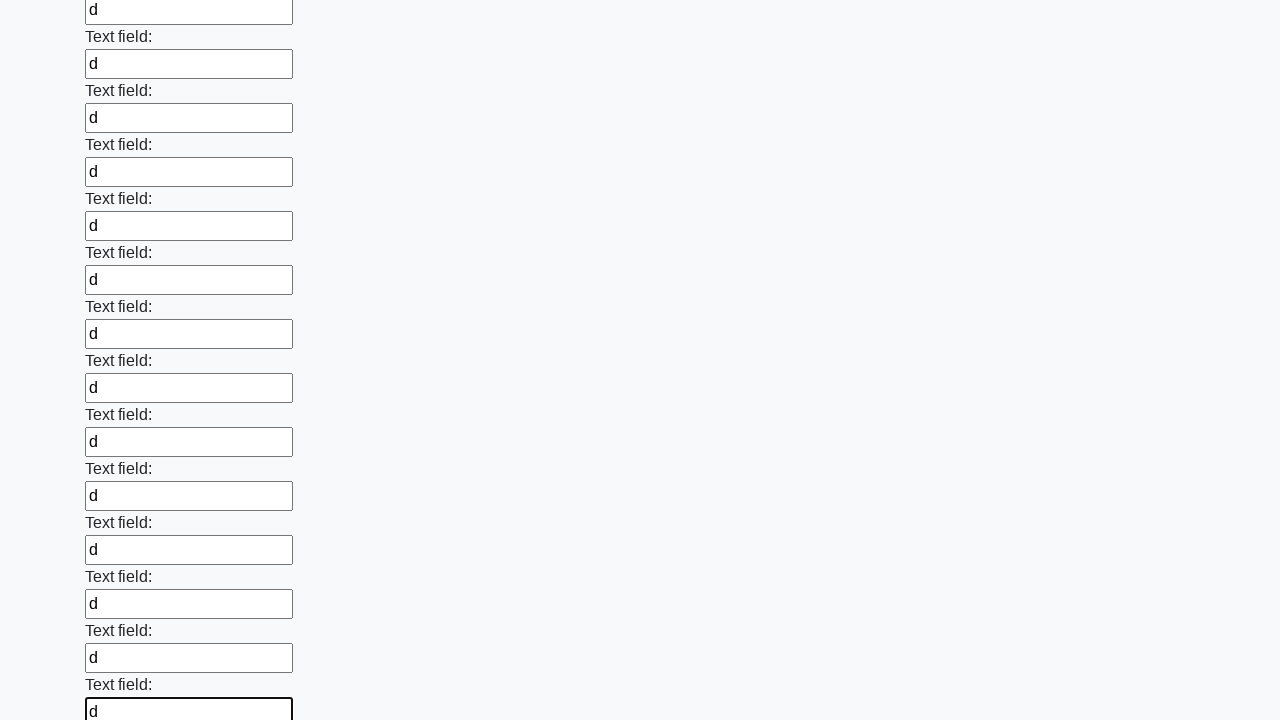

Filled input field with 'd' on input >> nth=46
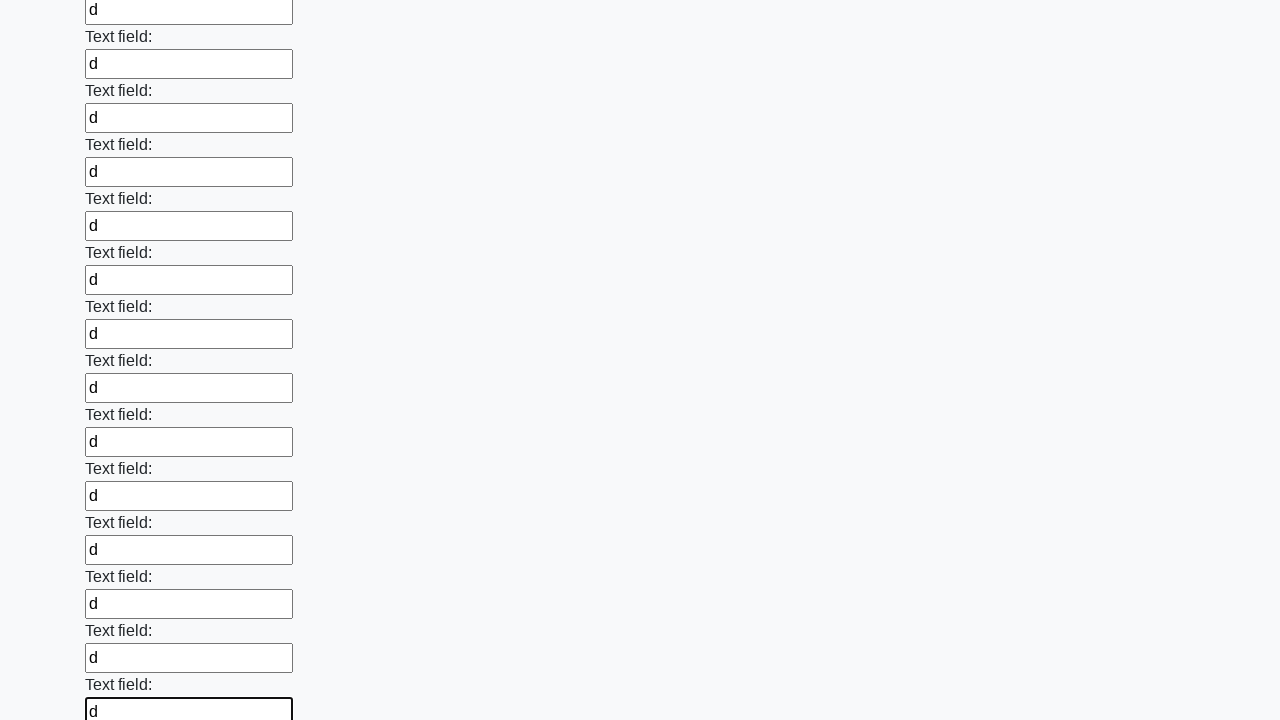

Filled input field with 'd' on input >> nth=47
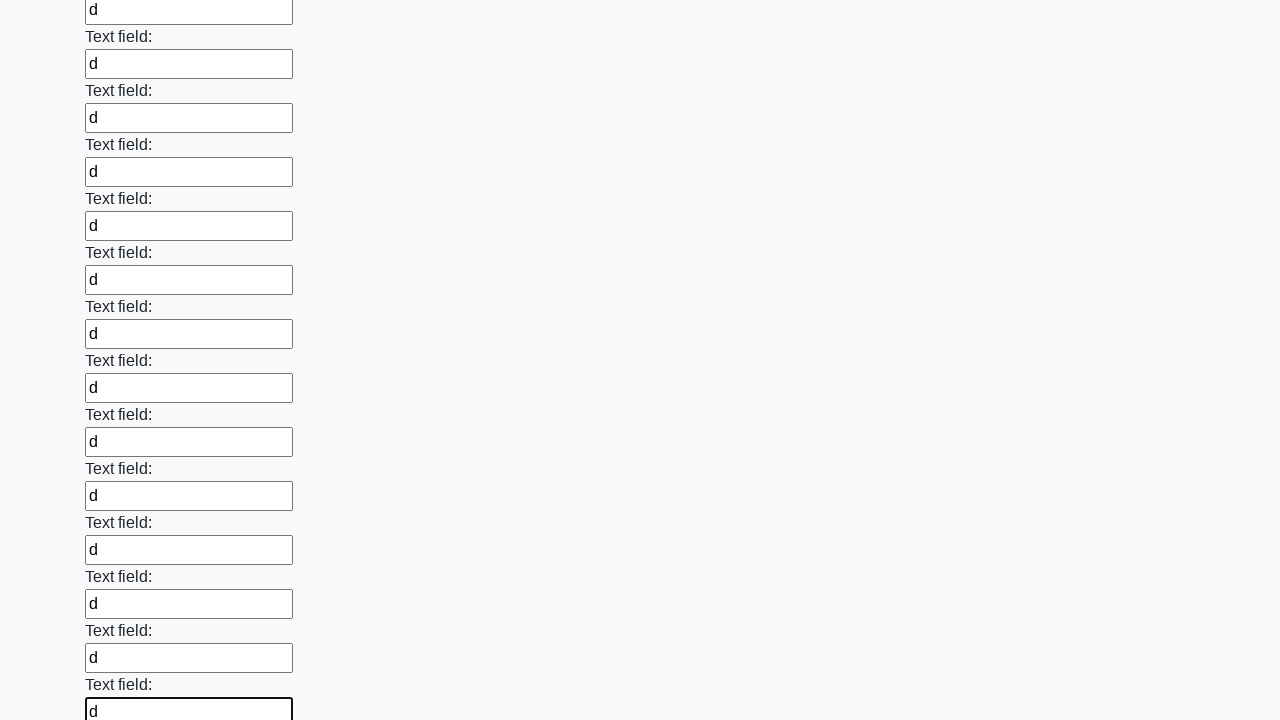

Filled input field with 'd' on input >> nth=48
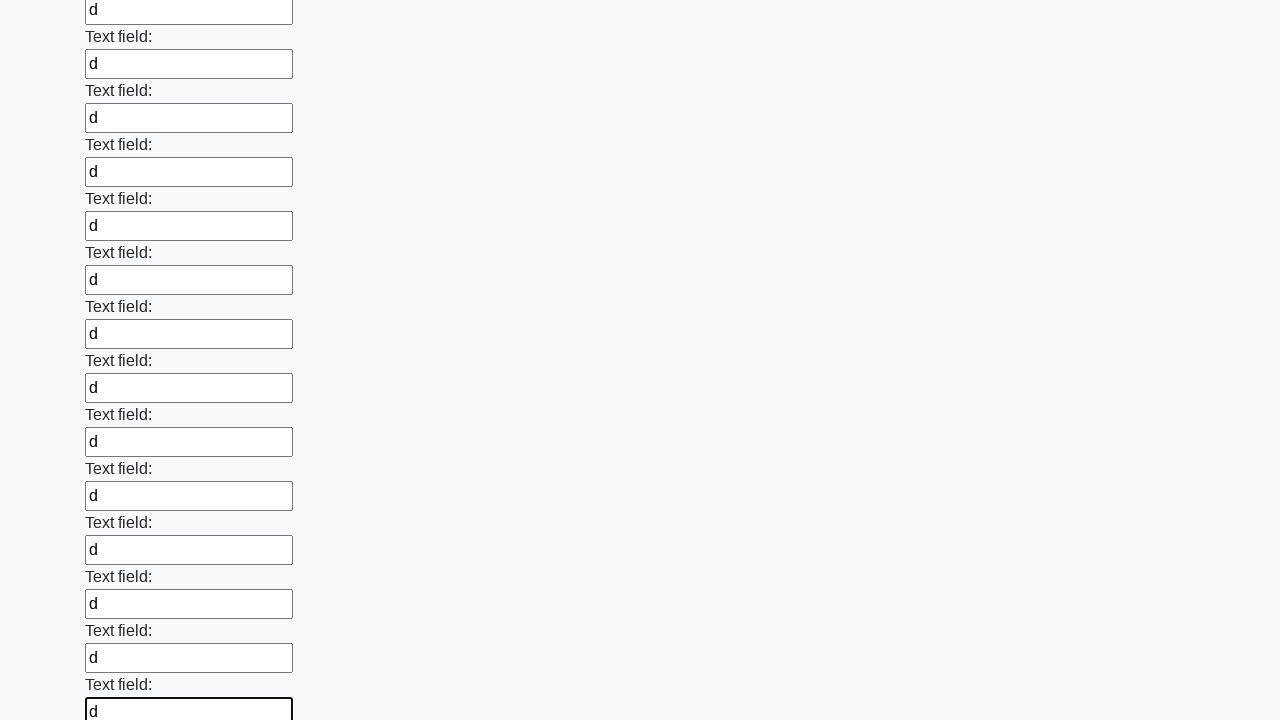

Filled input field with 'd' on input >> nth=49
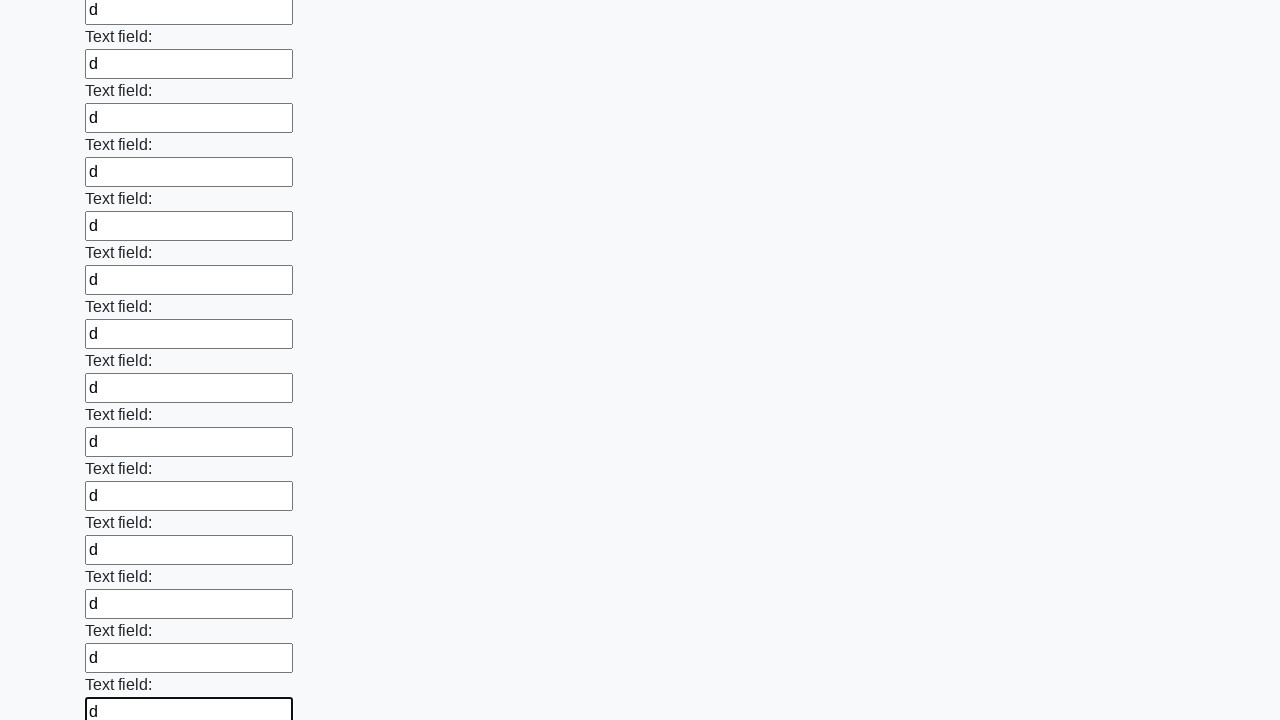

Filled input field with 'd' on input >> nth=50
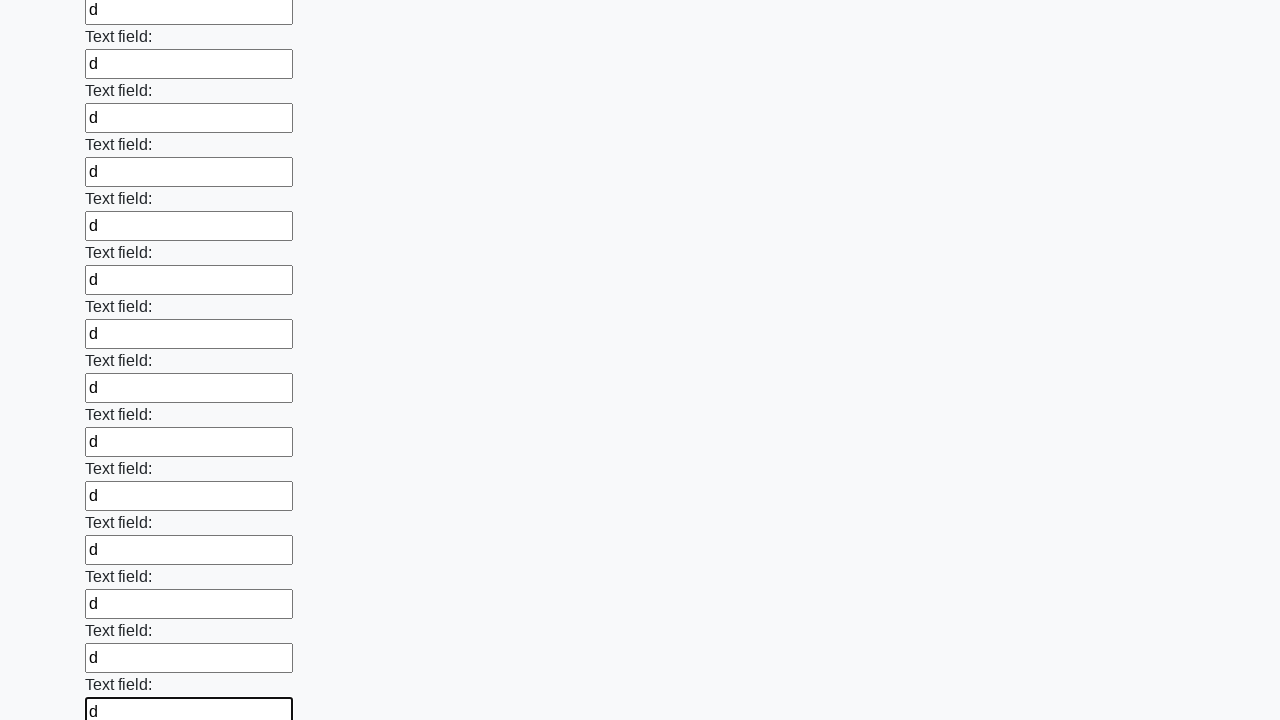

Filled input field with 'd' on input >> nth=51
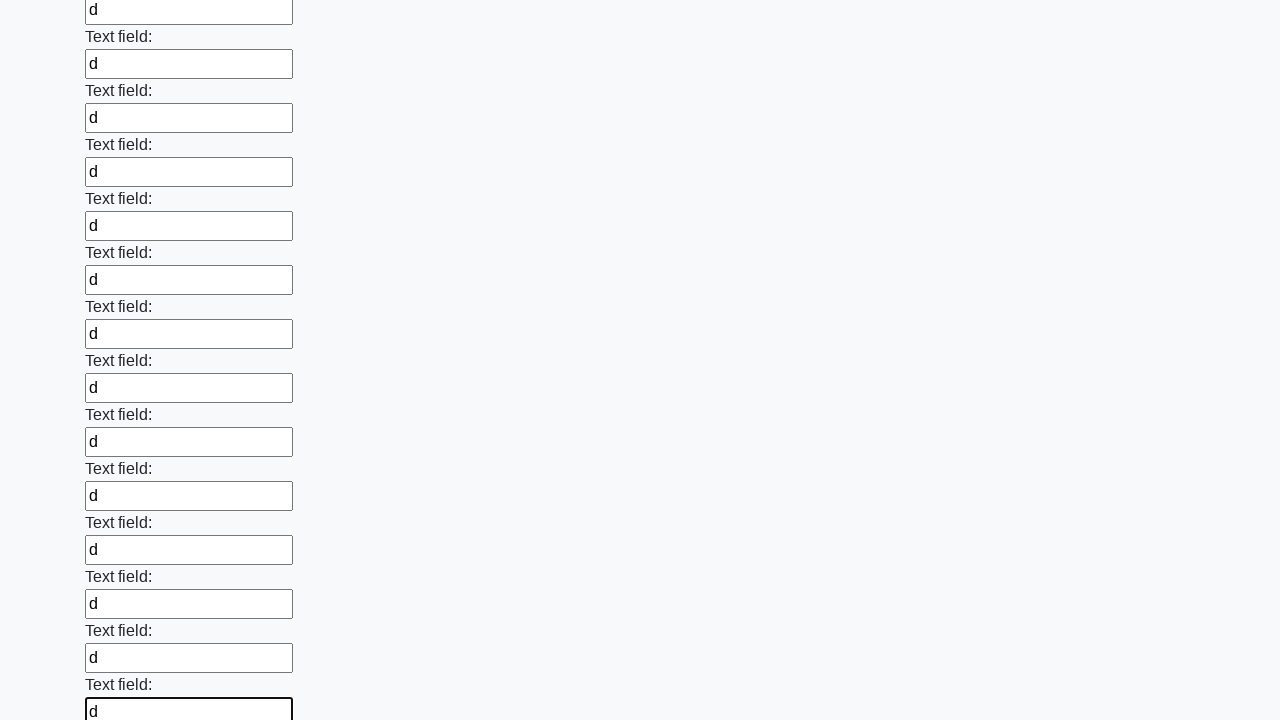

Filled input field with 'd' on input >> nth=52
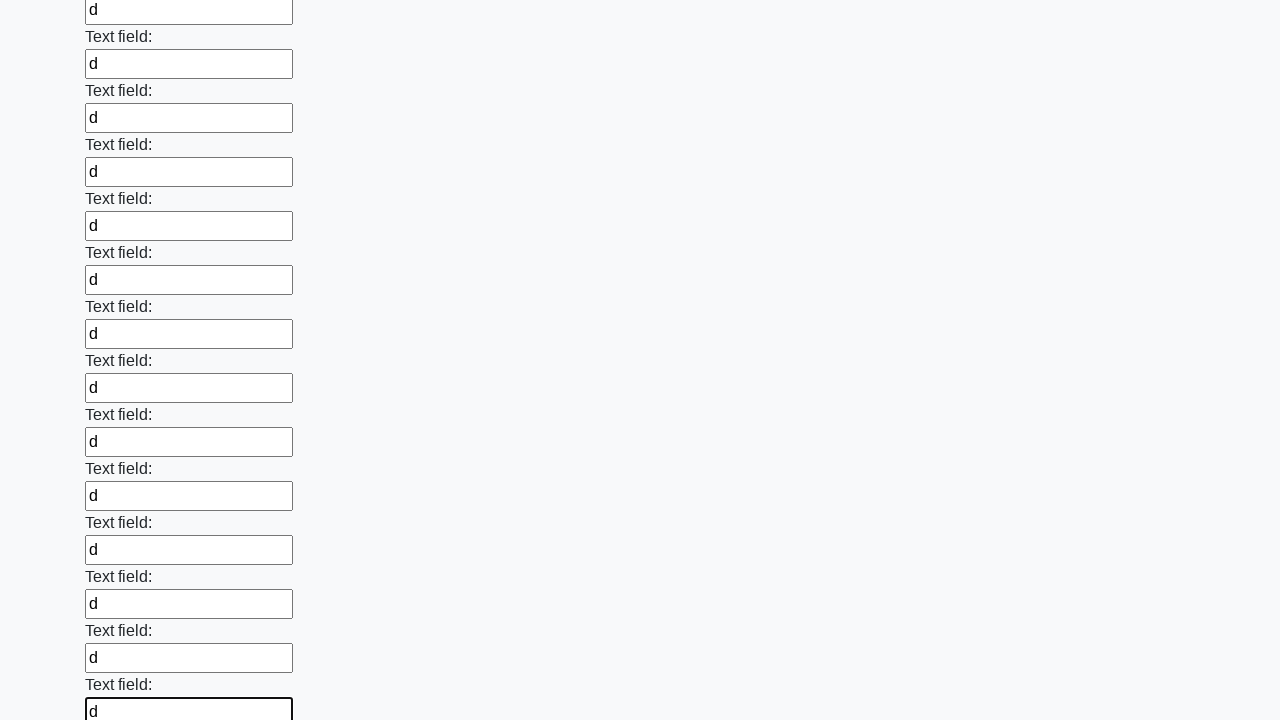

Filled input field with 'd' on input >> nth=53
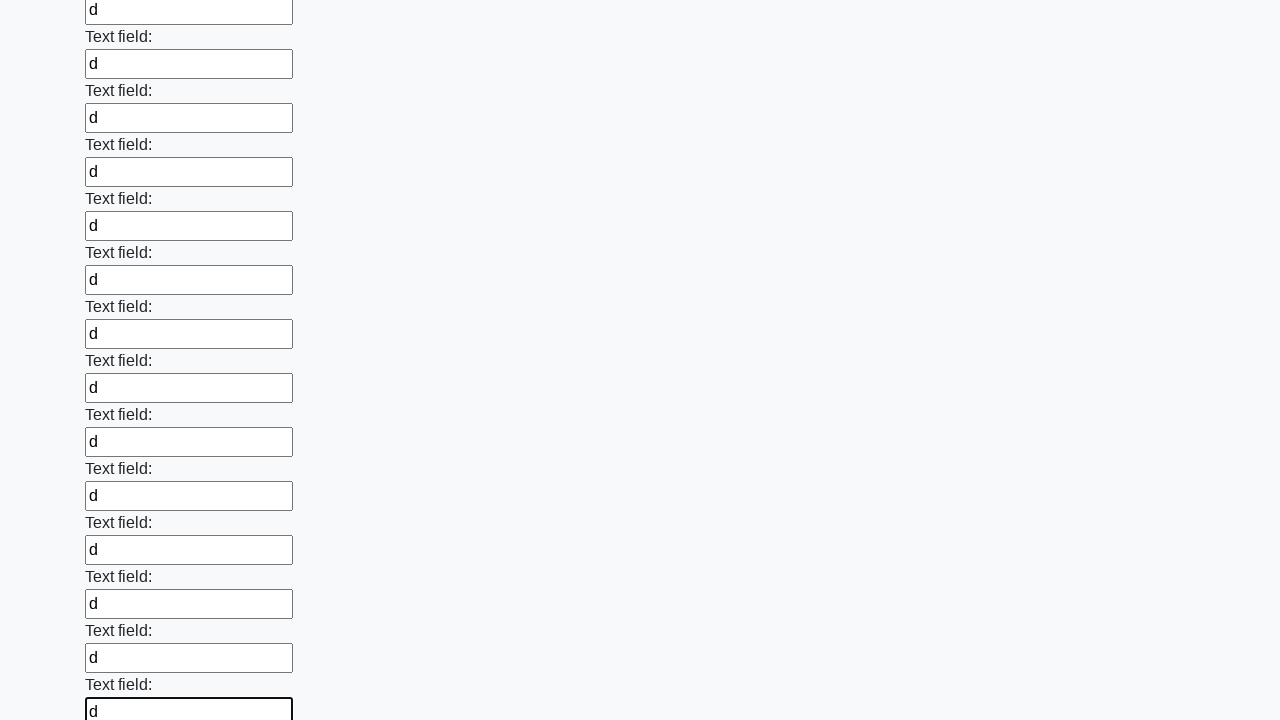

Filled input field with 'd' on input >> nth=54
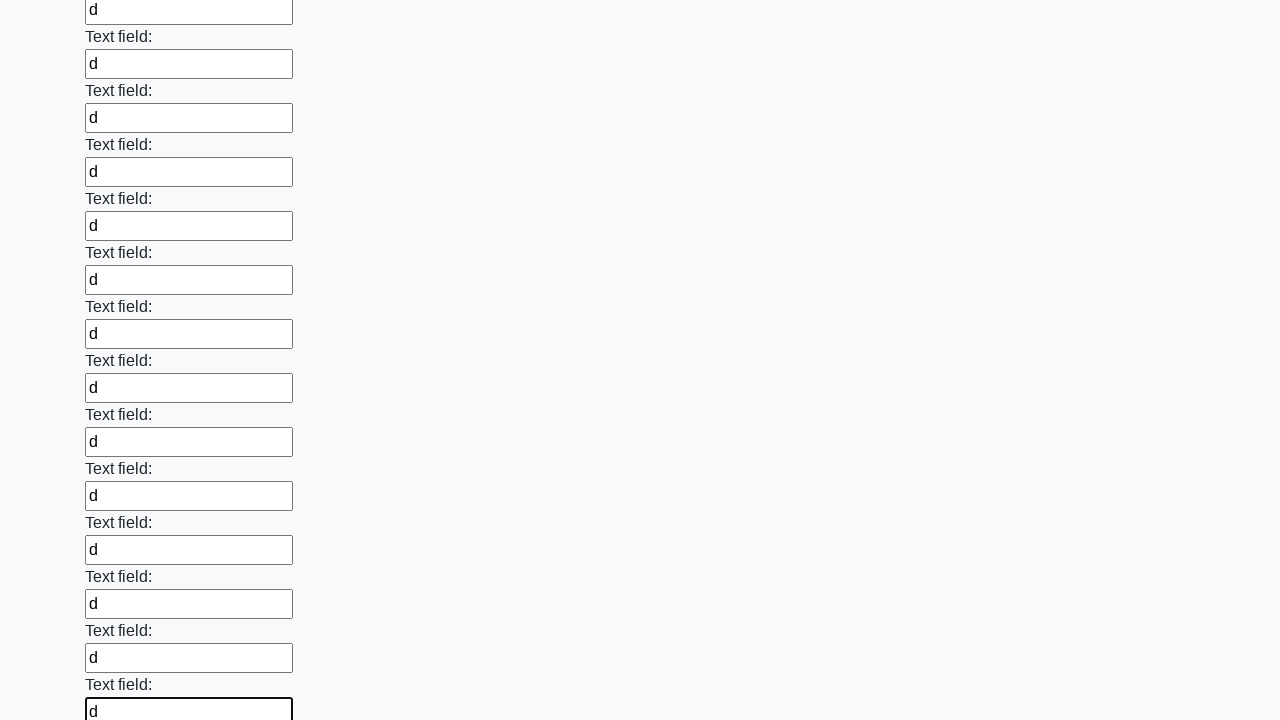

Filled input field with 'd' on input >> nth=55
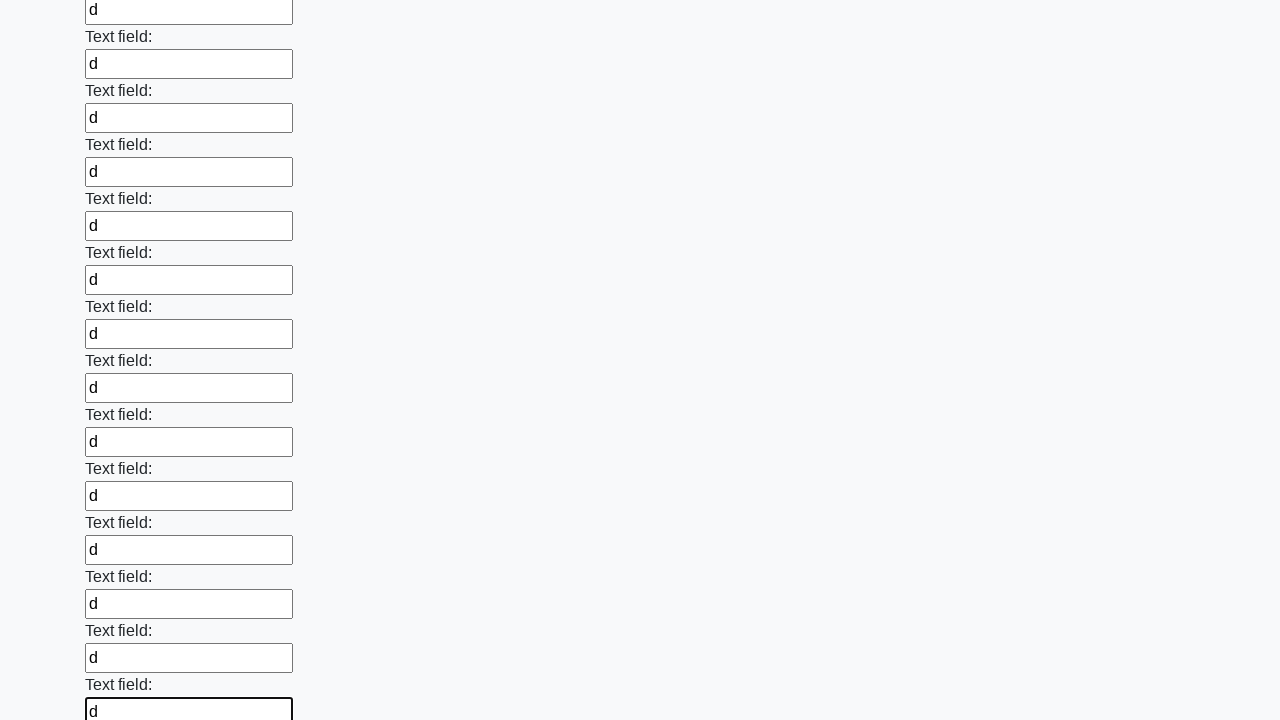

Filled input field with 'd' on input >> nth=56
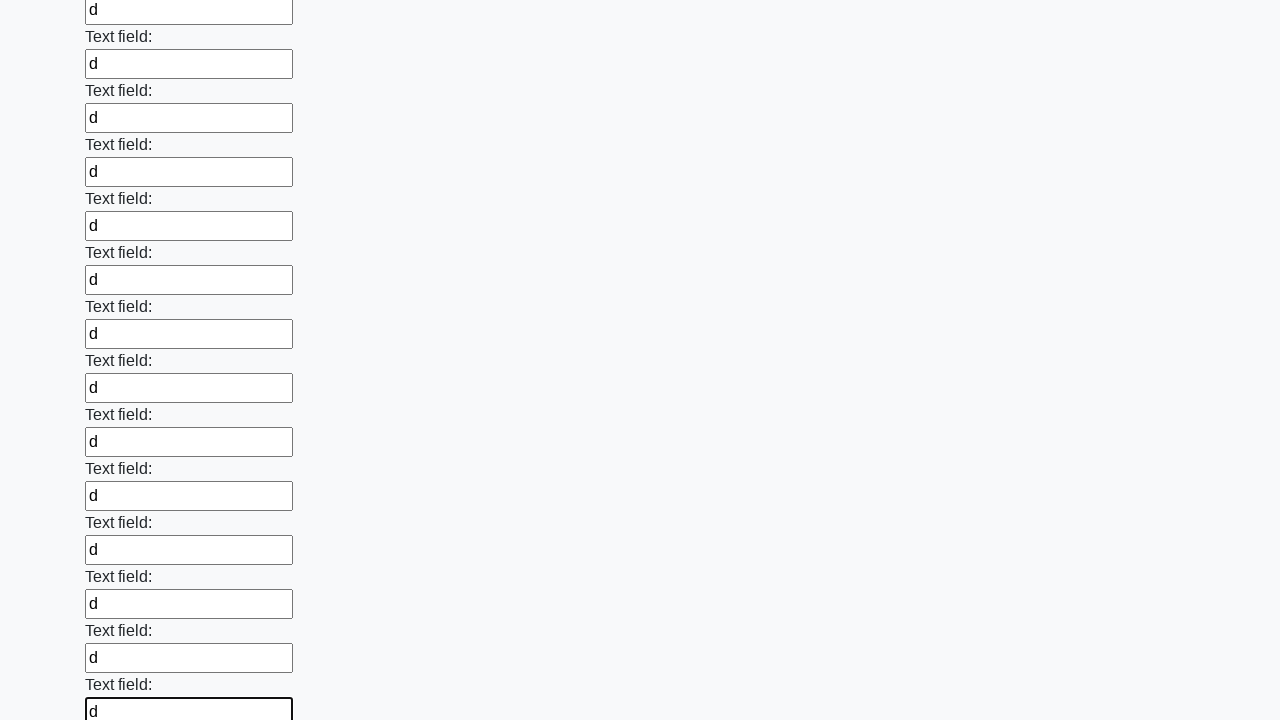

Filled input field with 'd' on input >> nth=57
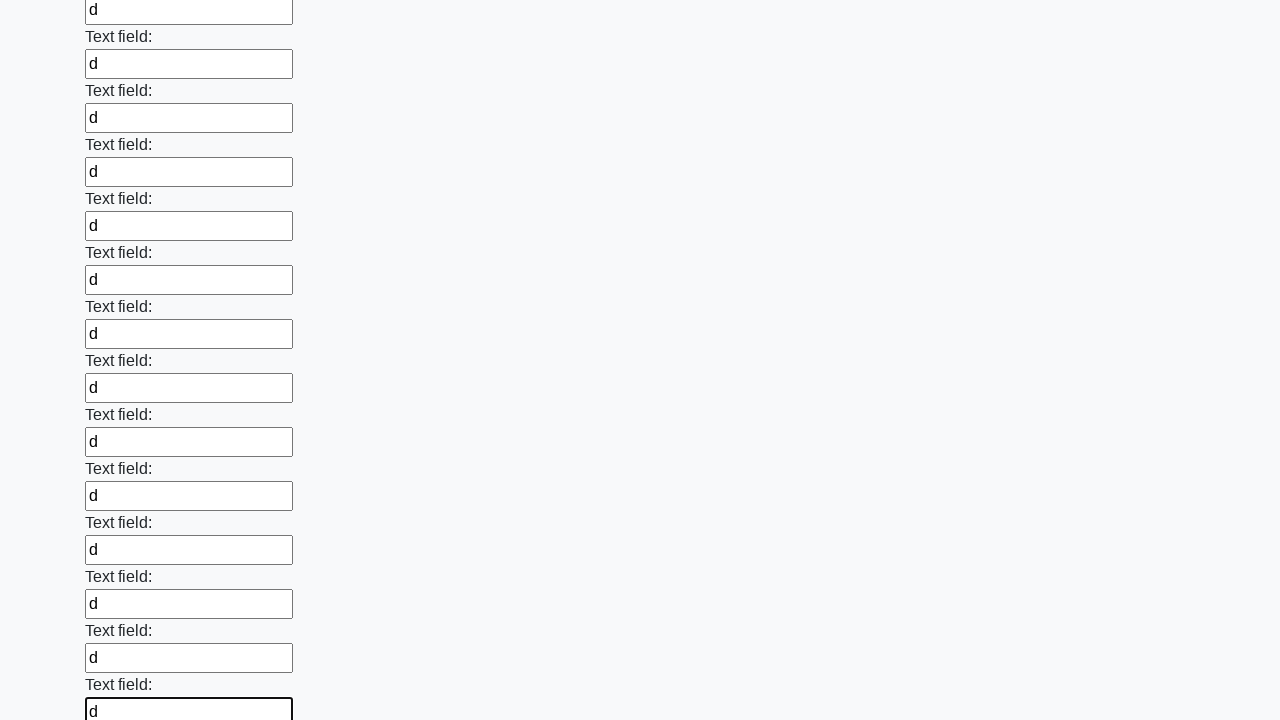

Filled input field with 'd' on input >> nth=58
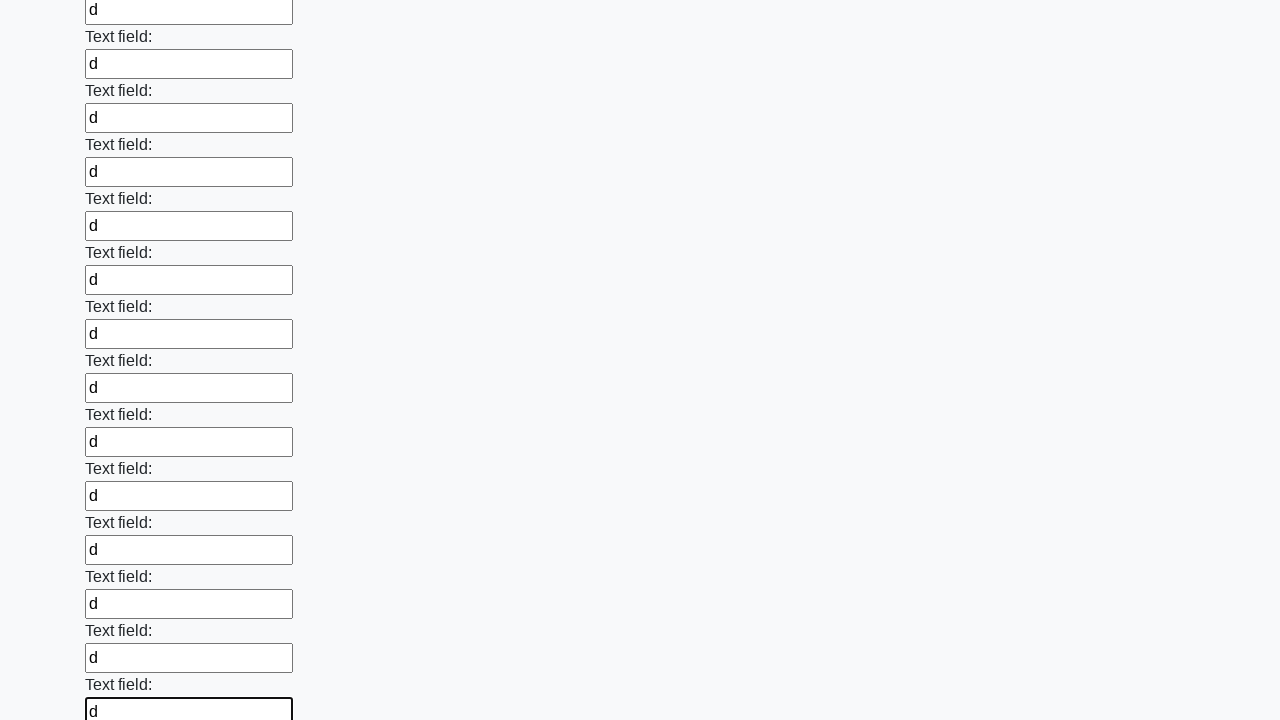

Filled input field with 'd' on input >> nth=59
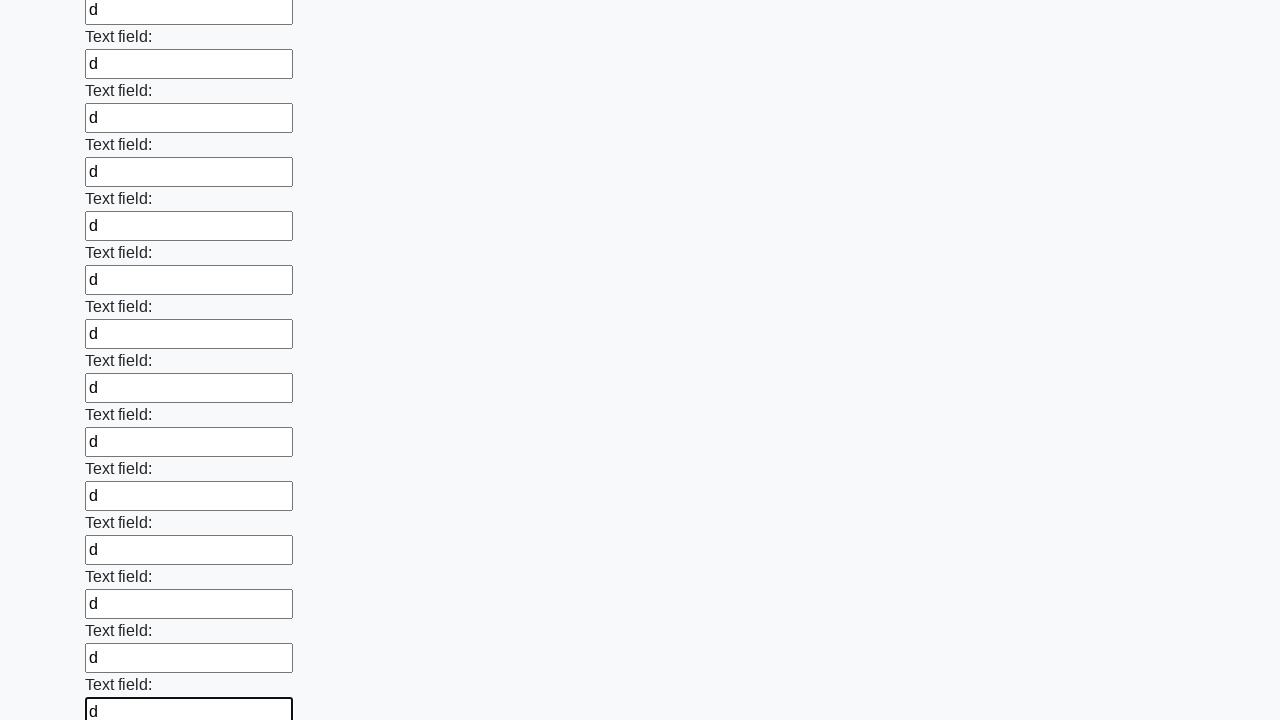

Filled input field with 'd' on input >> nth=60
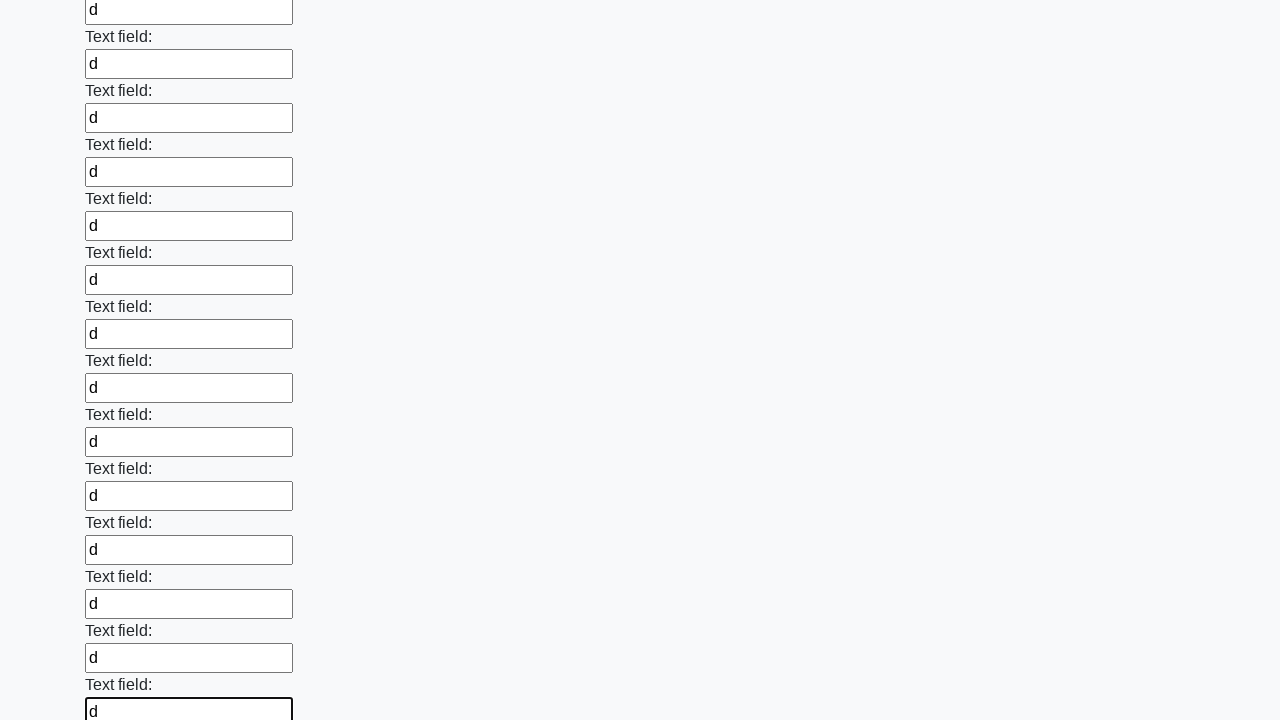

Filled input field with 'd' on input >> nth=61
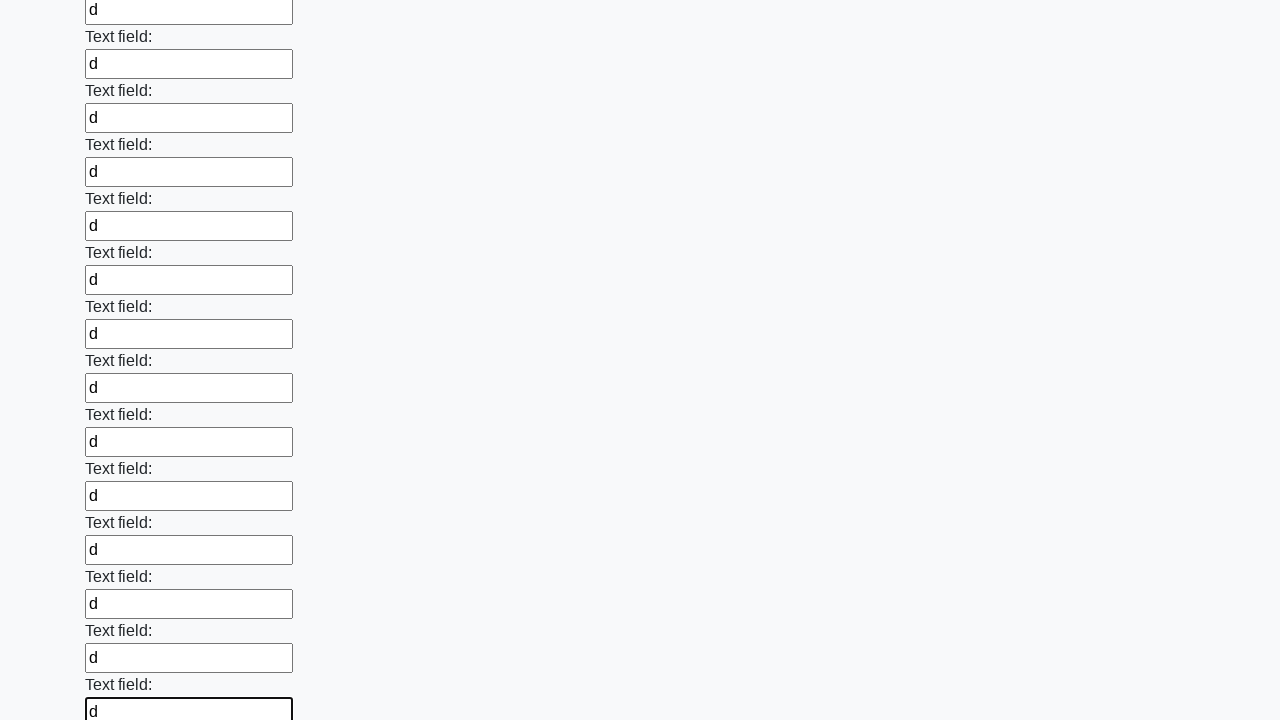

Filled input field with 'd' on input >> nth=62
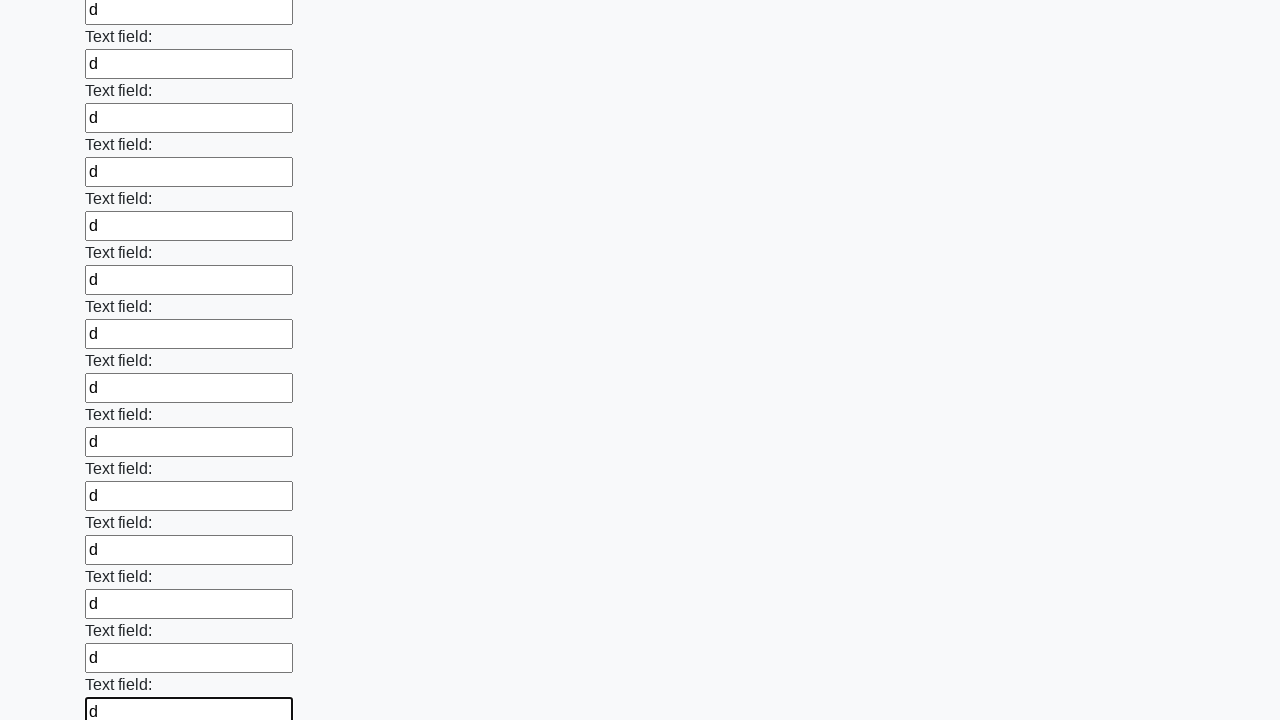

Filled input field with 'd' on input >> nth=63
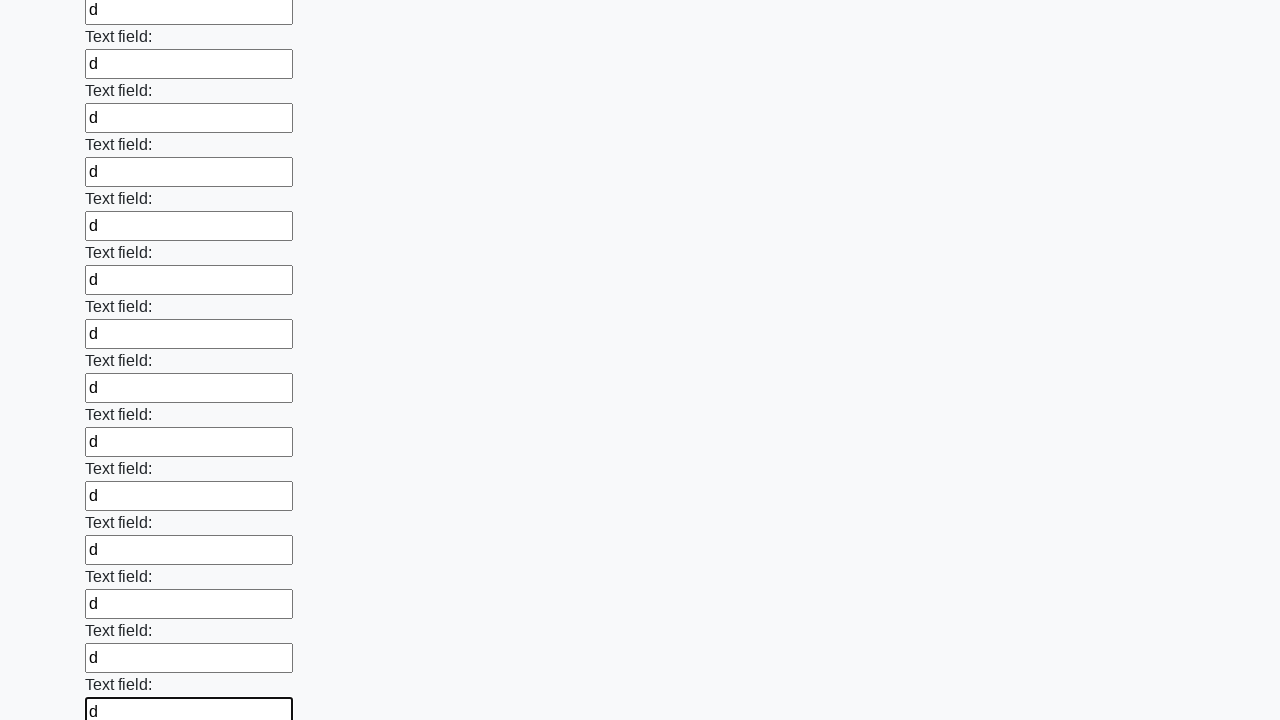

Filled input field with 'd' on input >> nth=64
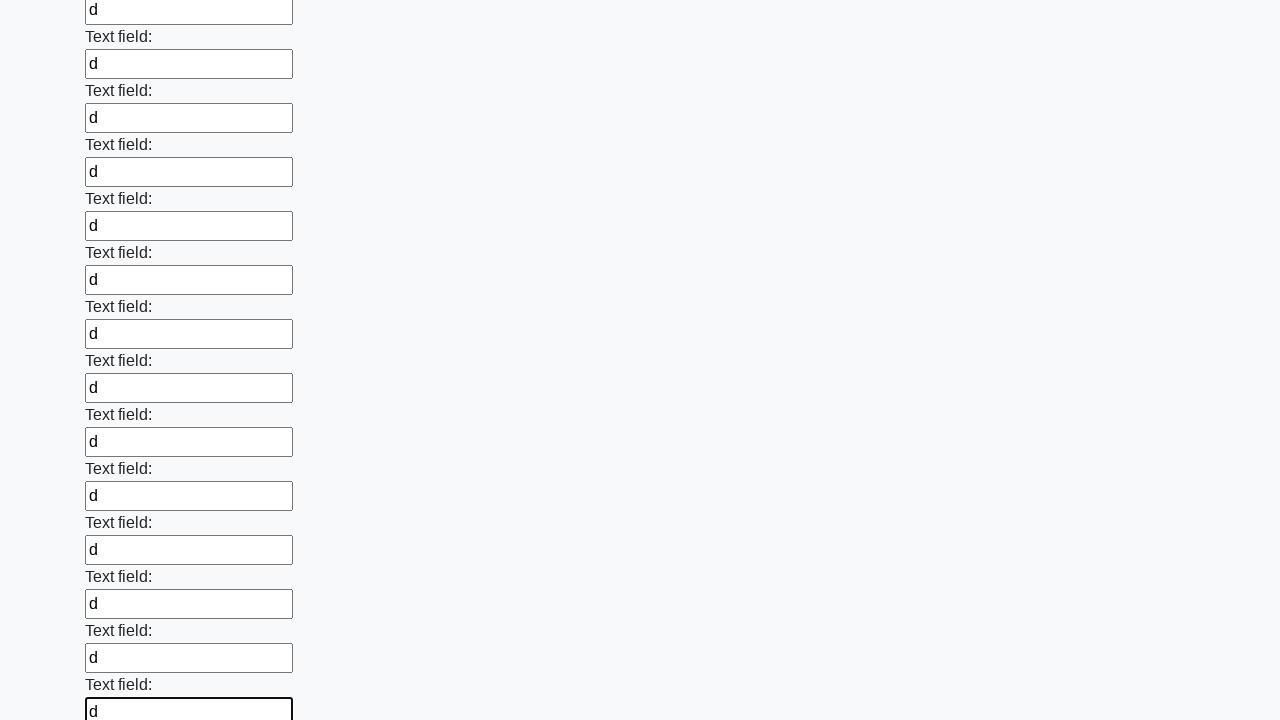

Filled input field with 'd' on input >> nth=65
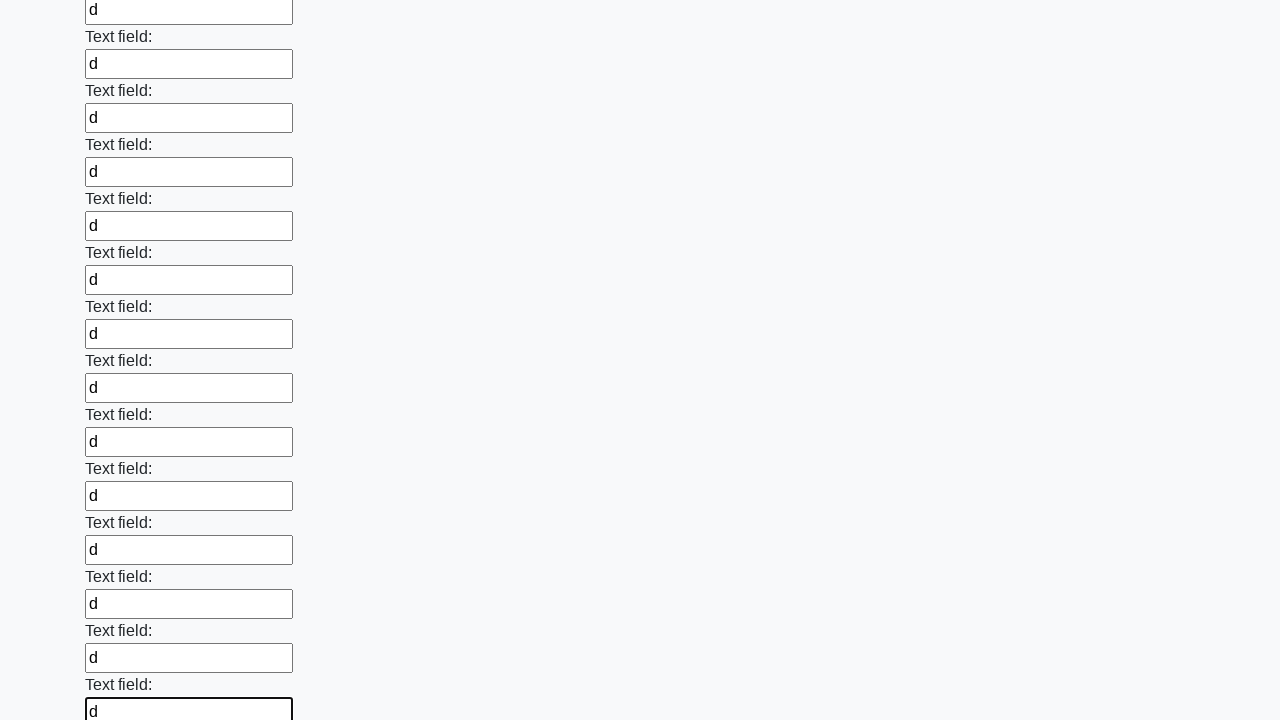

Filled input field with 'd' on input >> nth=66
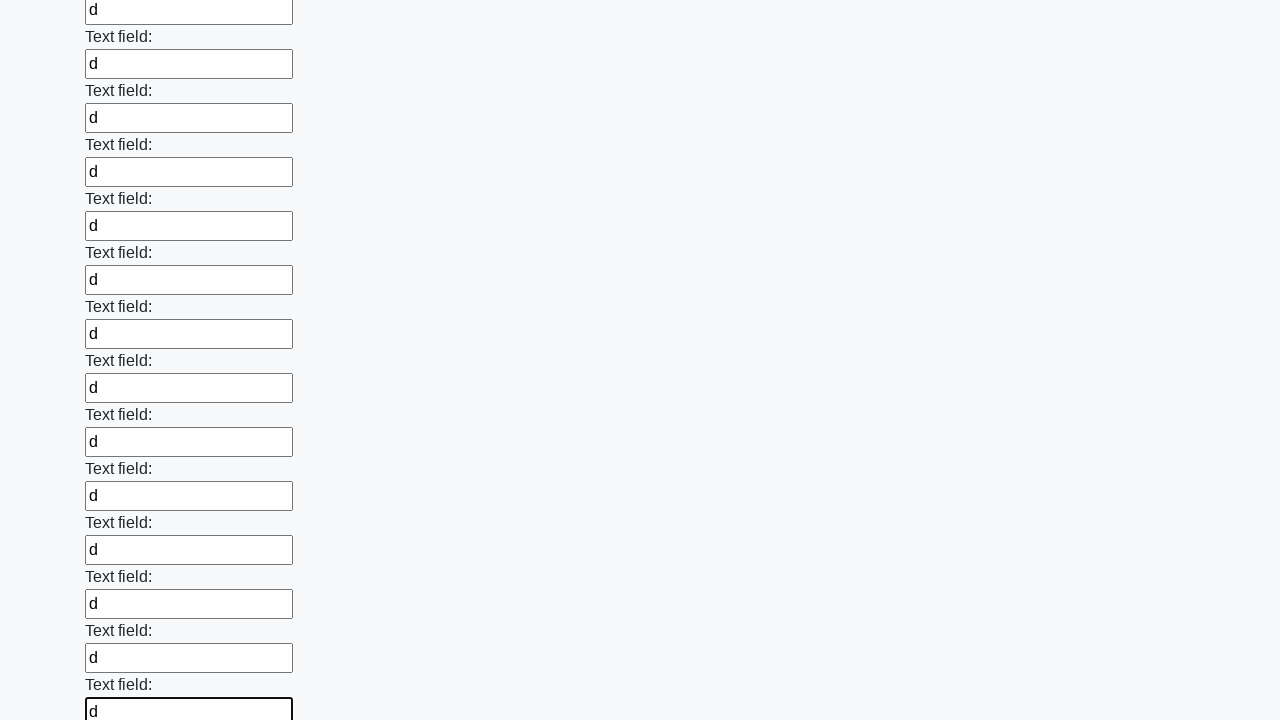

Filled input field with 'd' on input >> nth=67
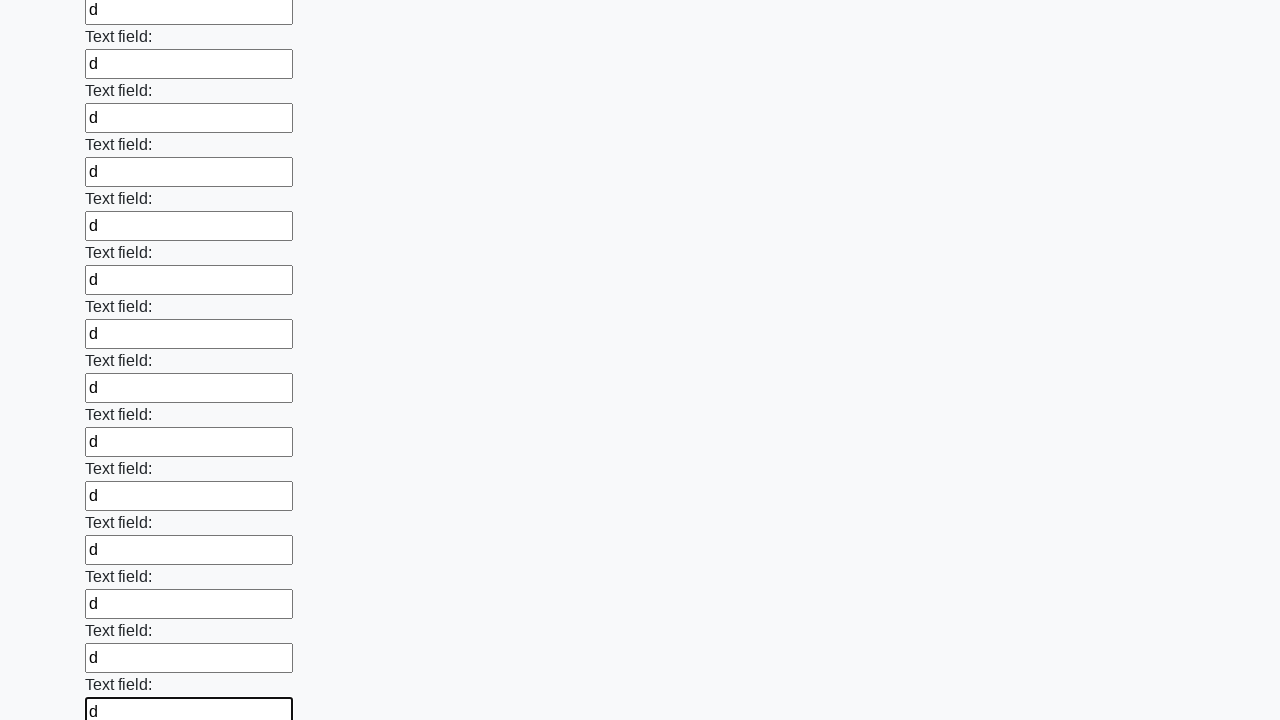

Filled input field with 'd' on input >> nth=68
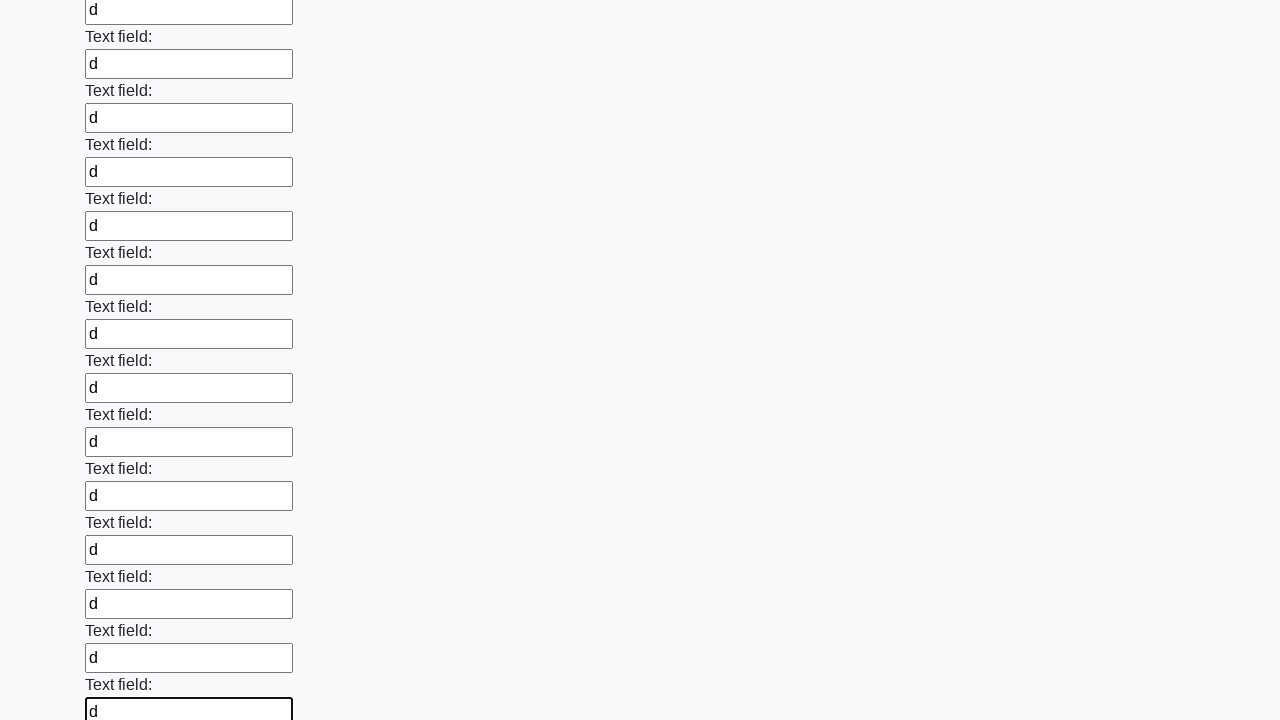

Filled input field with 'd' on input >> nth=69
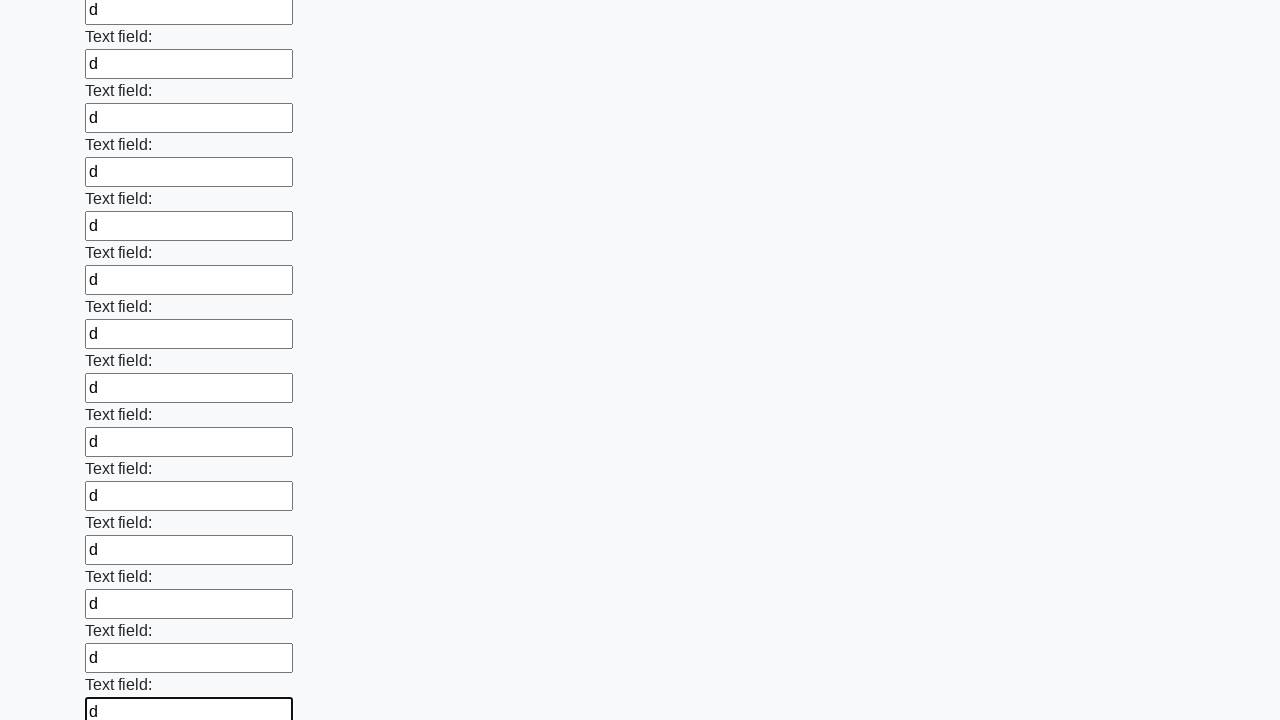

Filled input field with 'd' on input >> nth=70
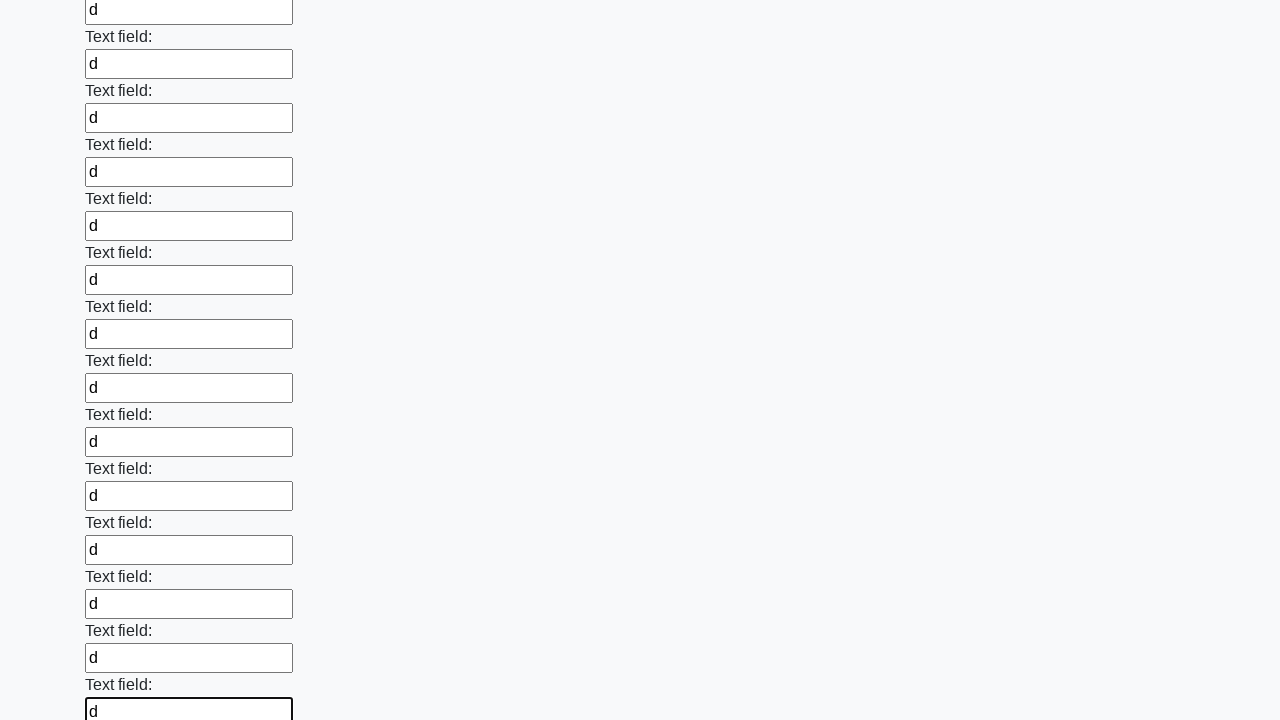

Filled input field with 'd' on input >> nth=71
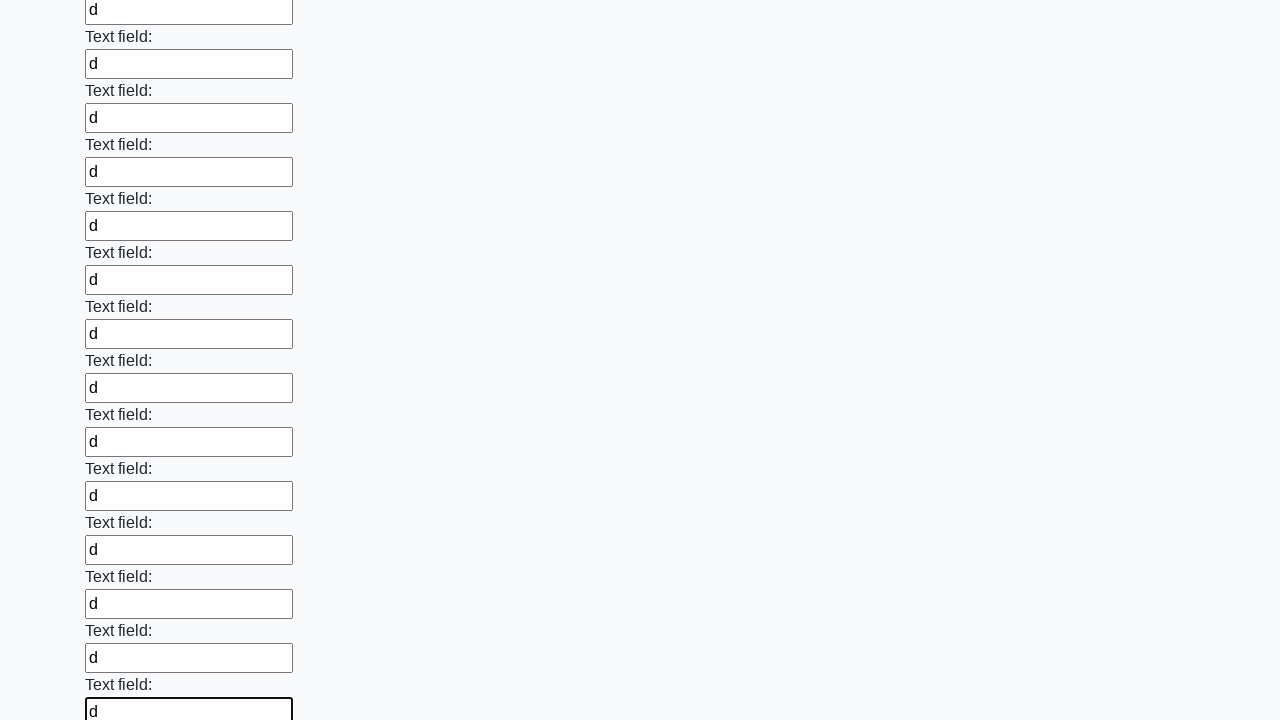

Filled input field with 'd' on input >> nth=72
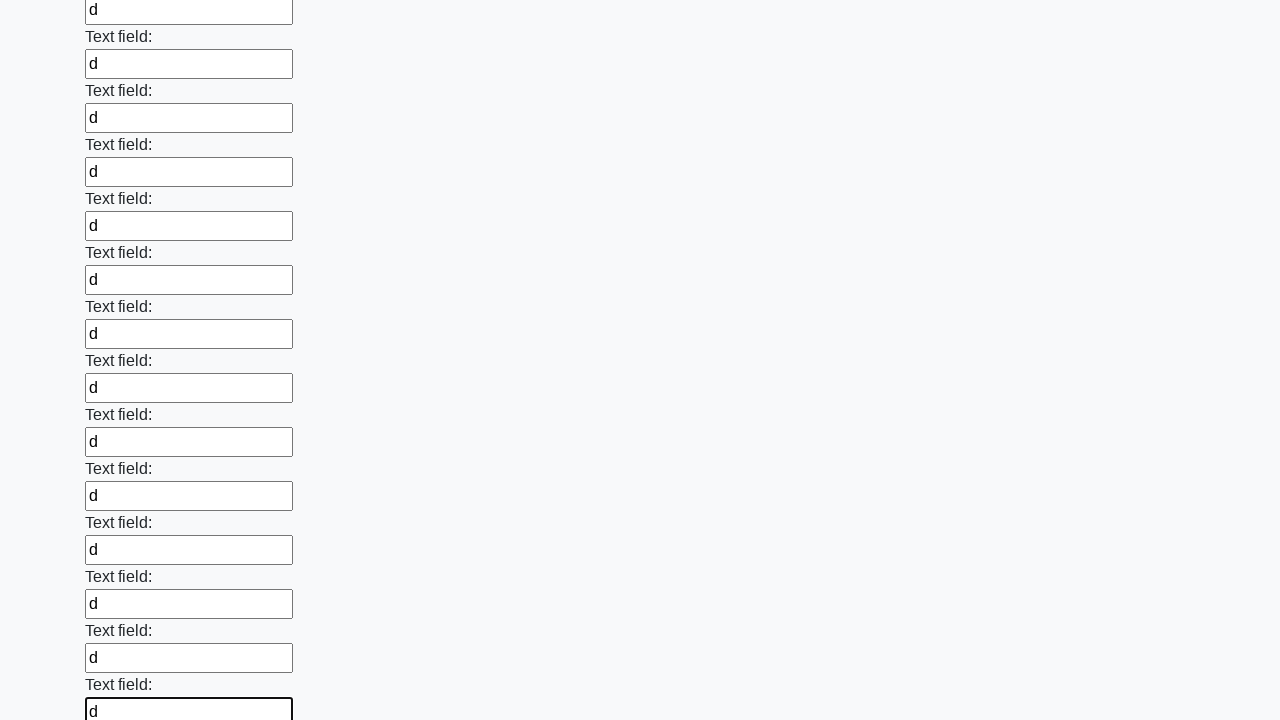

Filled input field with 'd' on input >> nth=73
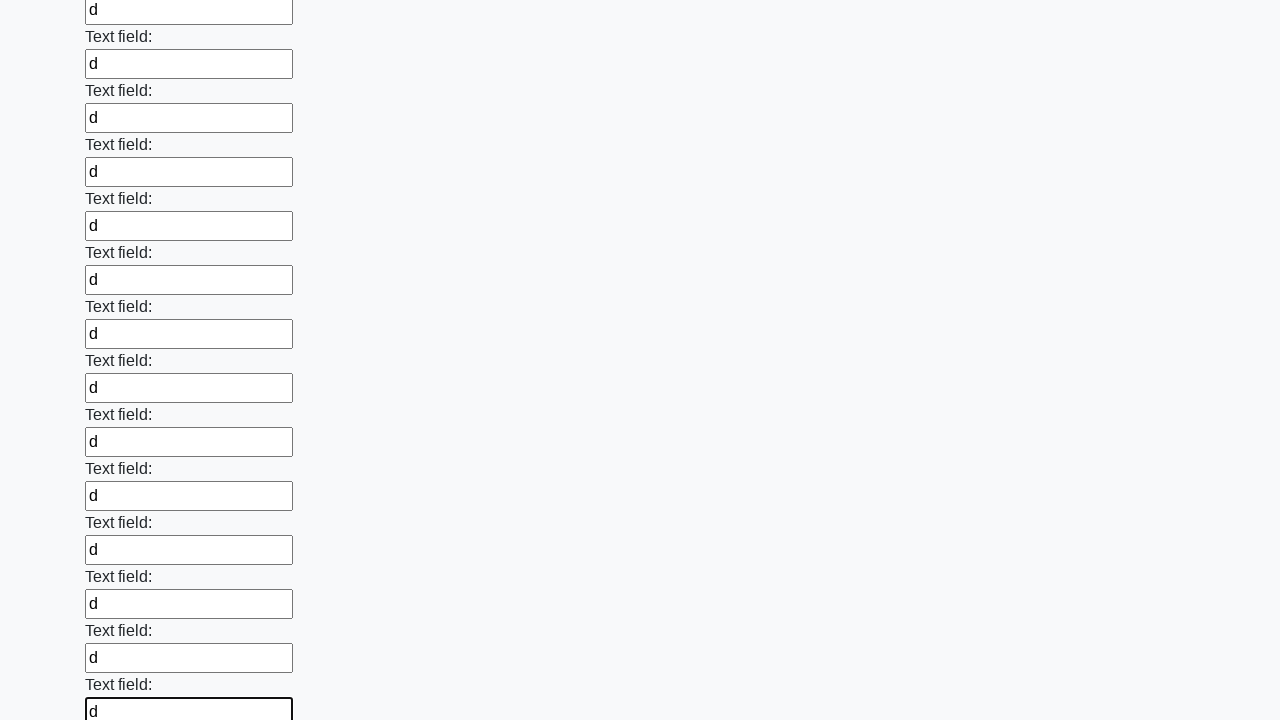

Filled input field with 'd' on input >> nth=74
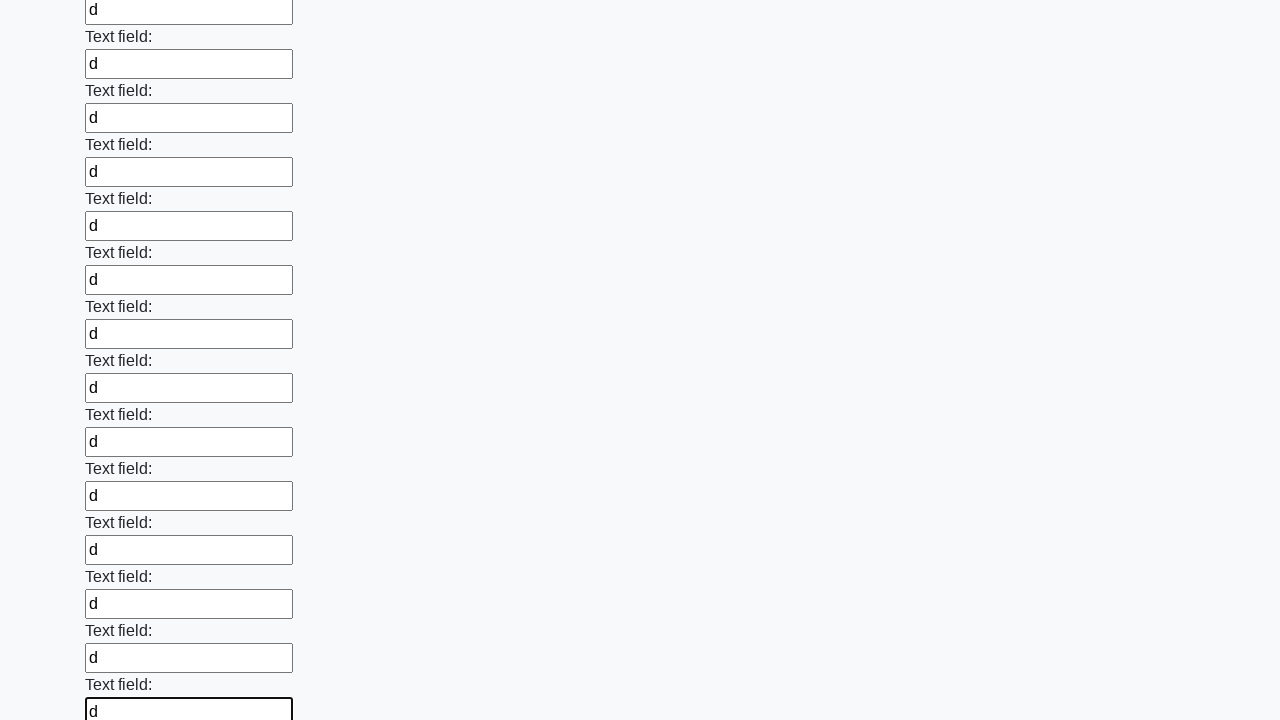

Filled input field with 'd' on input >> nth=75
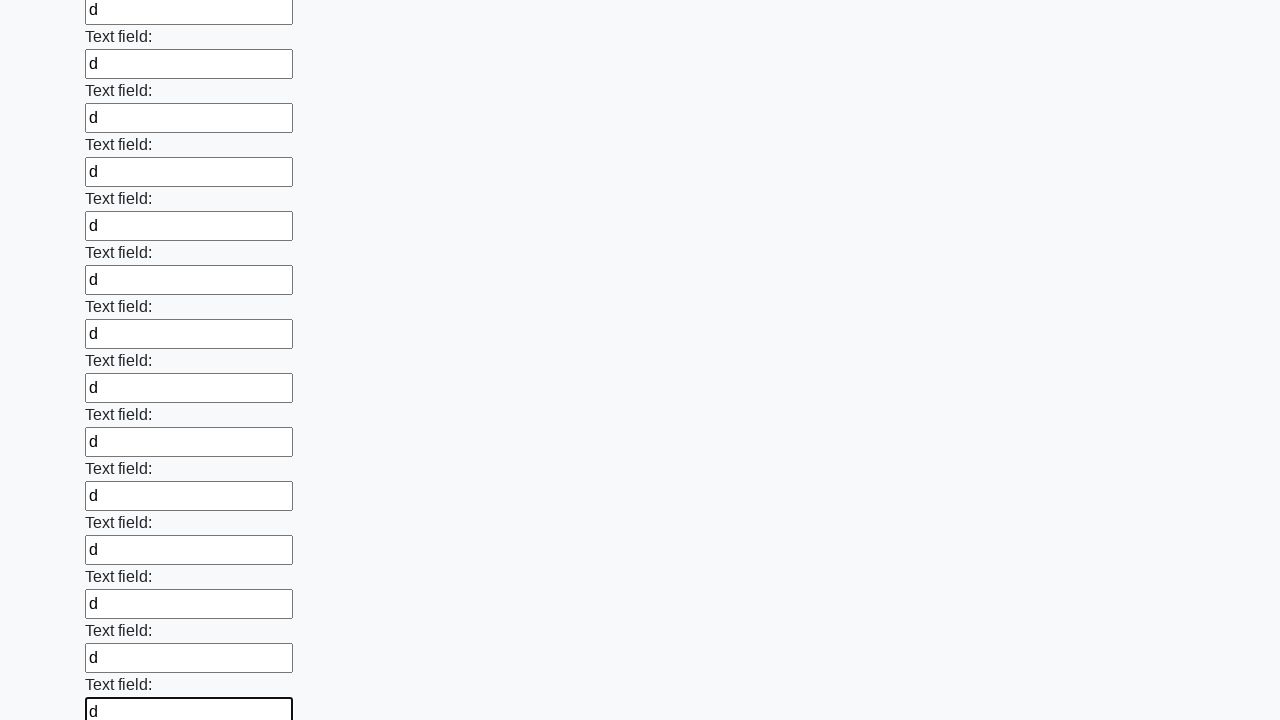

Filled input field with 'd' on input >> nth=76
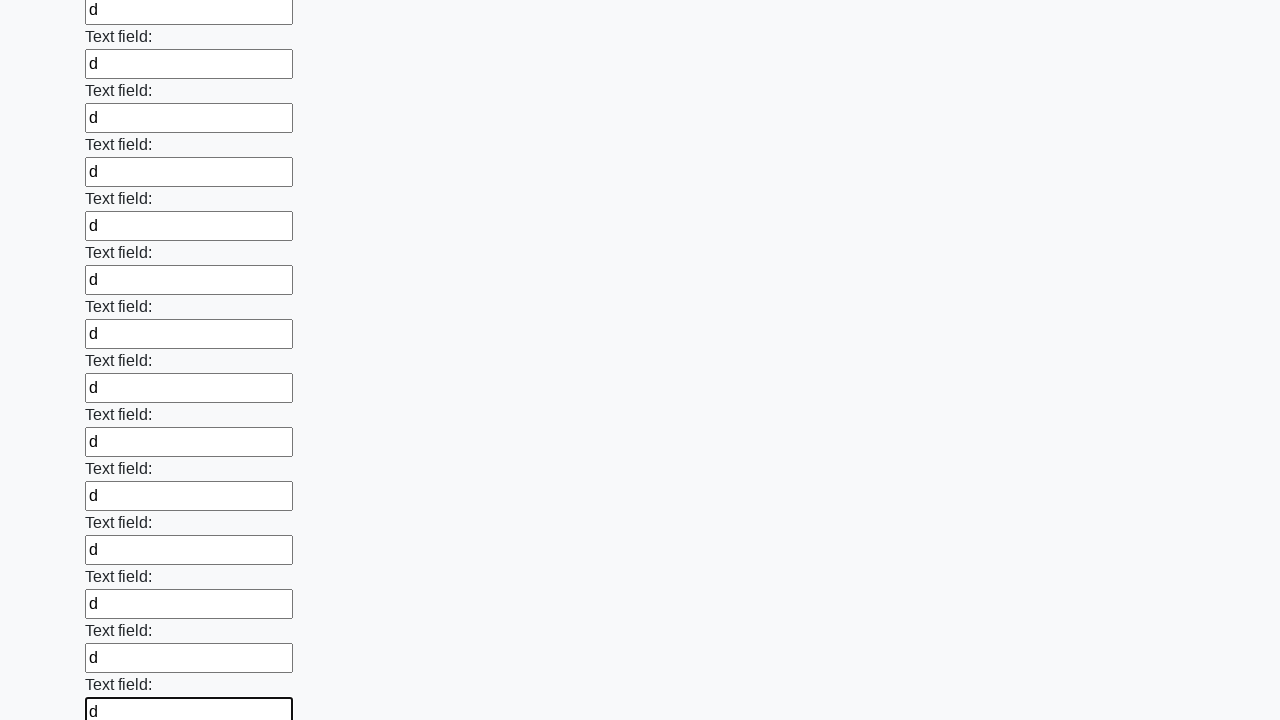

Filled input field with 'd' on input >> nth=77
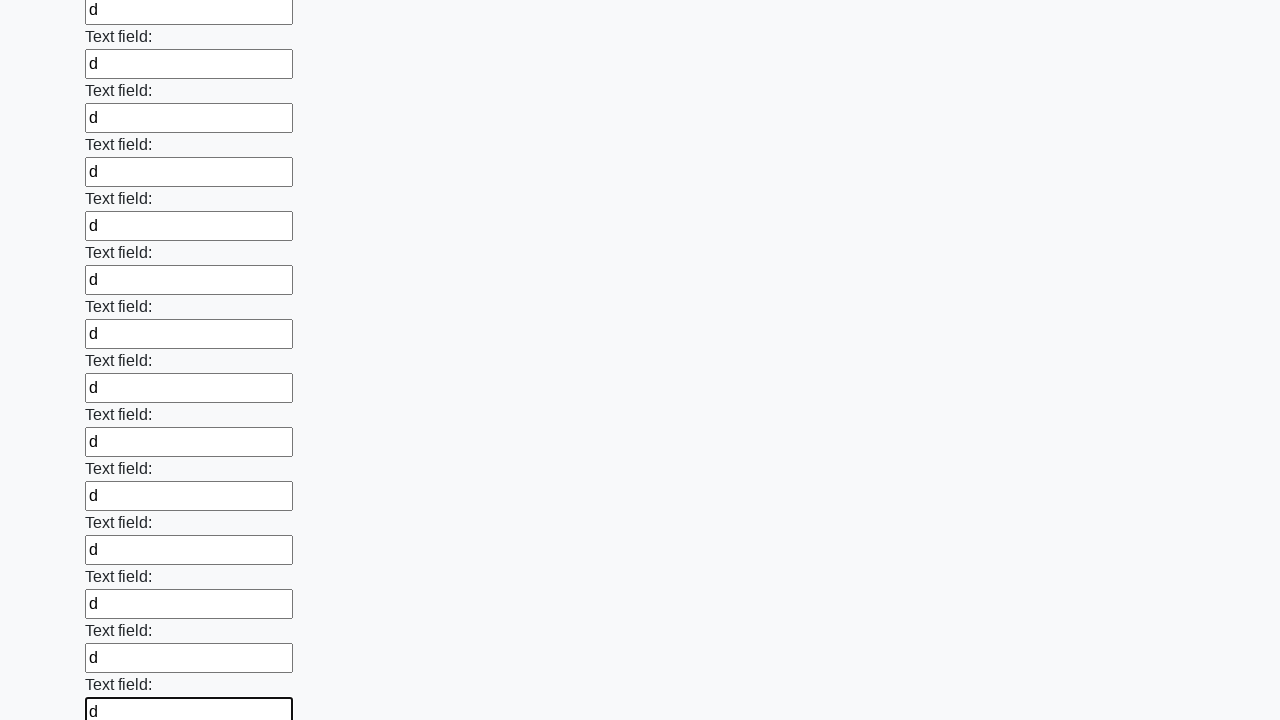

Filled input field with 'd' on input >> nth=78
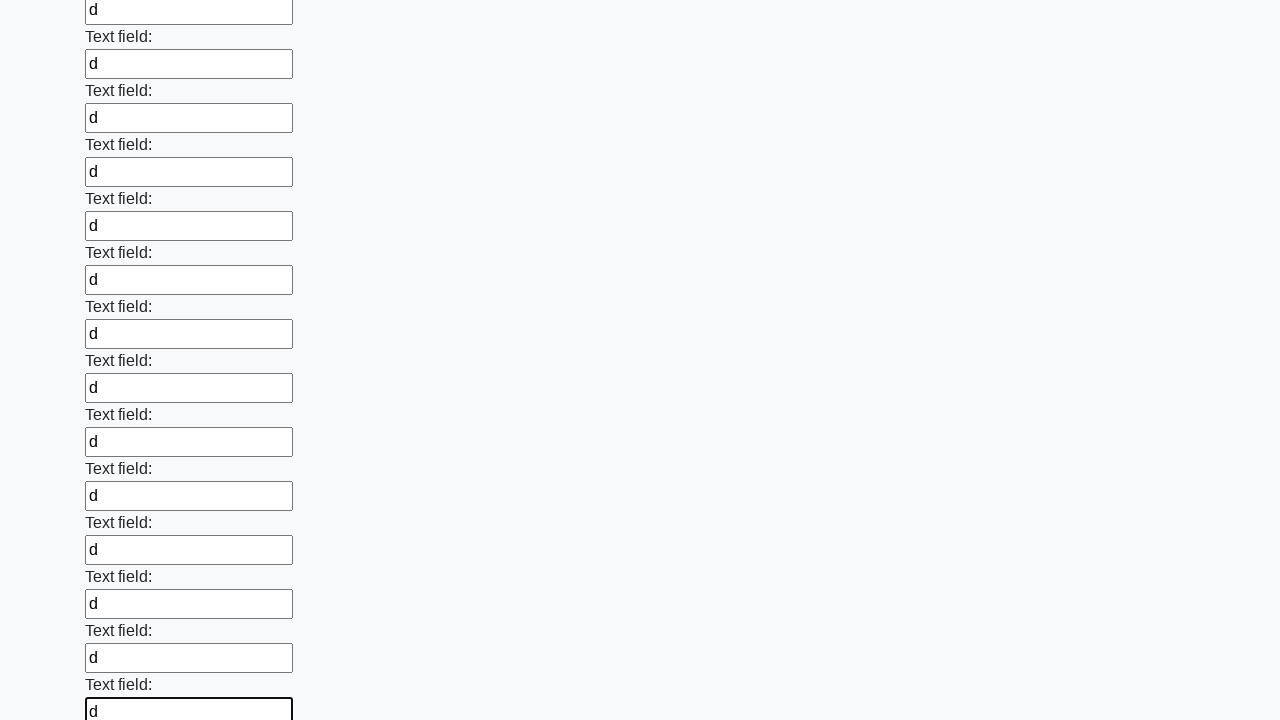

Filled input field with 'd' on input >> nth=79
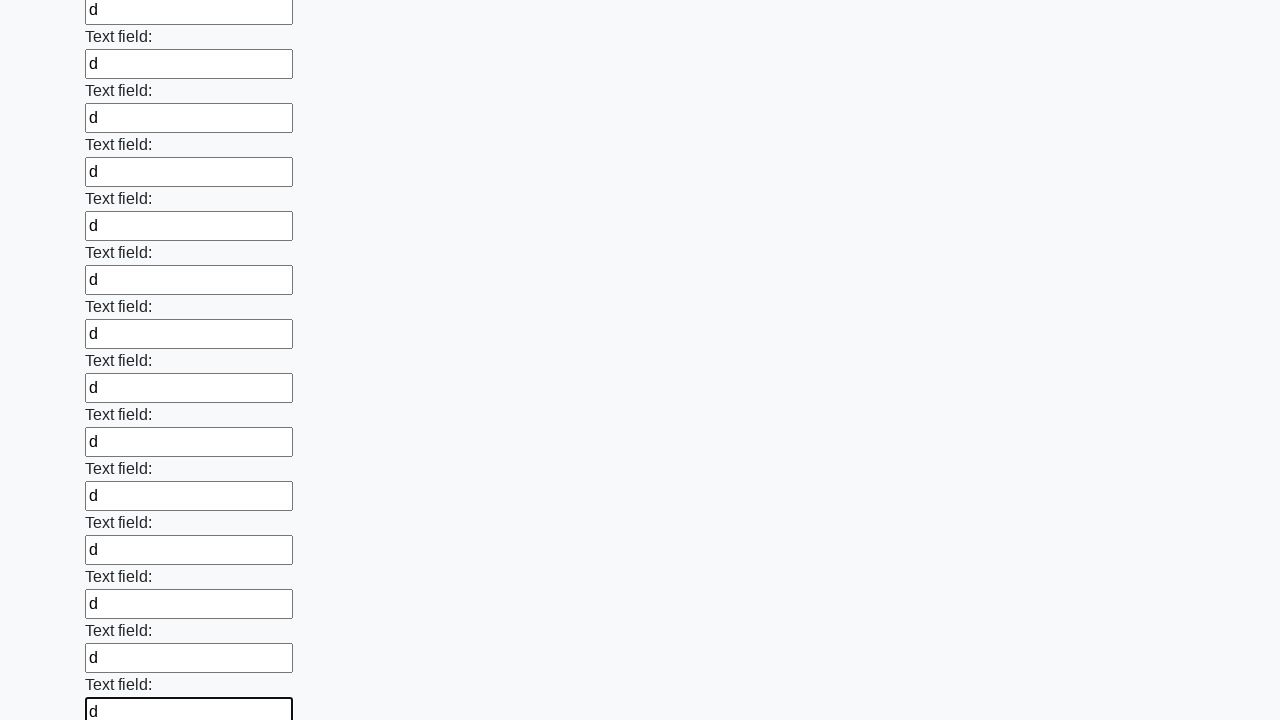

Filled input field with 'd' on input >> nth=80
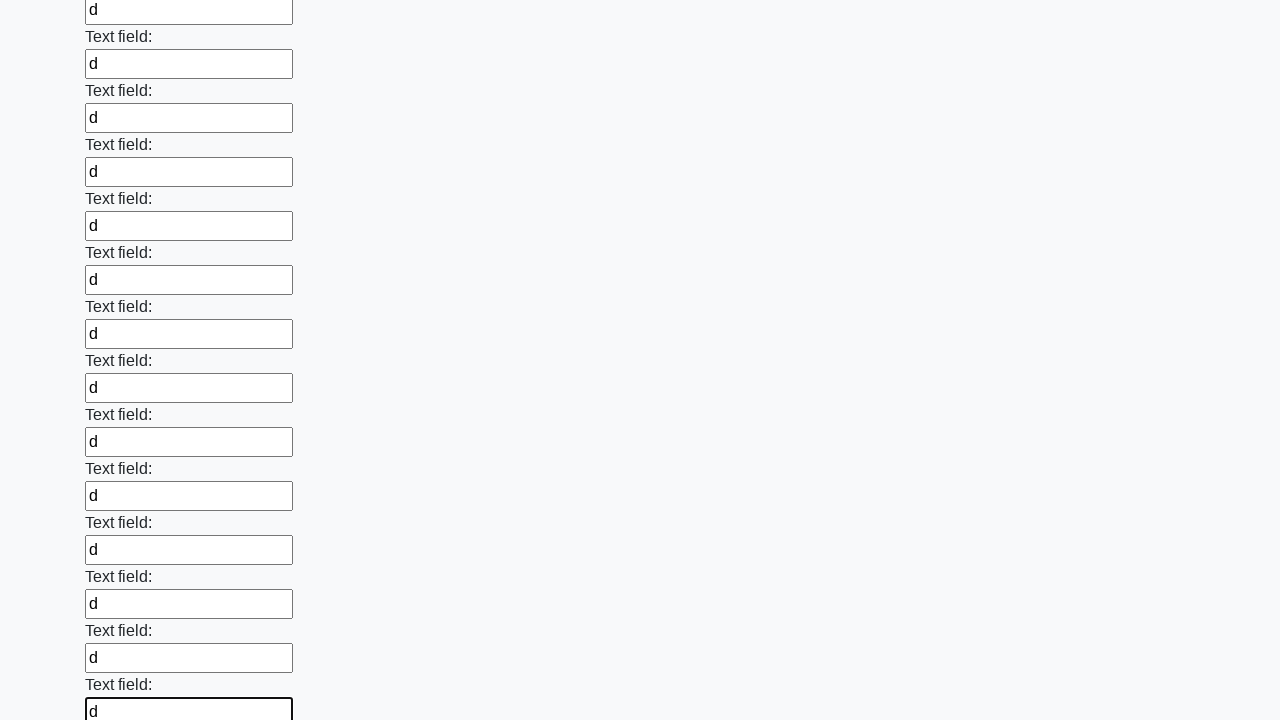

Filled input field with 'd' on input >> nth=81
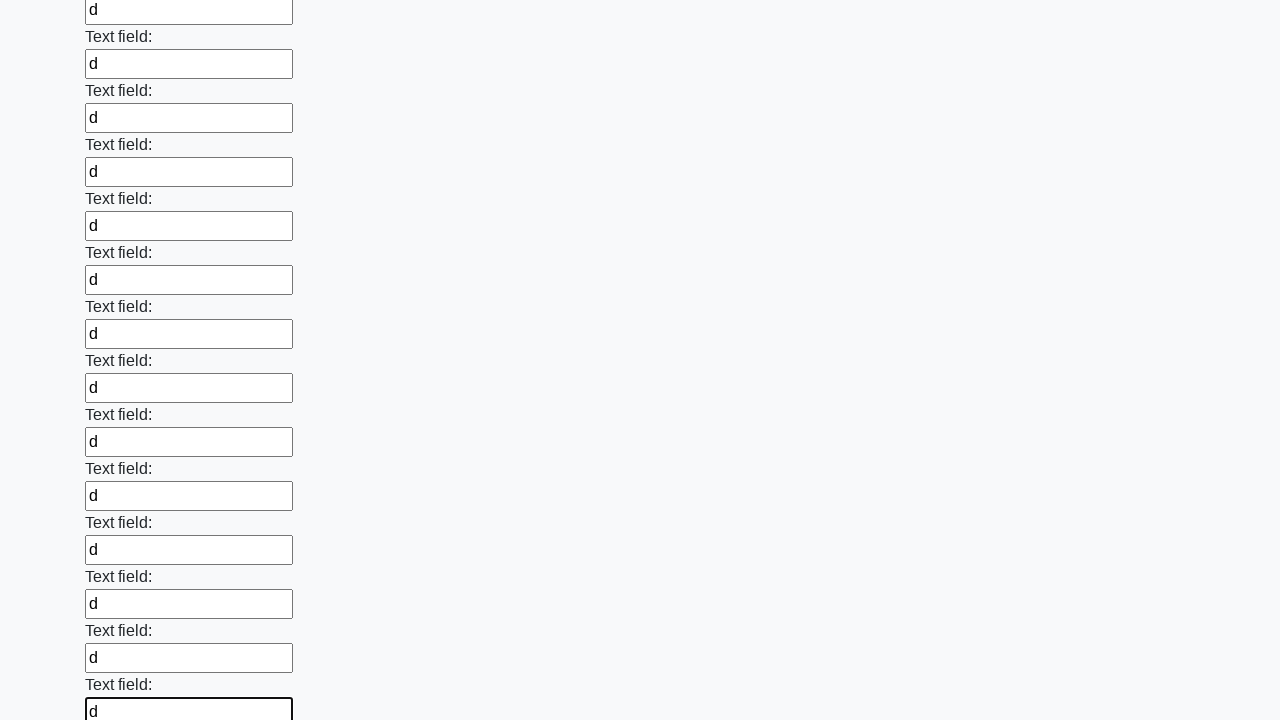

Filled input field with 'd' on input >> nth=82
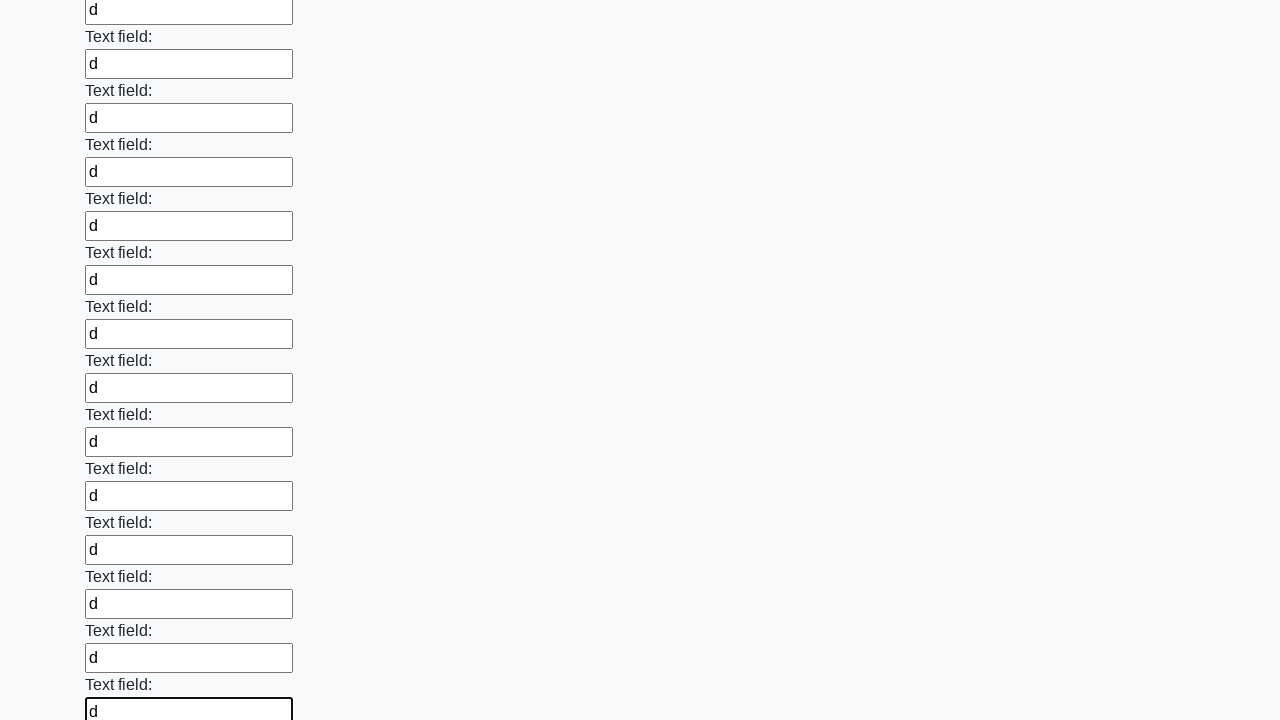

Filled input field with 'd' on input >> nth=83
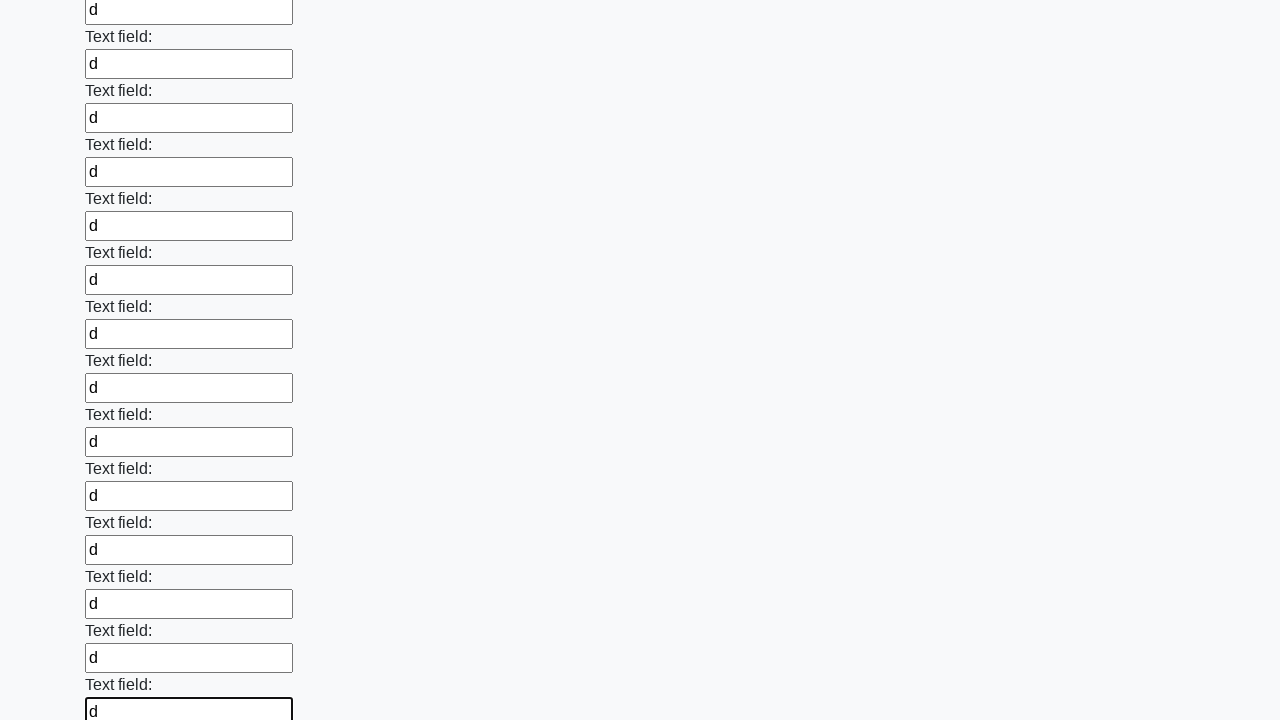

Filled input field with 'd' on input >> nth=84
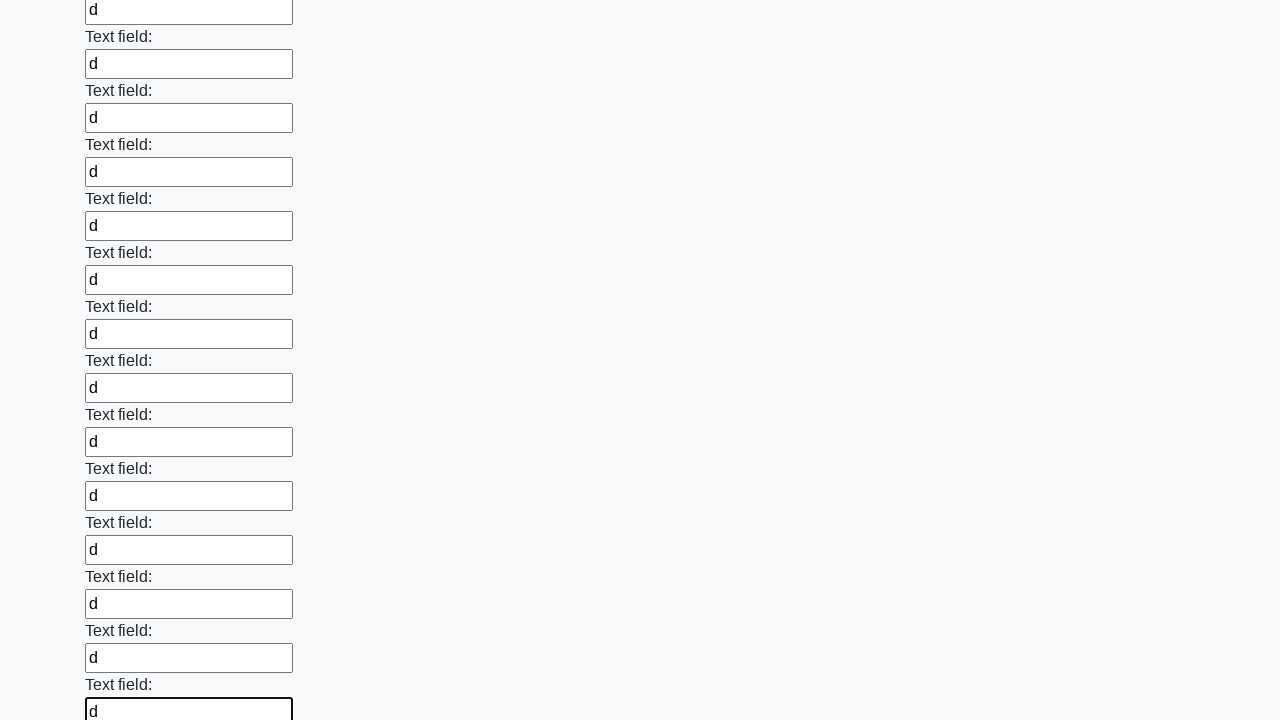

Filled input field with 'd' on input >> nth=85
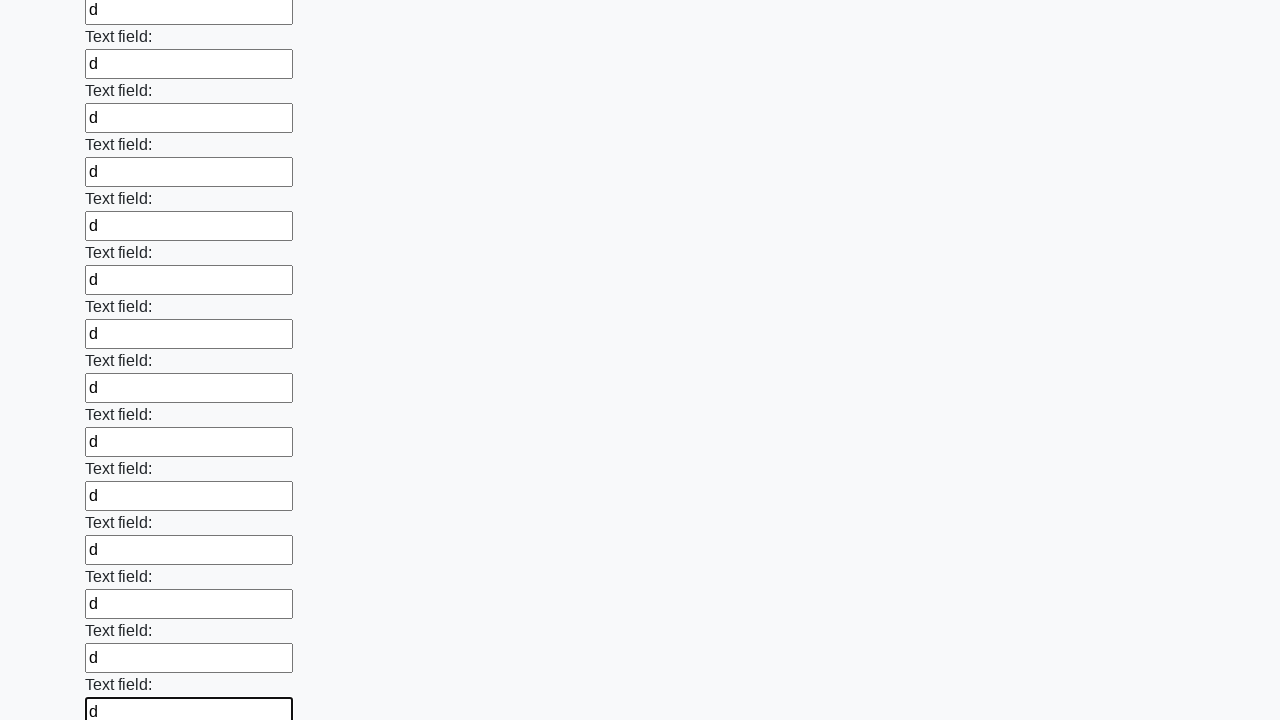

Filled input field with 'd' on input >> nth=86
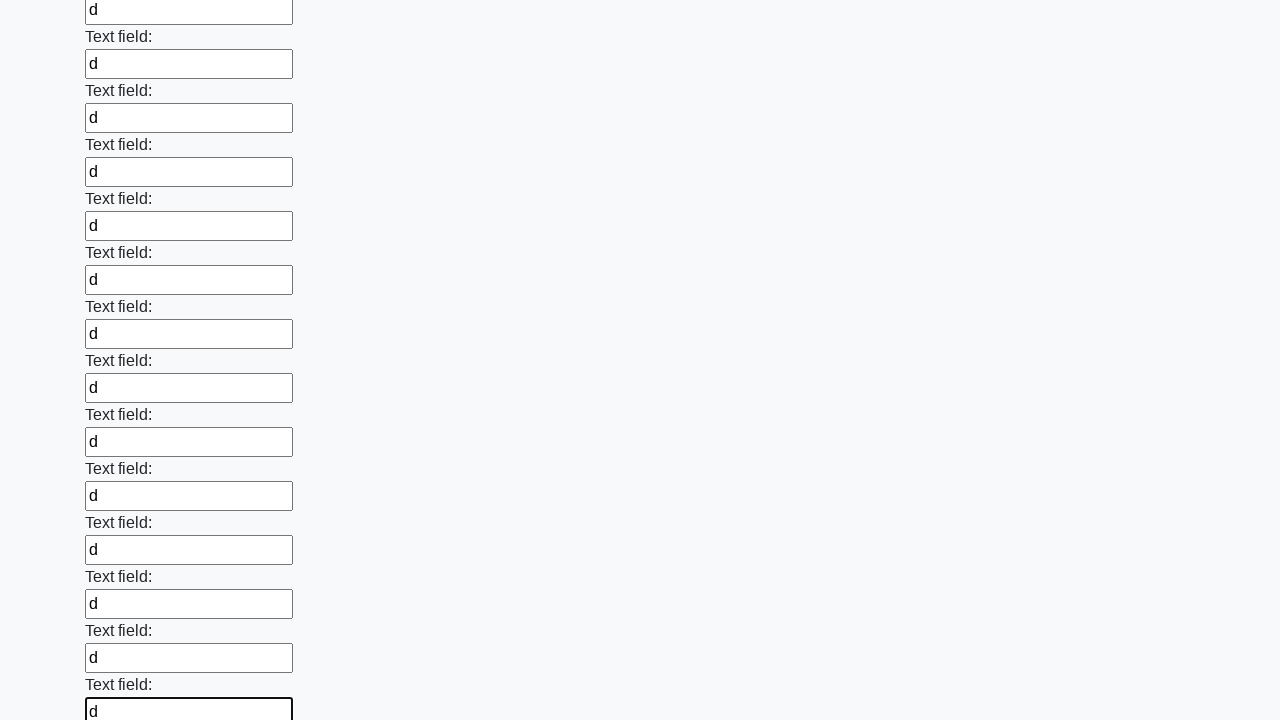

Filled input field with 'd' on input >> nth=87
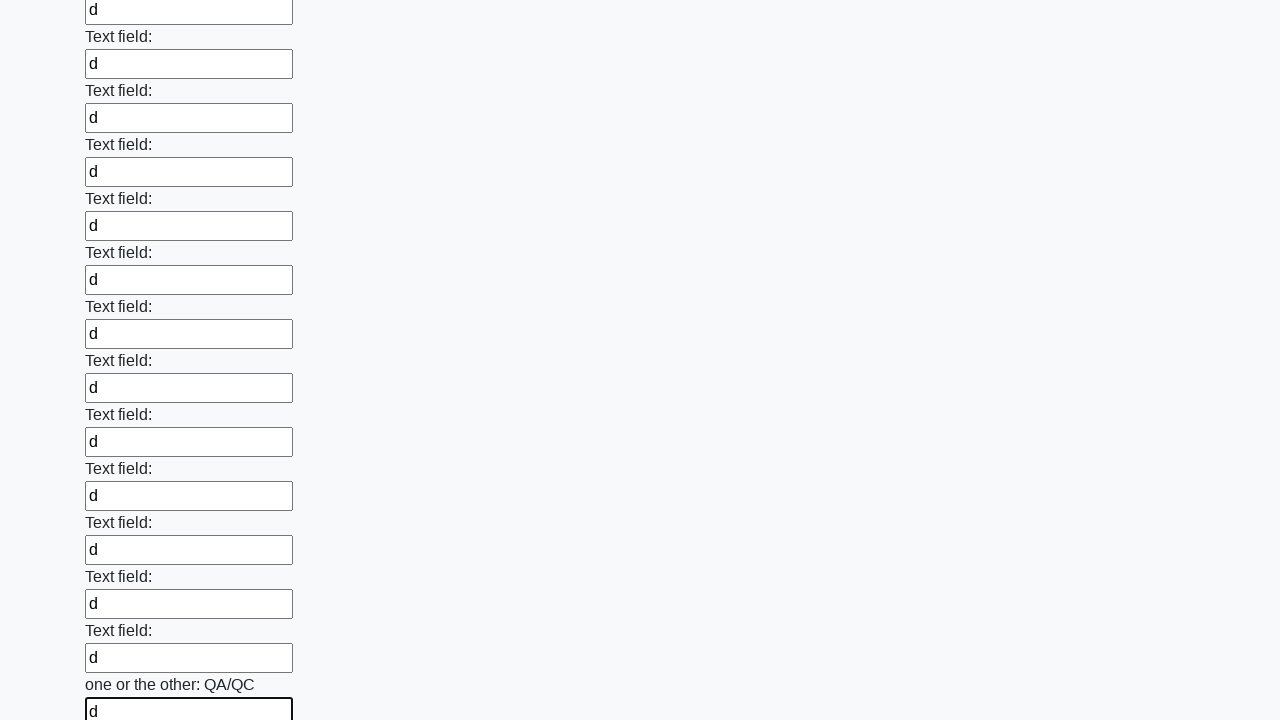

Filled input field with 'd' on input >> nth=88
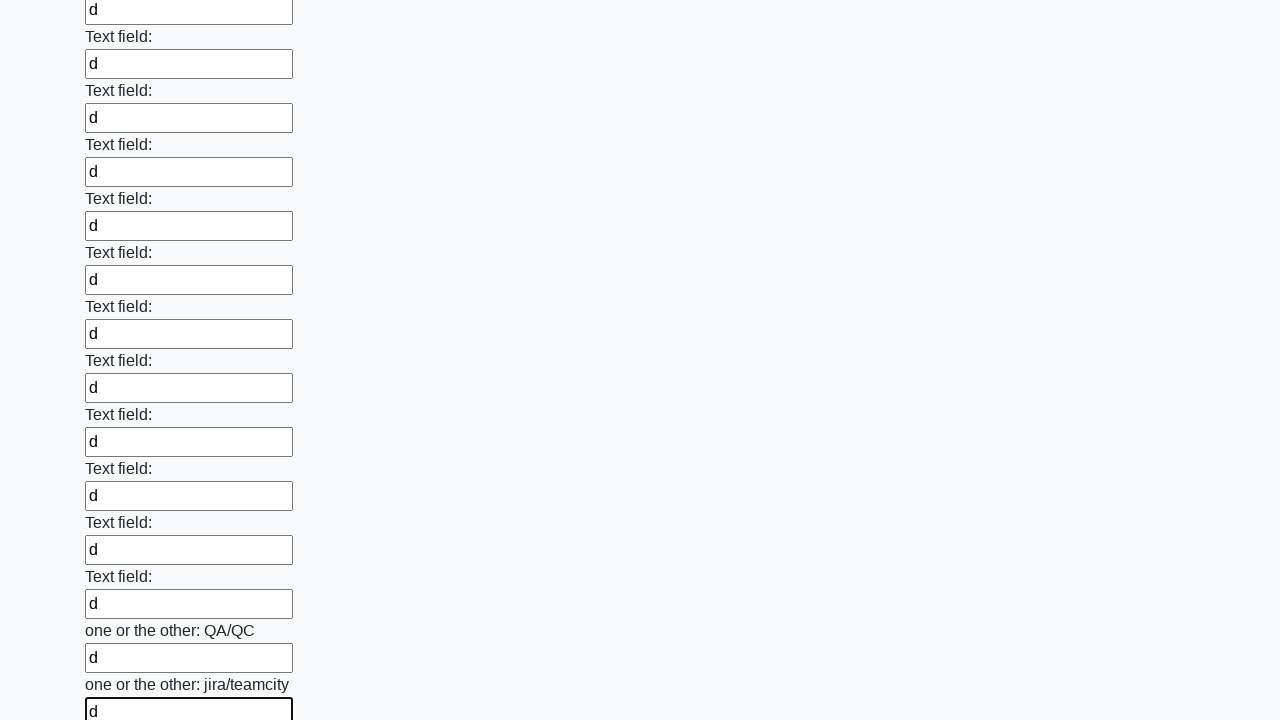

Filled input field with 'd' on input >> nth=89
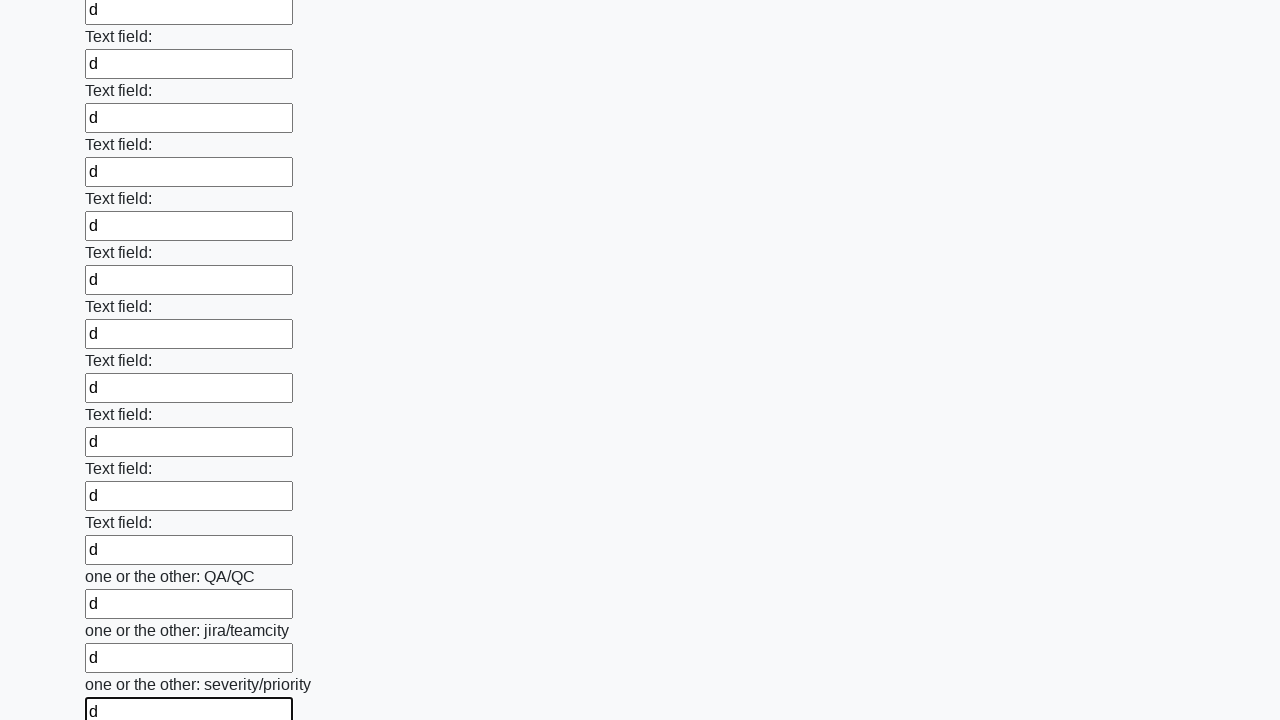

Filled input field with 'd' on input >> nth=90
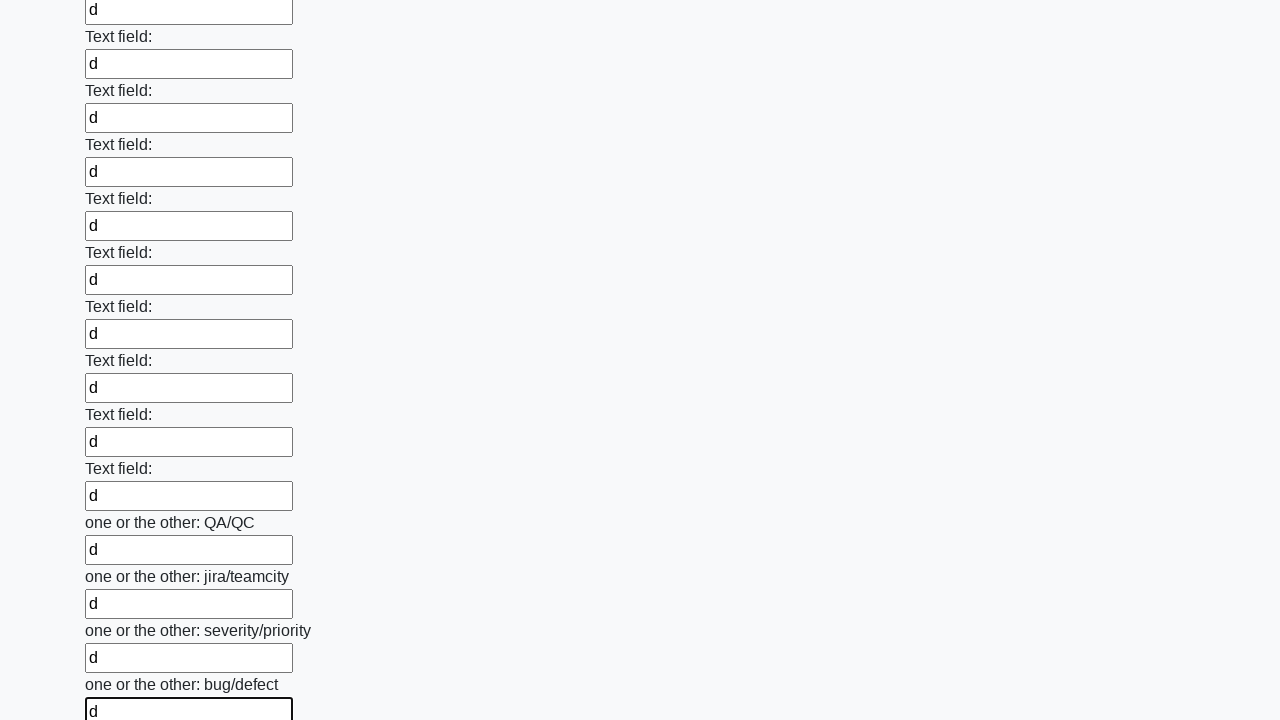

Filled input field with 'd' on input >> nth=91
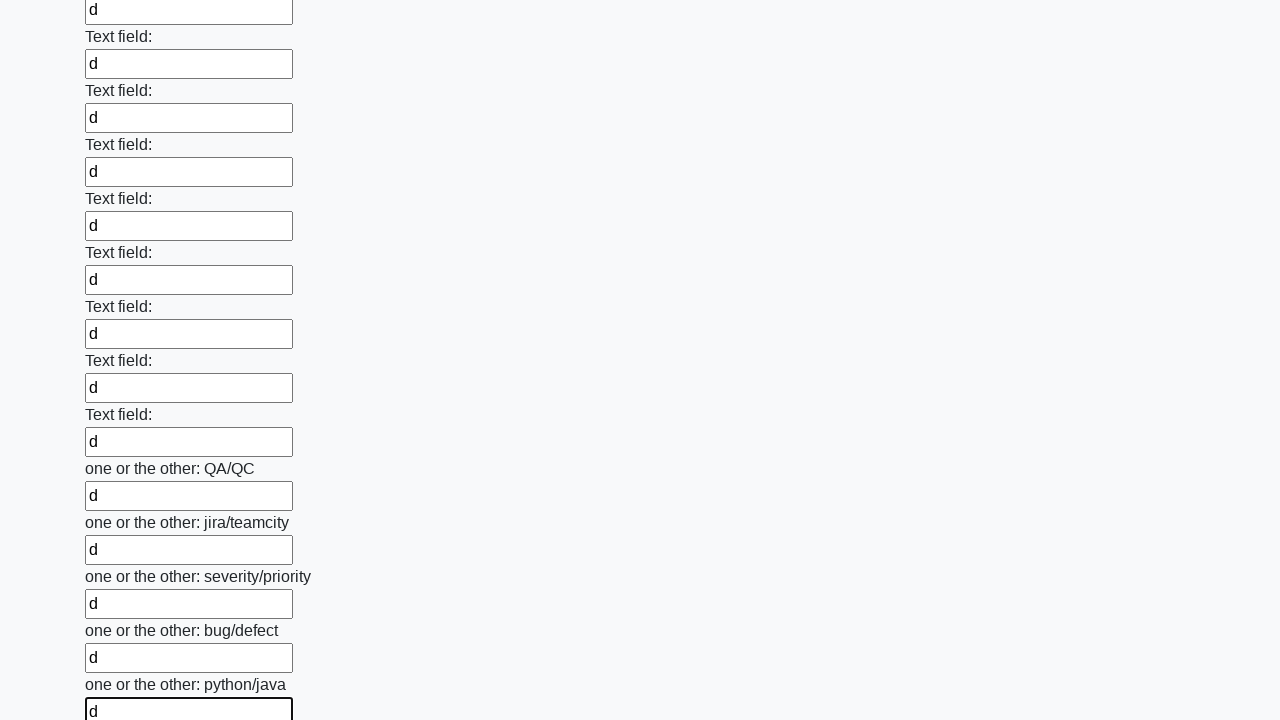

Filled input field with 'd' on input >> nth=92
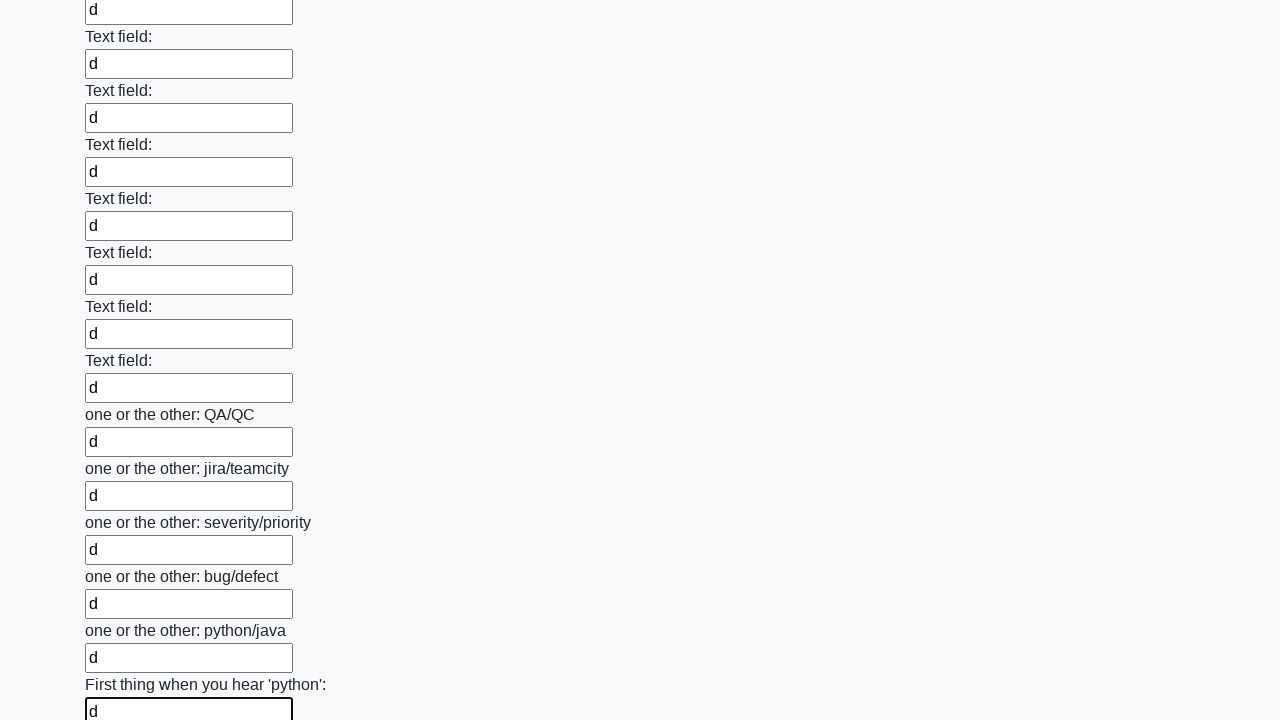

Filled input field with 'd' on input >> nth=93
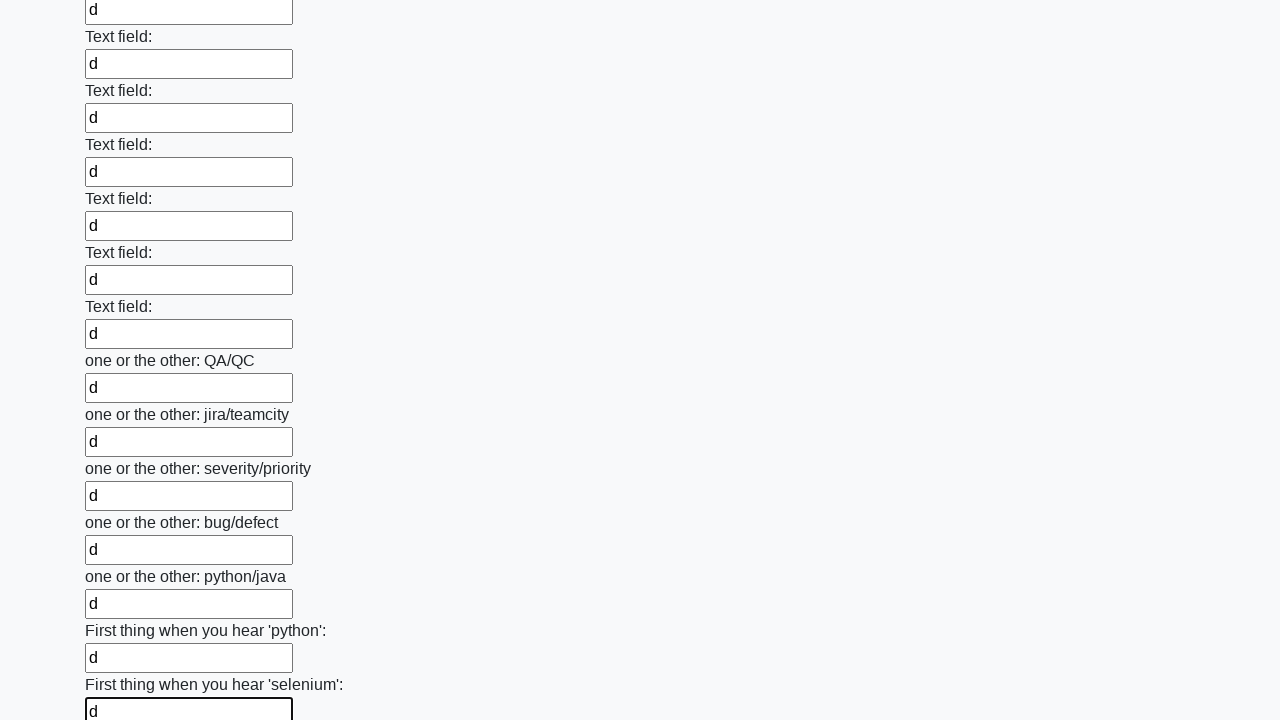

Filled input field with 'd' on input >> nth=94
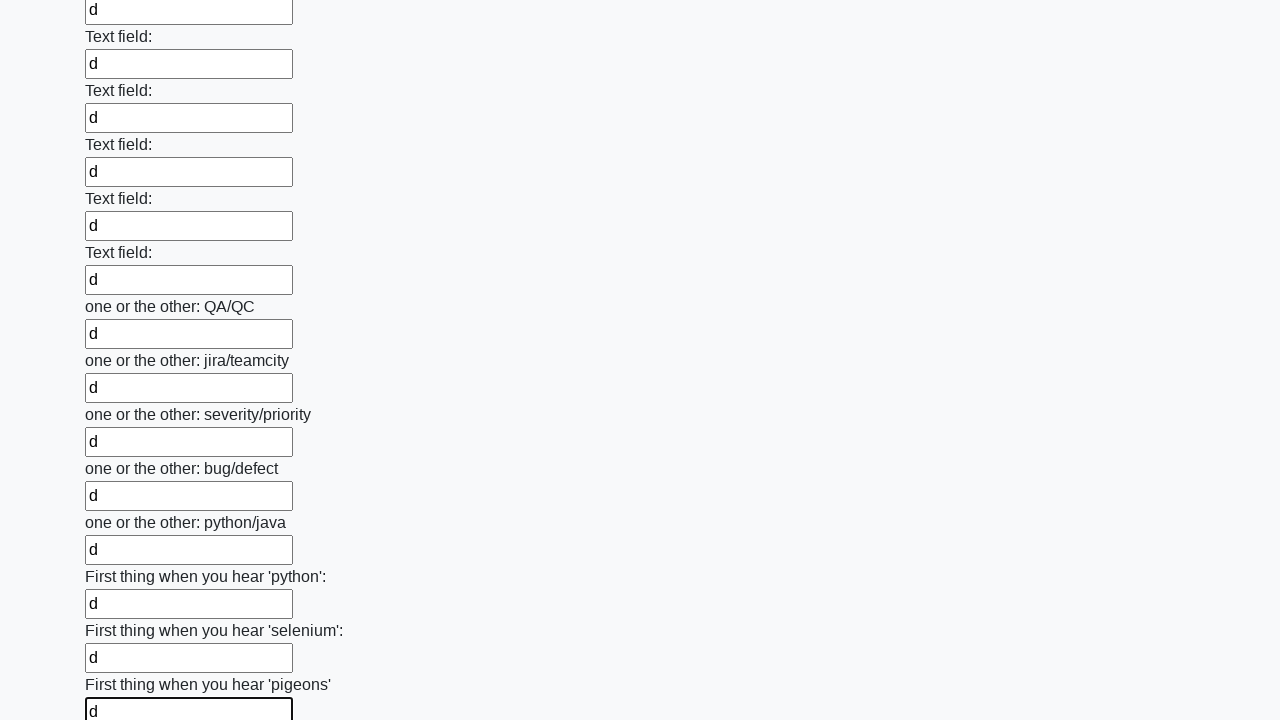

Filled input field with 'd' on input >> nth=95
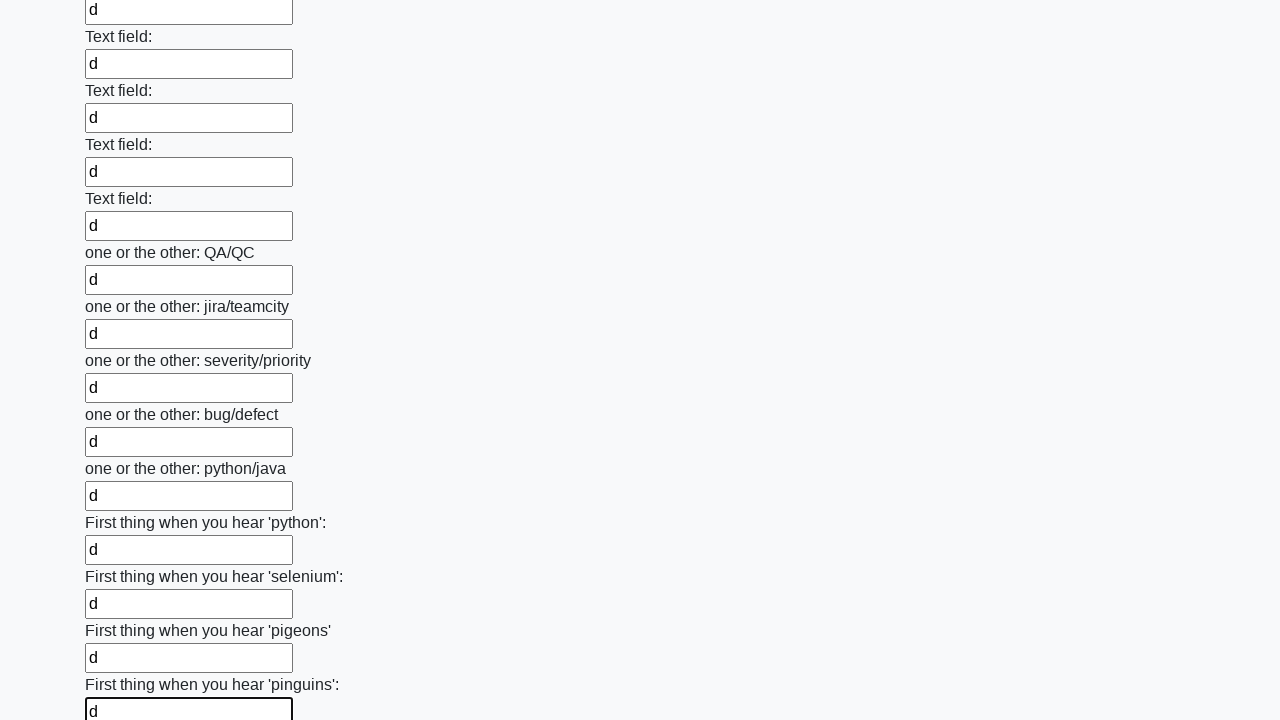

Filled input field with 'd' on input >> nth=96
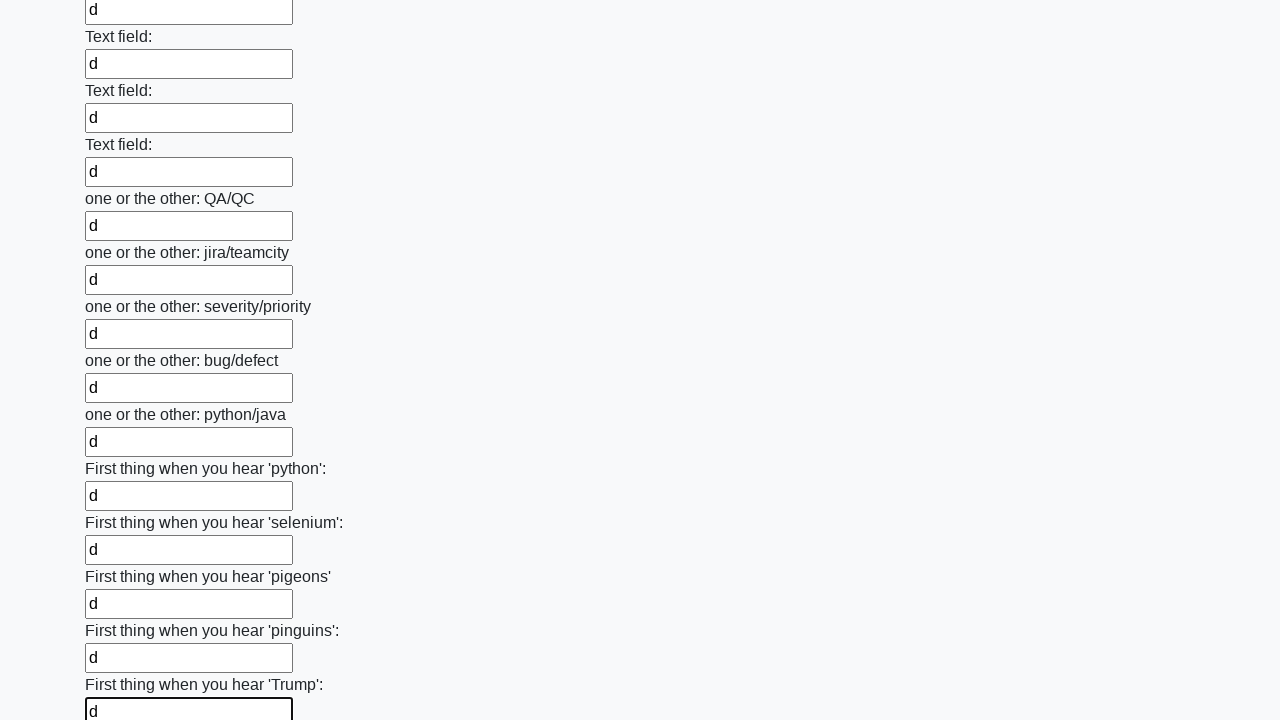

Filled input field with 'd' on input >> nth=97
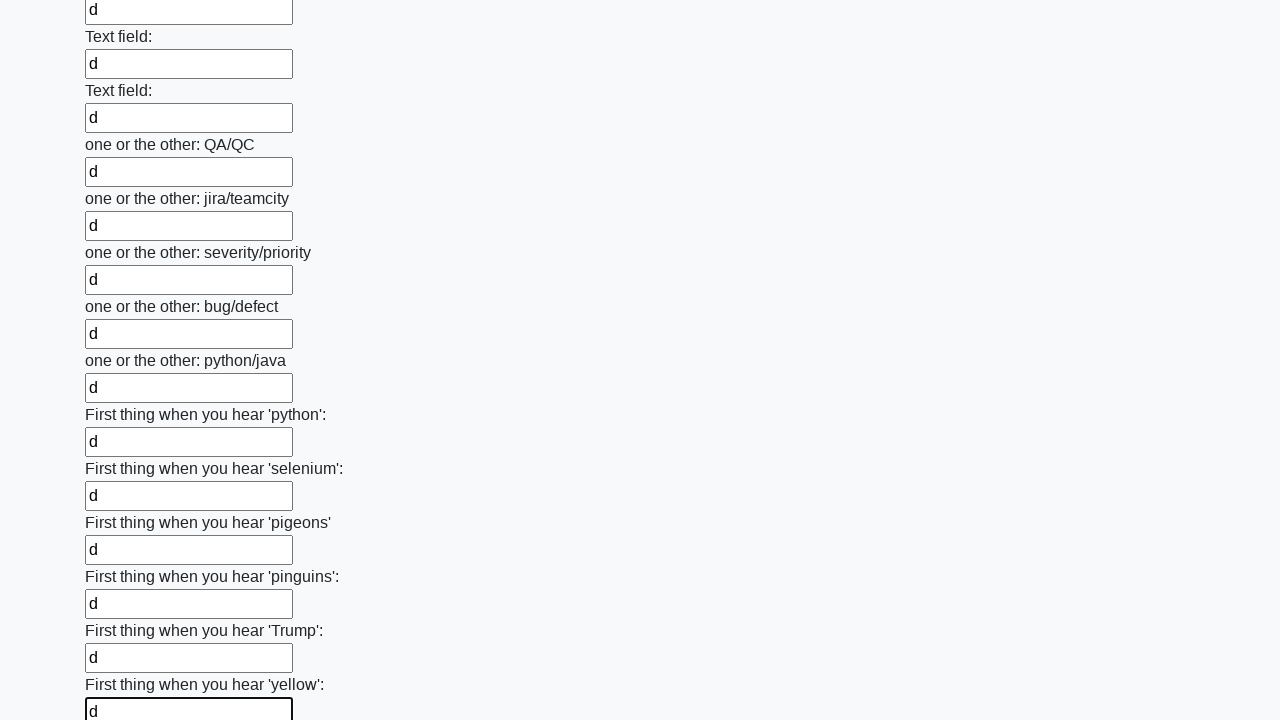

Filled input field with 'd' on input >> nth=98
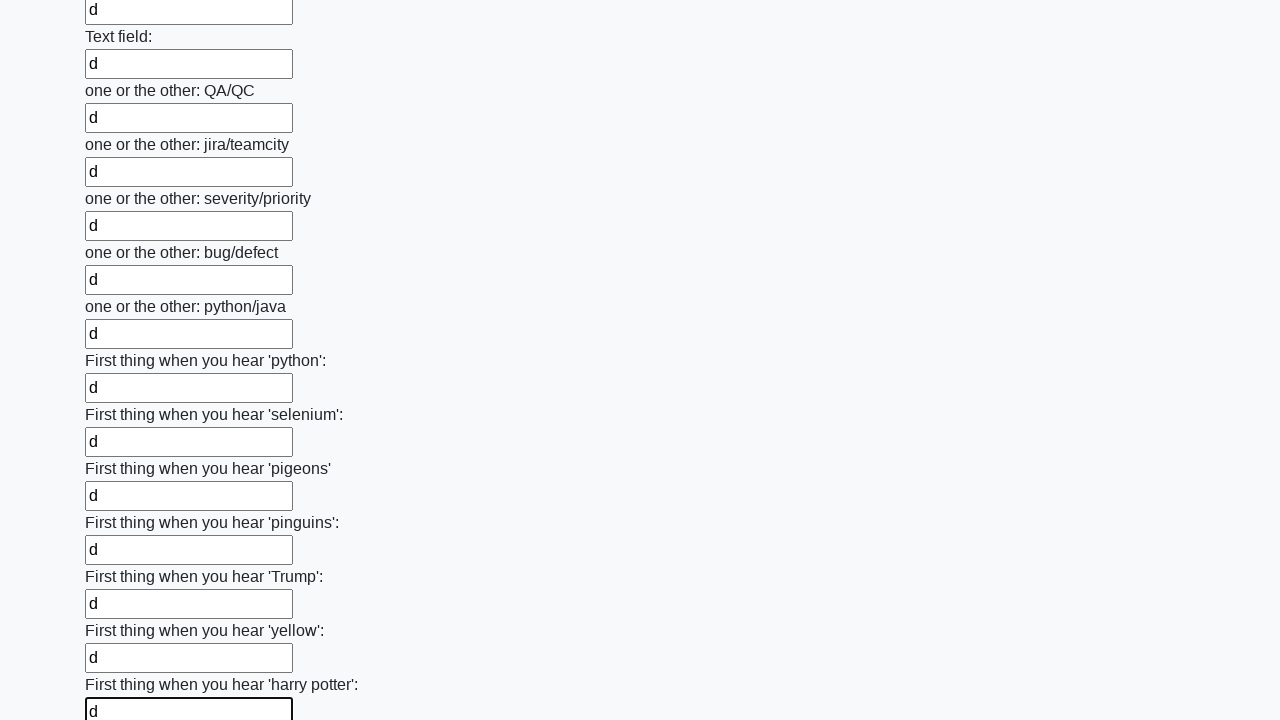

Filled input field with 'd' on input >> nth=99
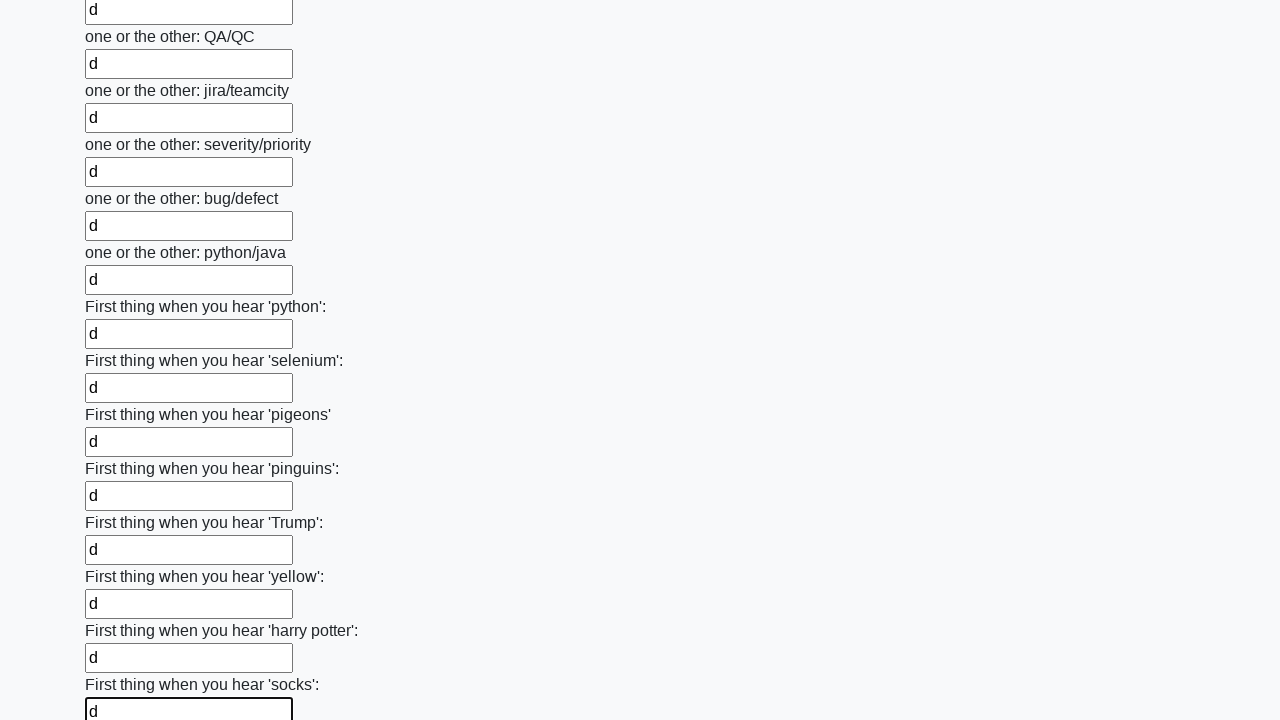

Clicked submit button to submit the form at (123, 611) on button.btn
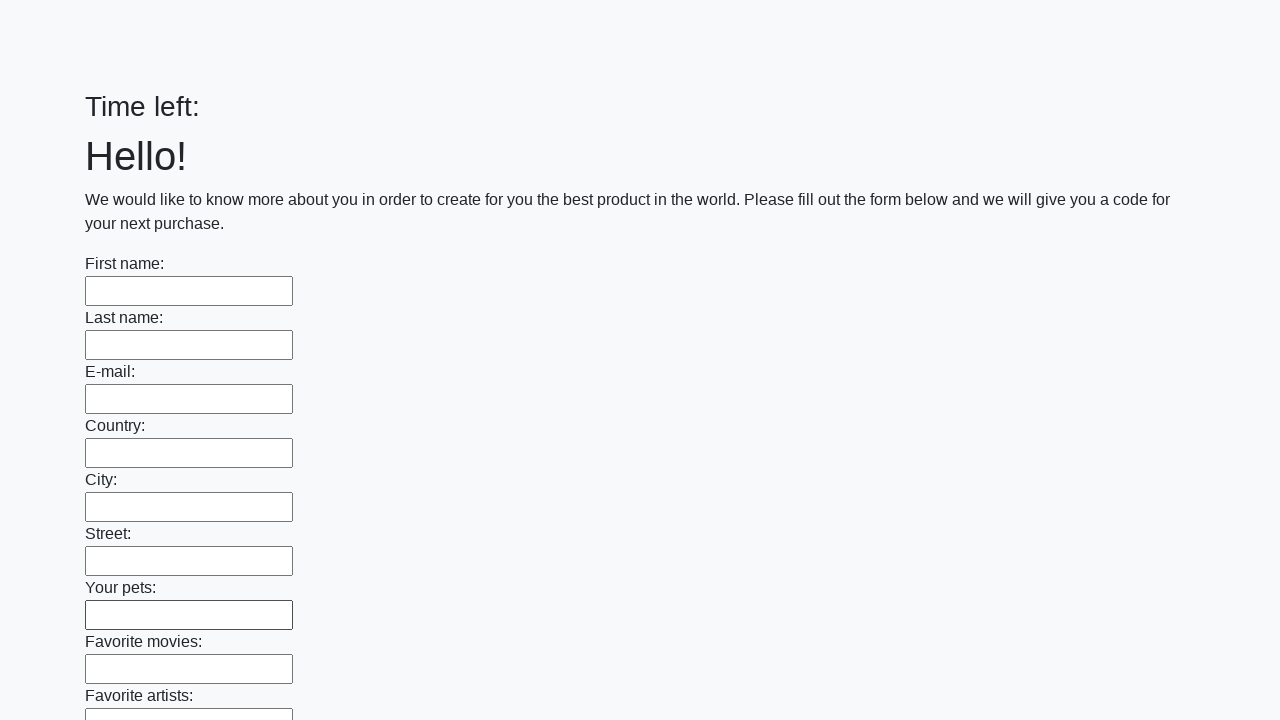

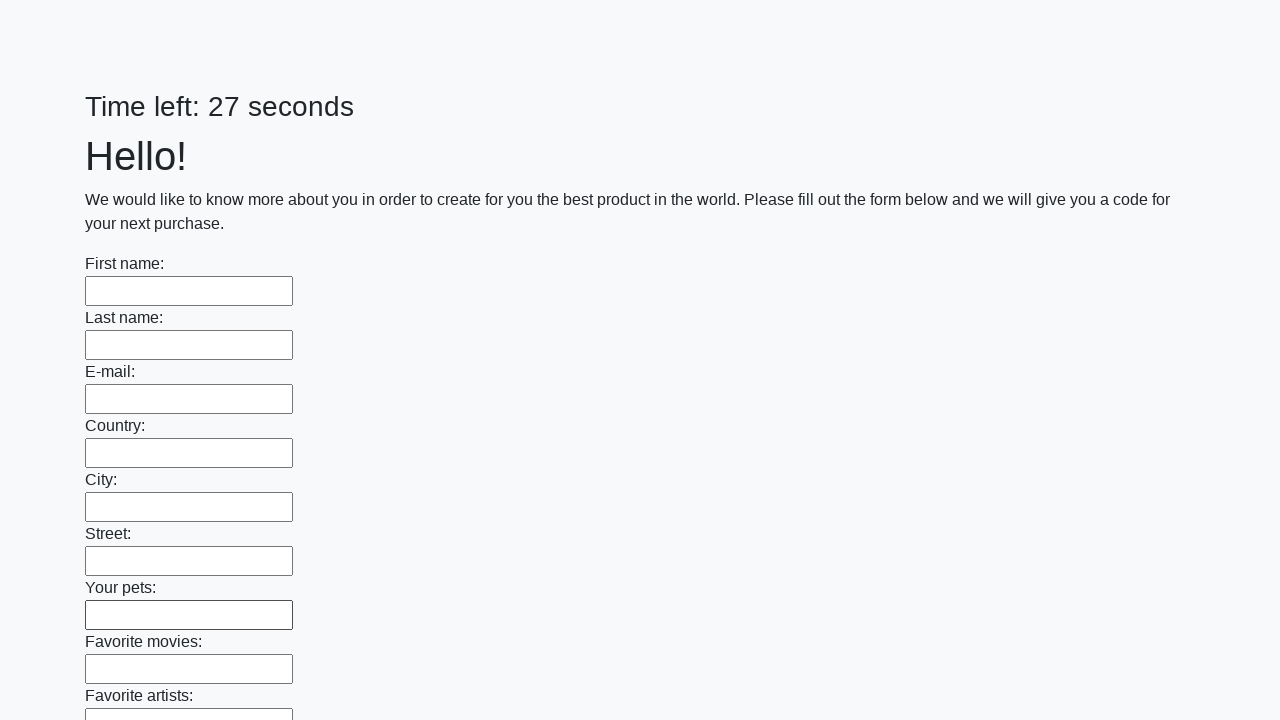